Navigates to The Internet test site, finds all links, scrolls through them using arrow keys, and identifies links with text length of 12 or more characters

Starting URL: https://the-internet.herokuapp.com/

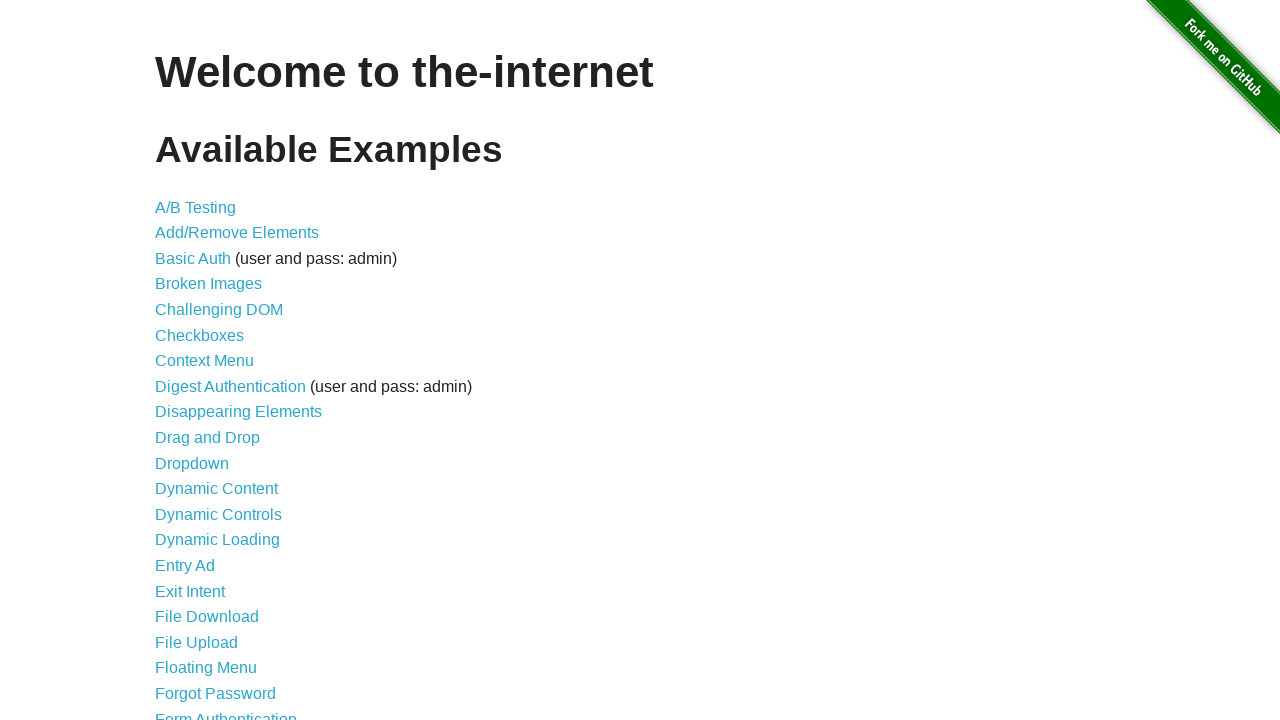

Navigated to The Internet test site
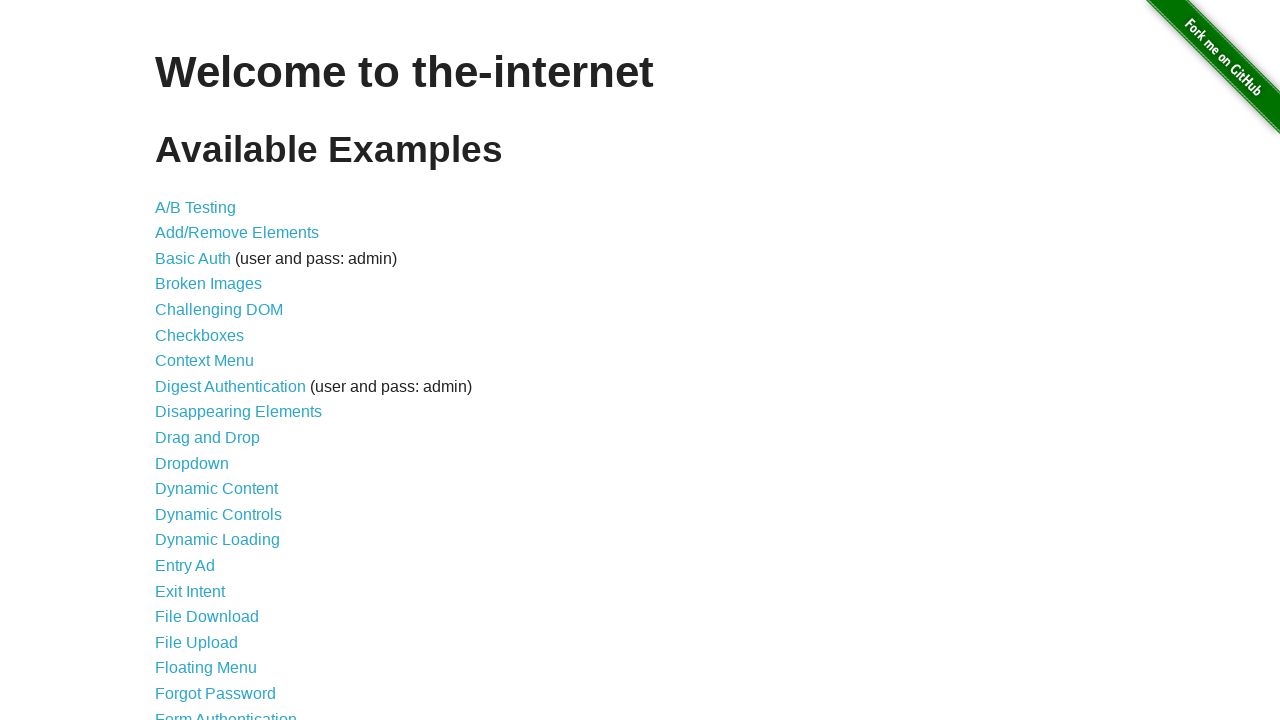

Found all links on the page using XPath locator
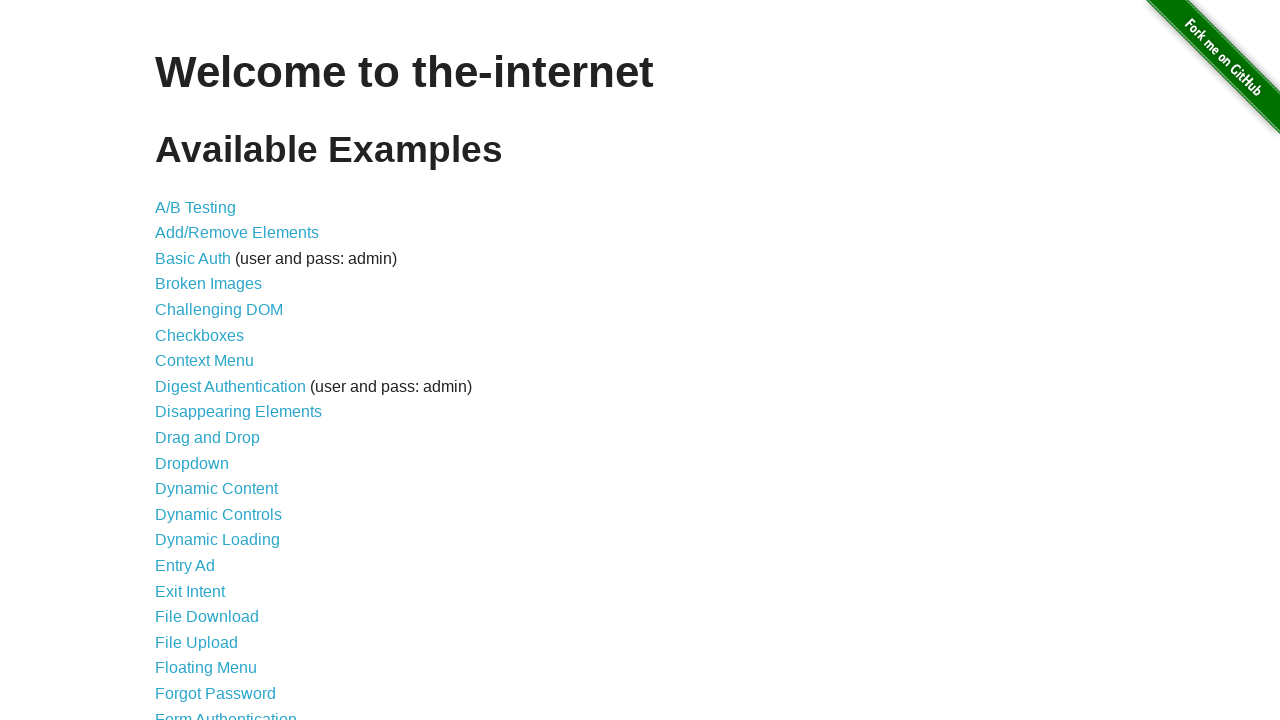

Pressed ArrowDown key to scroll through links on xpath=//li//a >> nth=0
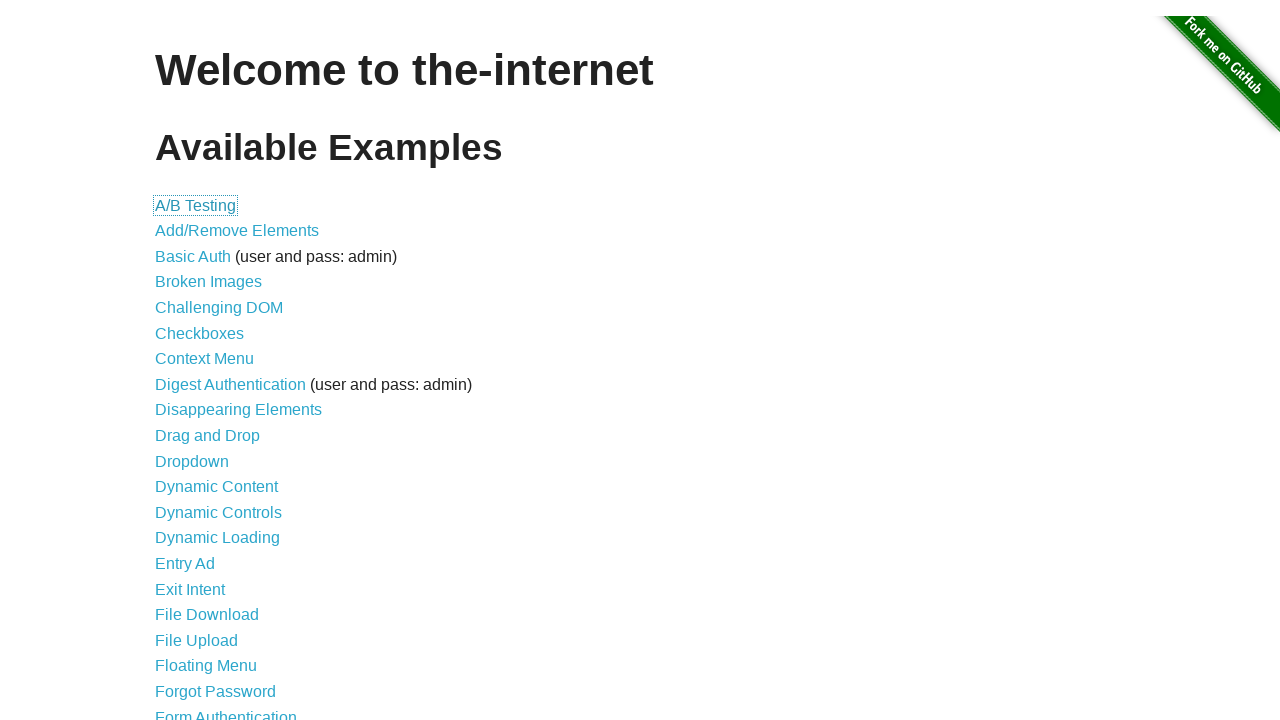

Waited 500ms between scroll actions
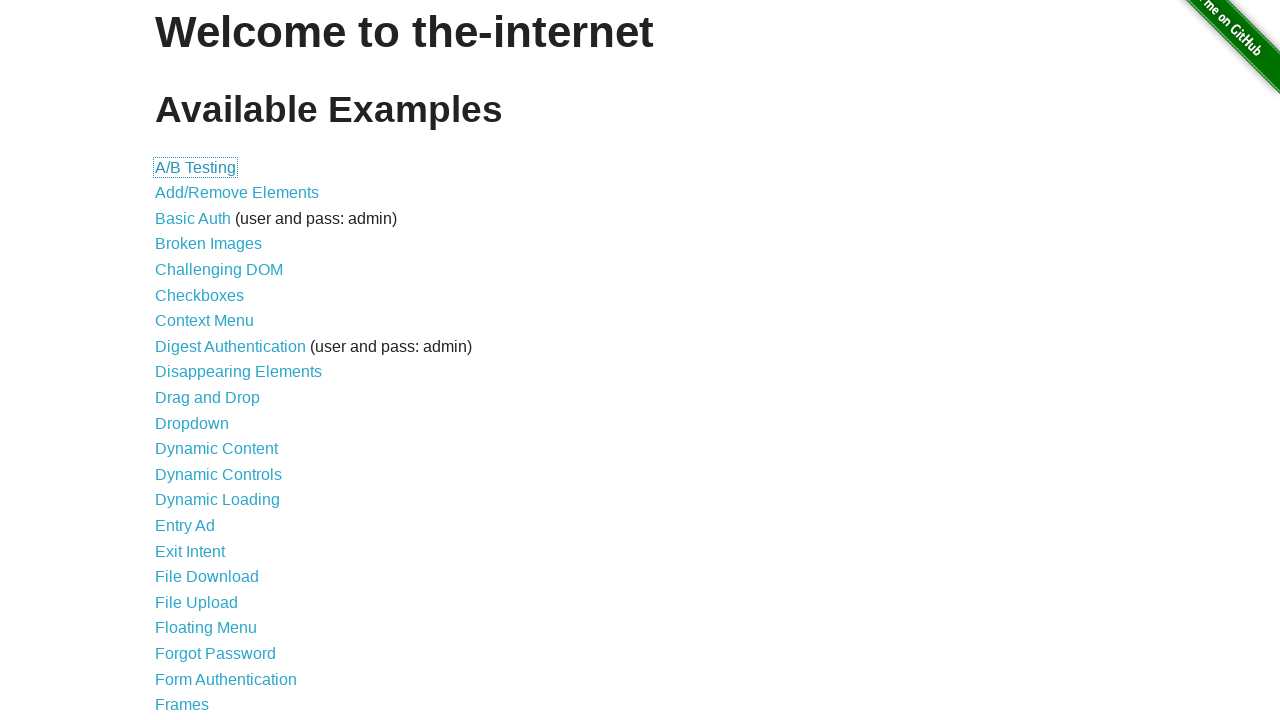

Pressed ArrowDown key to scroll through links on xpath=//li//a >> nth=1
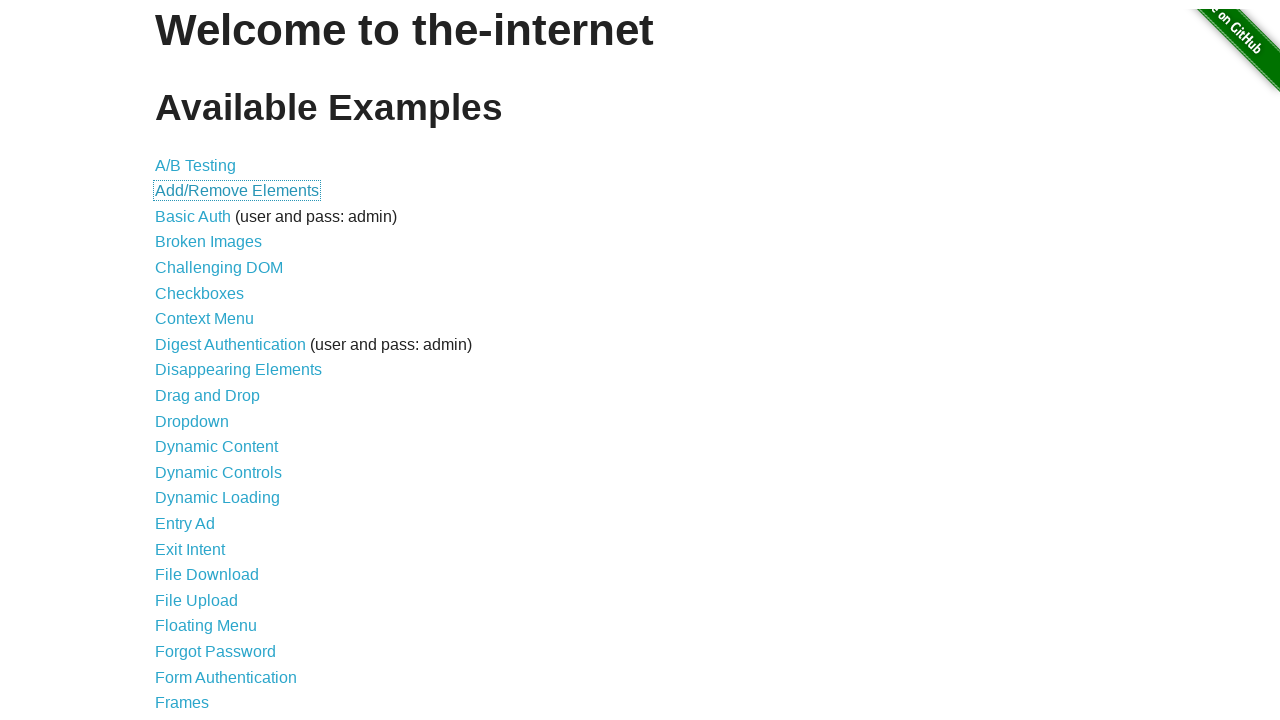

Waited 500ms between scroll actions
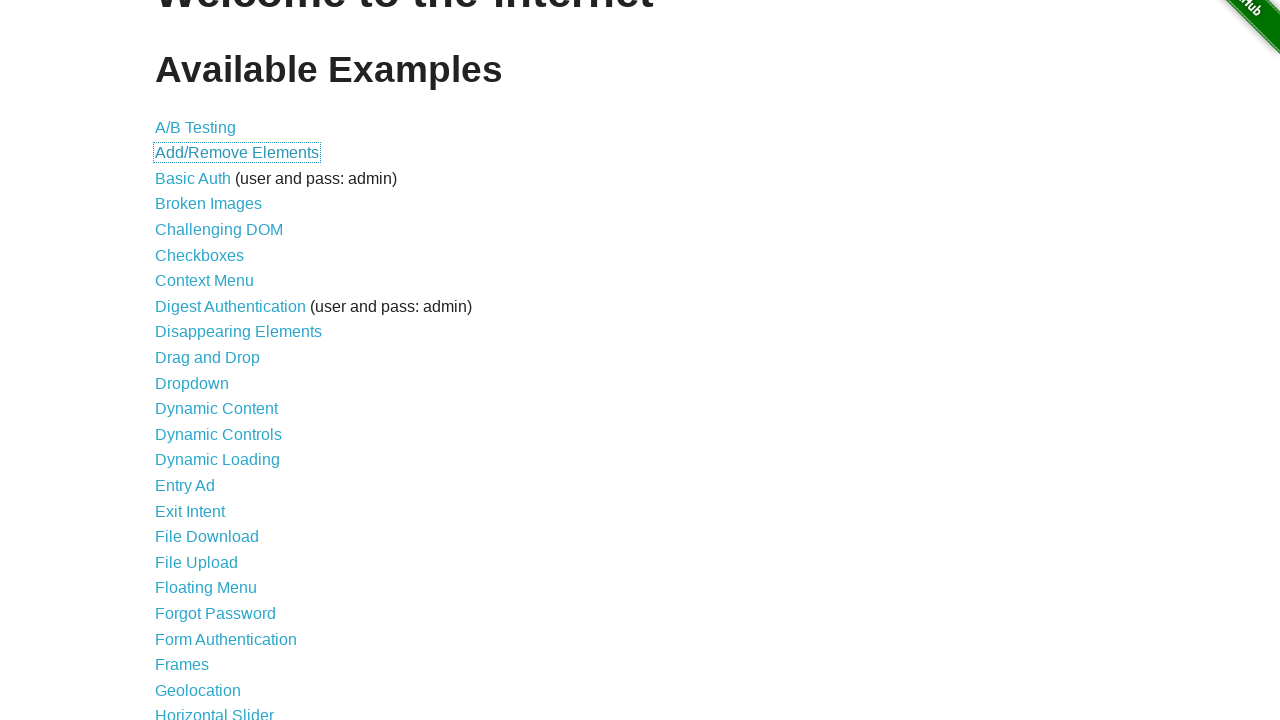

Pressed ArrowDown key to scroll through links on xpath=//li//a >> nth=2
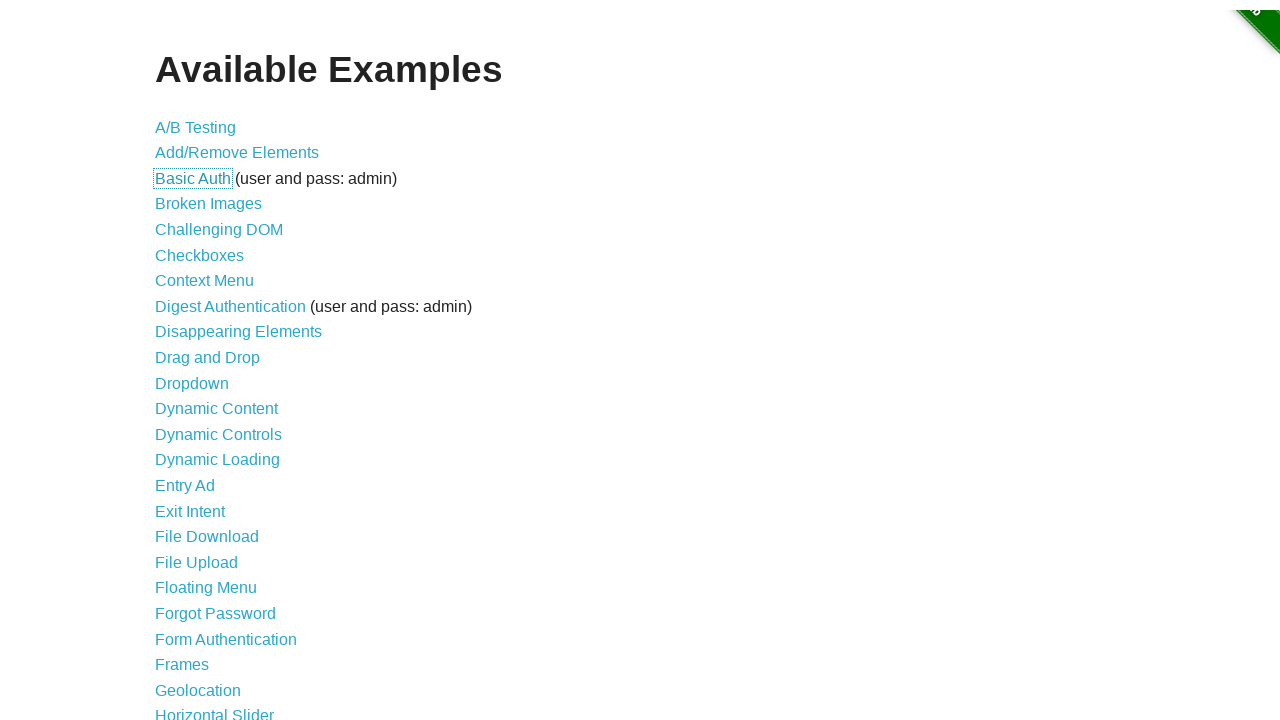

Waited 500ms between scroll actions
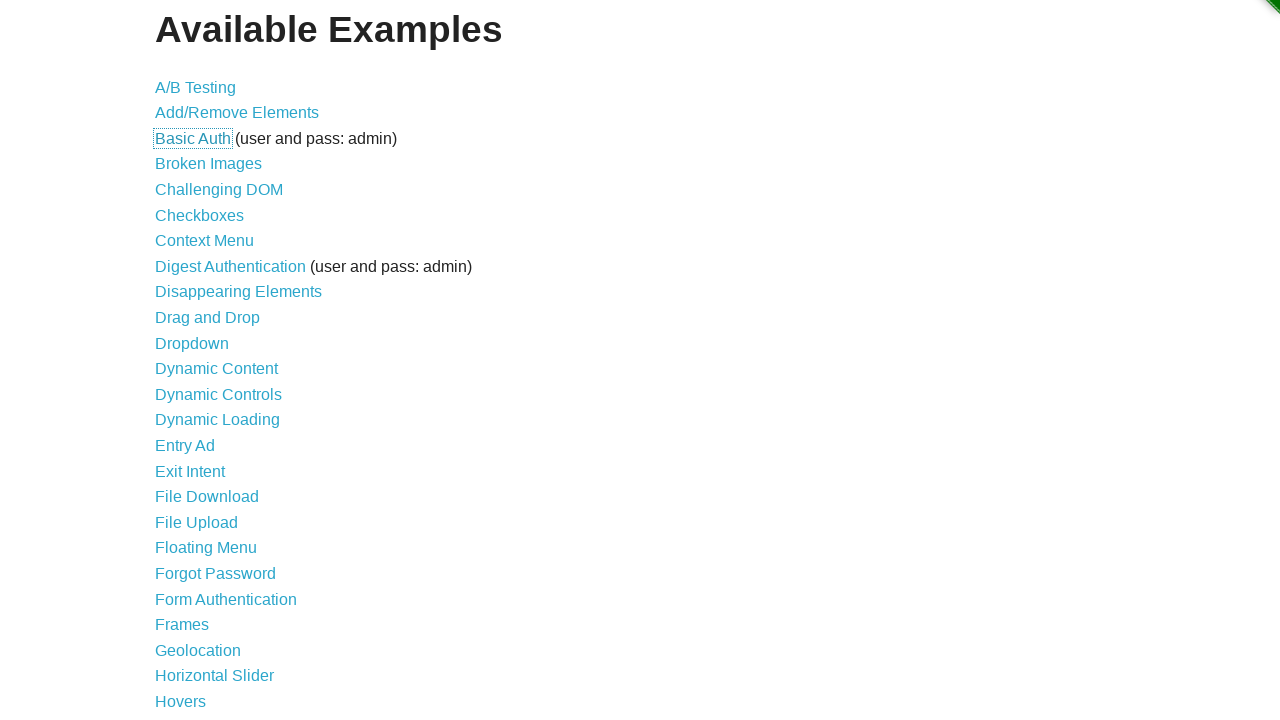

Pressed ArrowDown key to scroll through links on xpath=//li//a >> nth=3
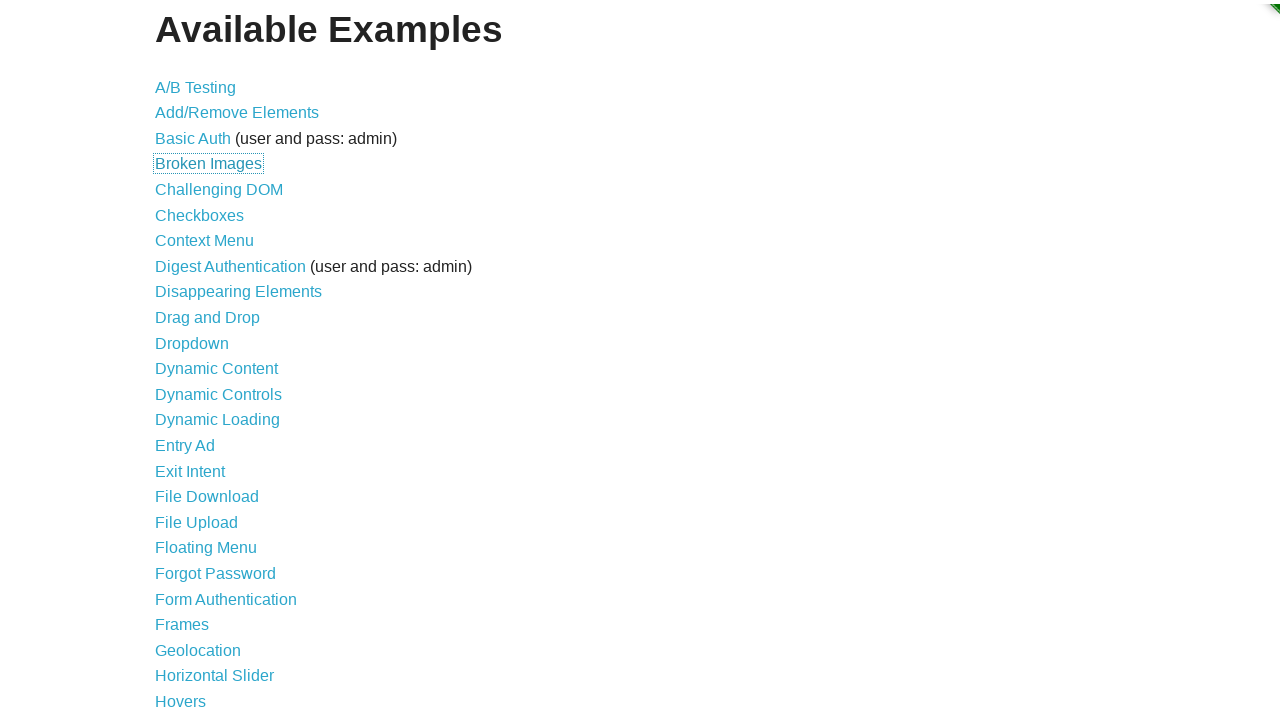

Waited 500ms between scroll actions
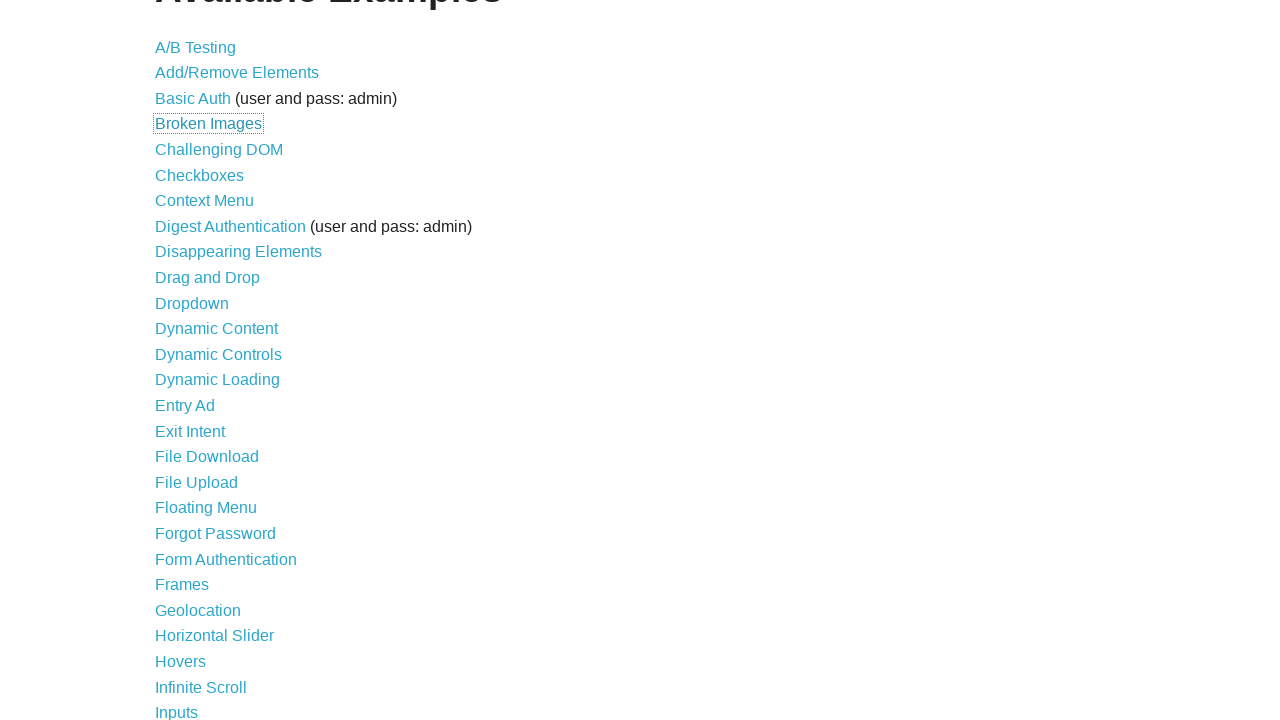

Pressed ArrowDown key to scroll through links on xpath=//li//a >> nth=4
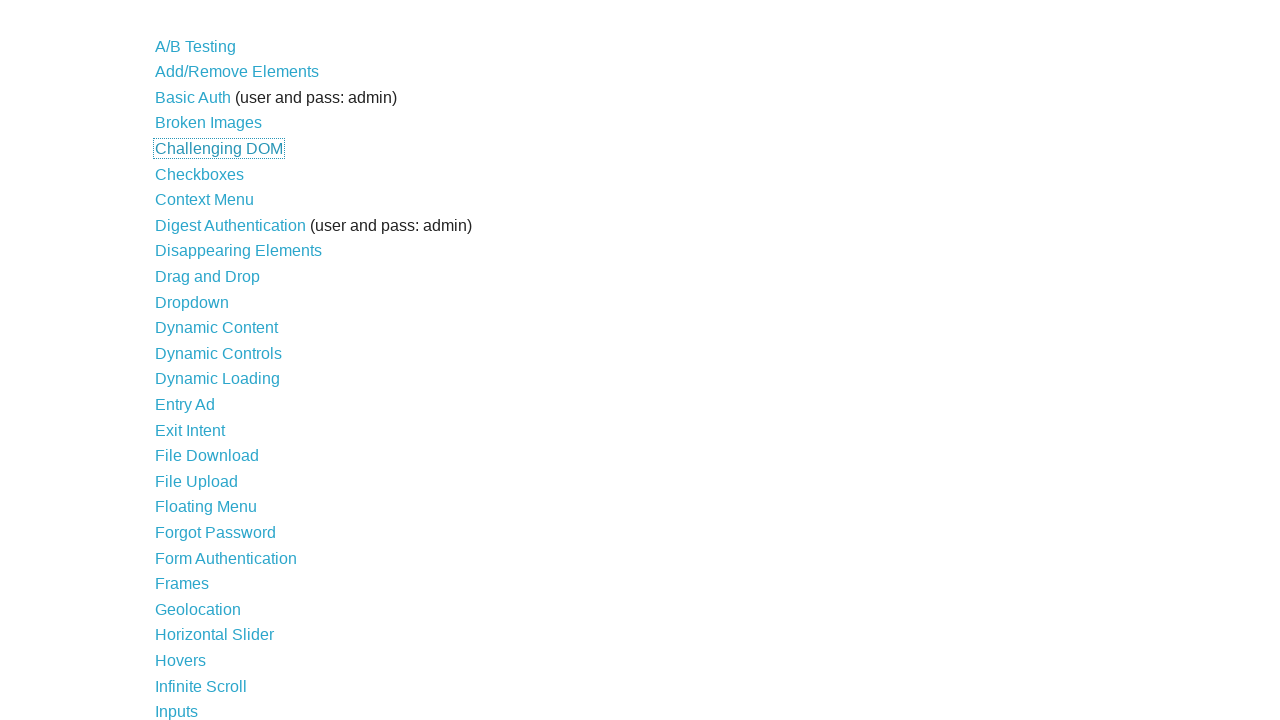

Waited 500ms between scroll actions
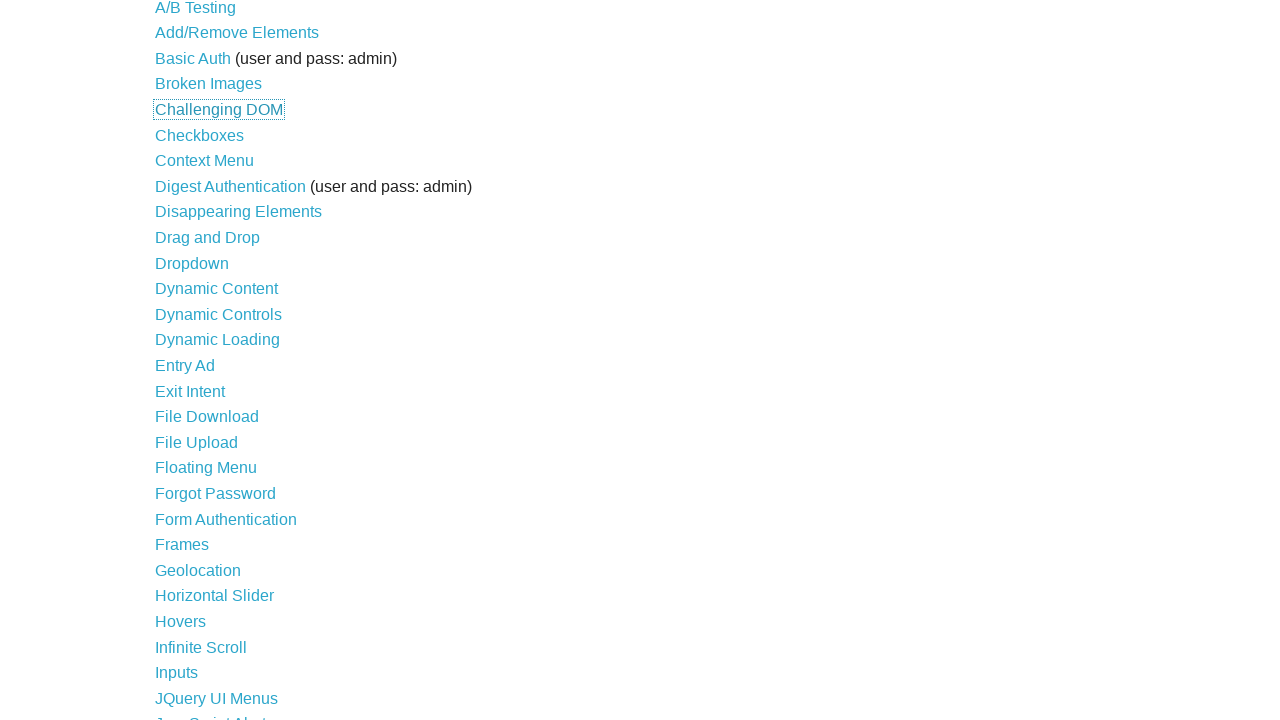

Pressed ArrowDown key to scroll through links on xpath=//li//a >> nth=5
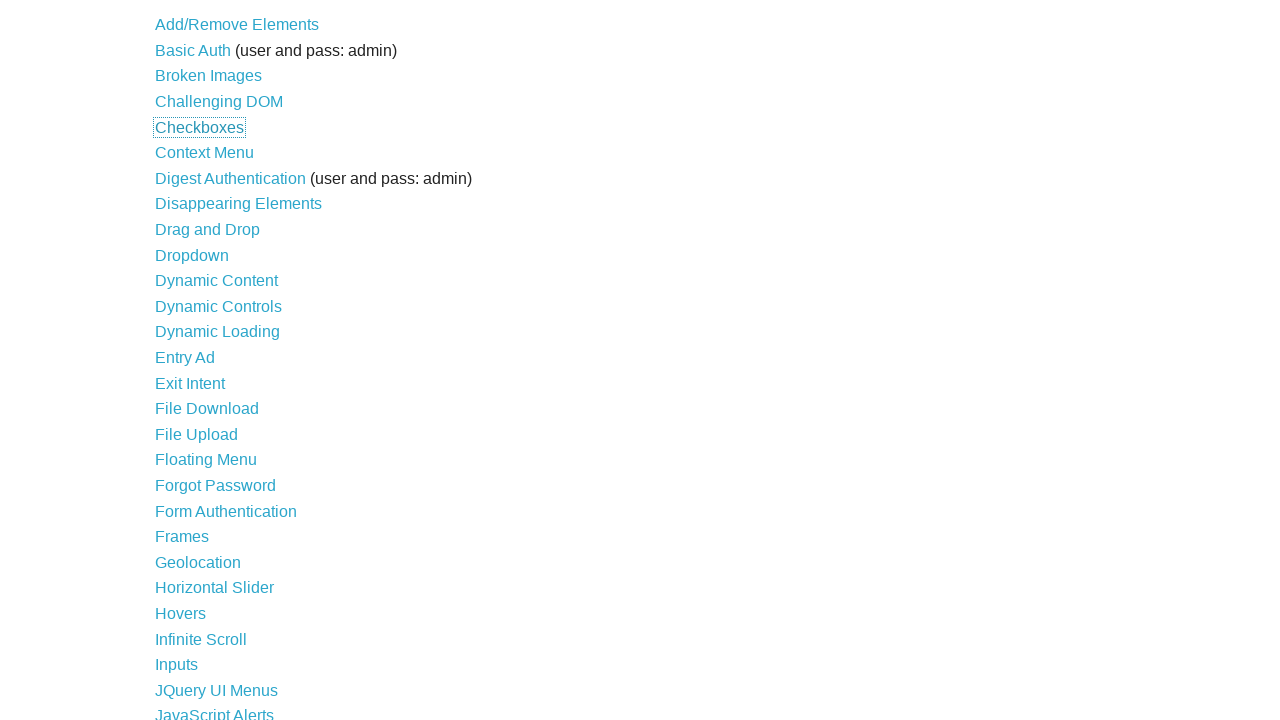

Waited 500ms between scroll actions
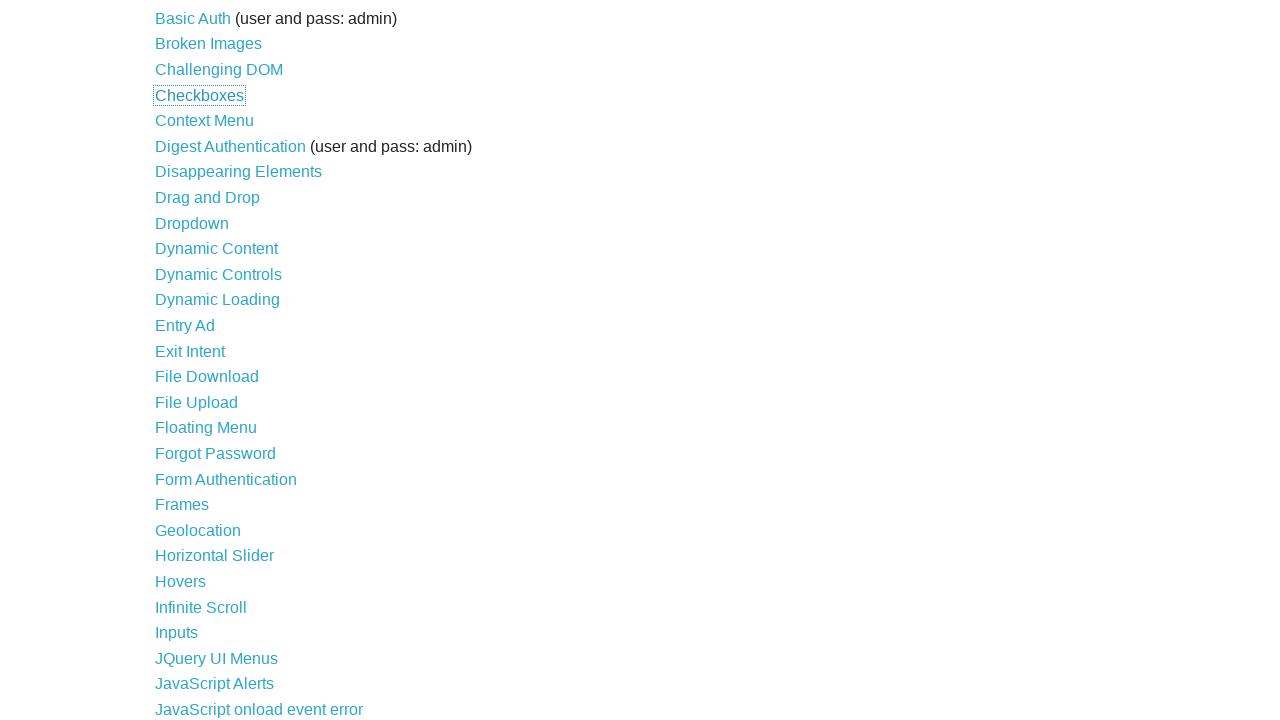

Pressed ArrowDown key to scroll through links on xpath=//li//a >> nth=6
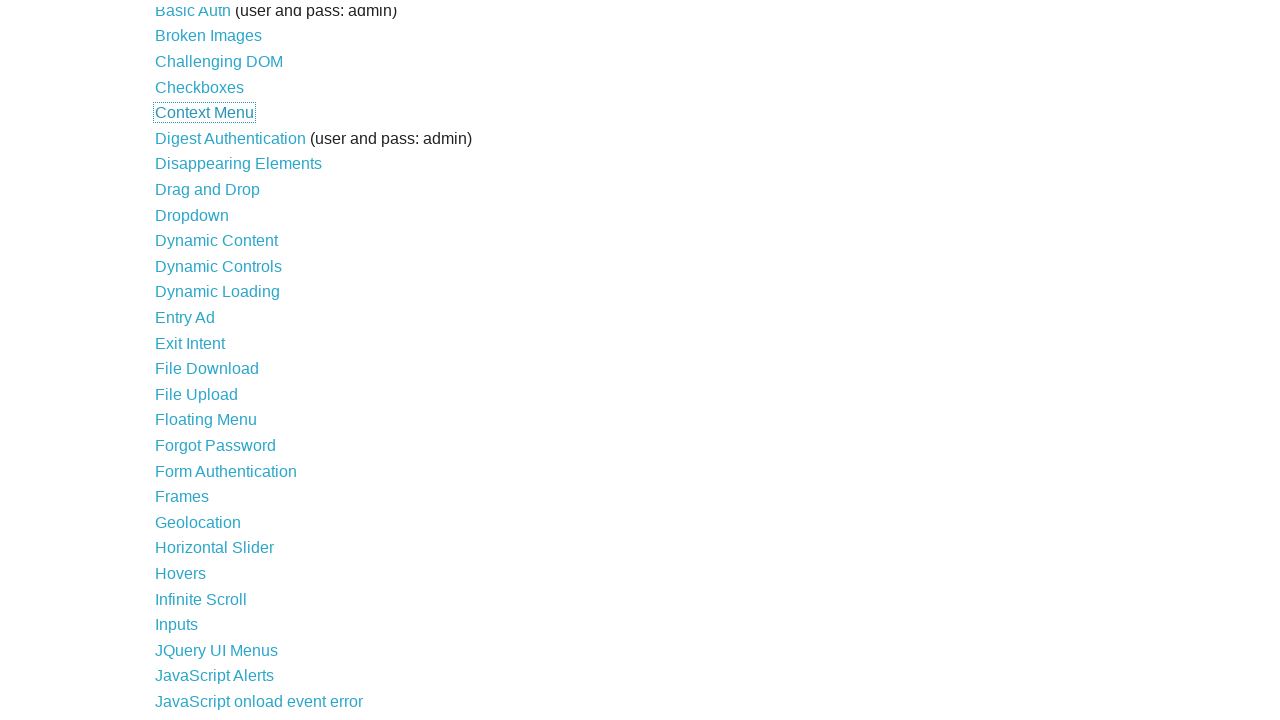

Waited 500ms between scroll actions
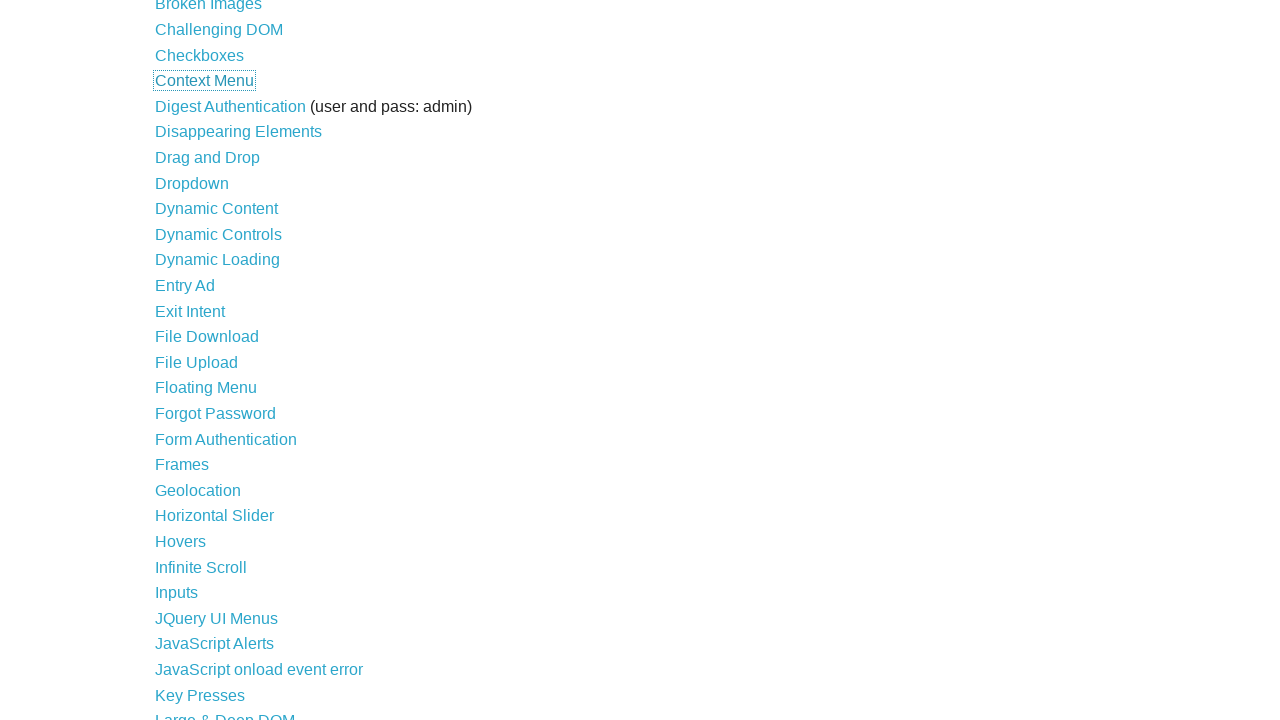

Pressed ArrowDown key to scroll through links on xpath=//li//a >> nth=7
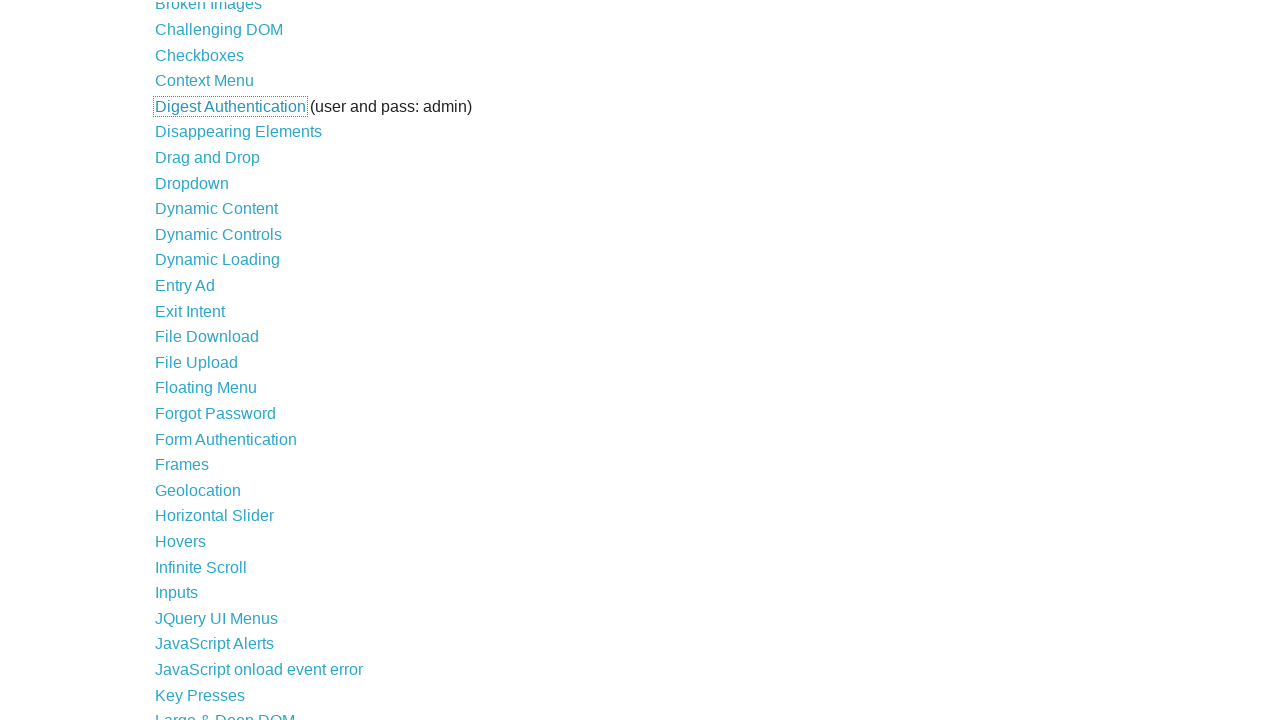

Waited 500ms between scroll actions
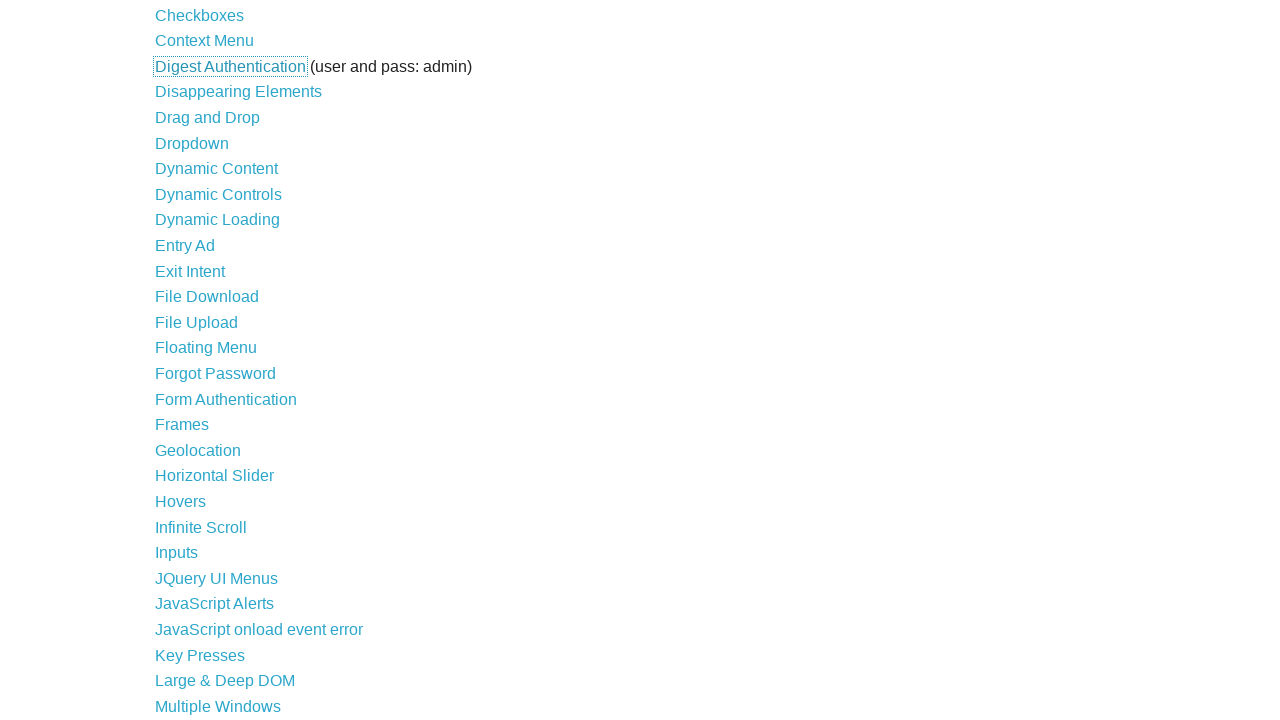

Pressed ArrowDown key to scroll through links on xpath=//li//a >> nth=8
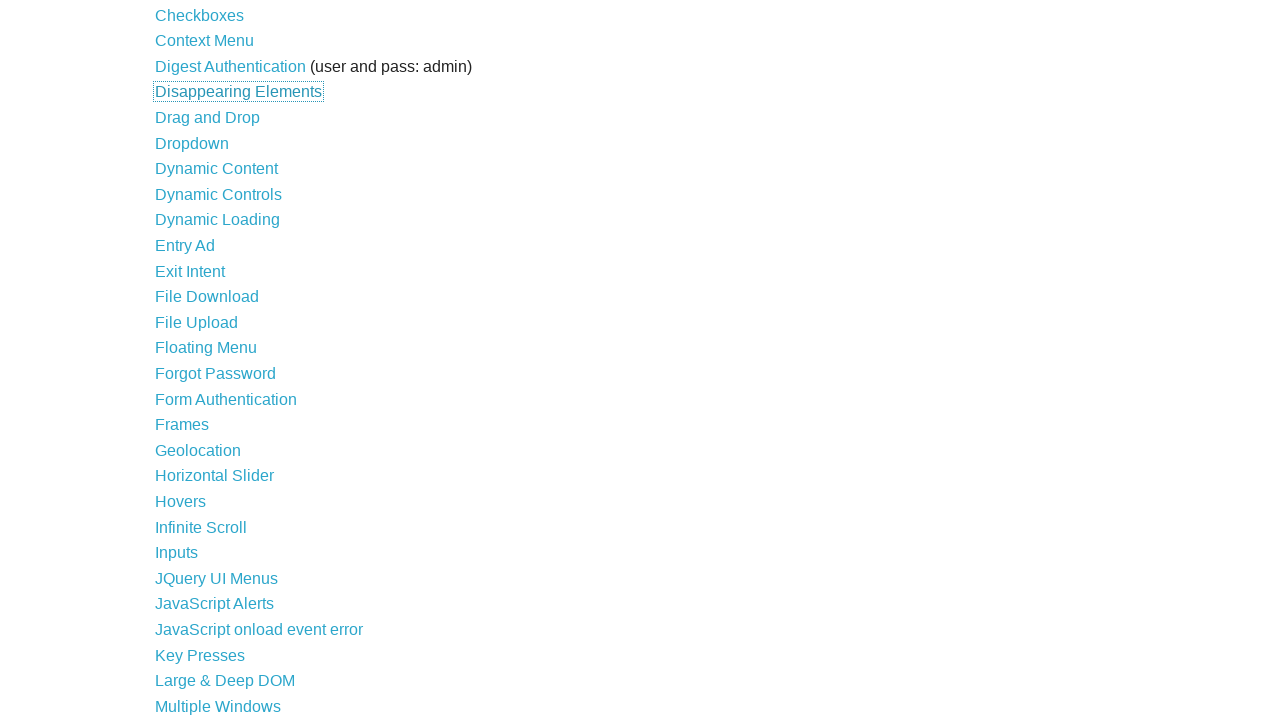

Waited 500ms between scroll actions
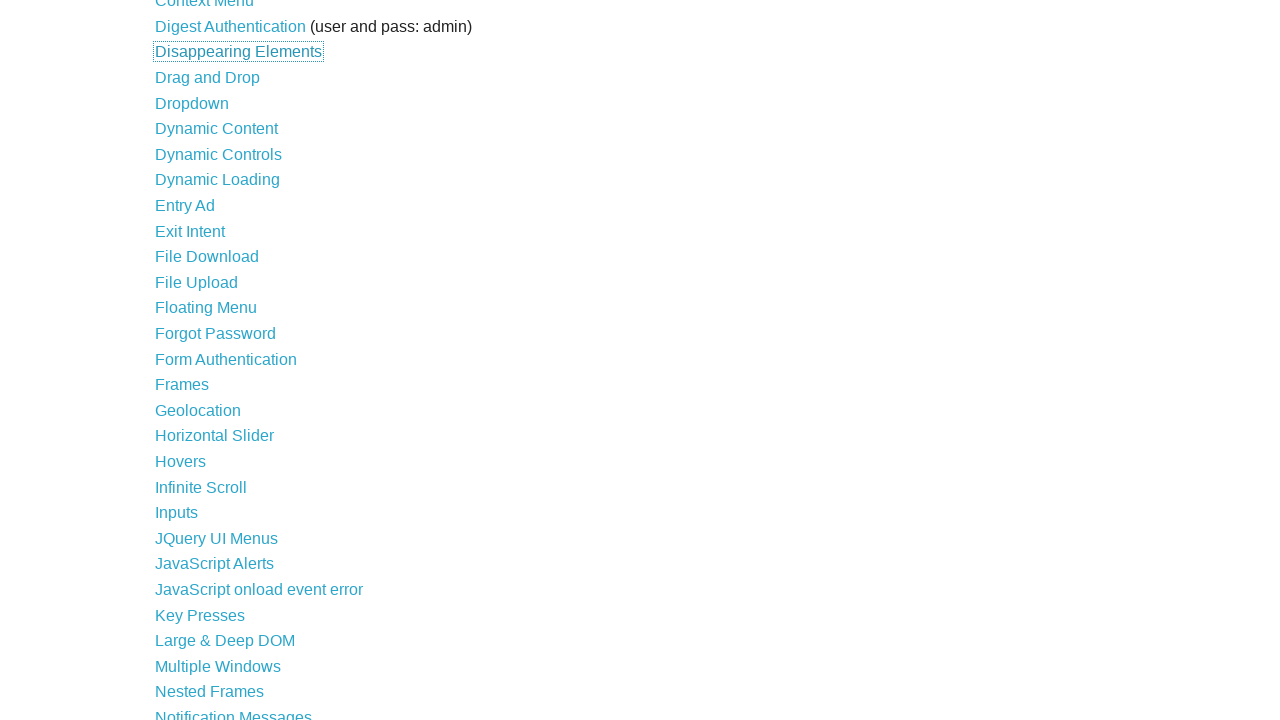

Pressed ArrowDown key to scroll through links on xpath=//li//a >> nth=9
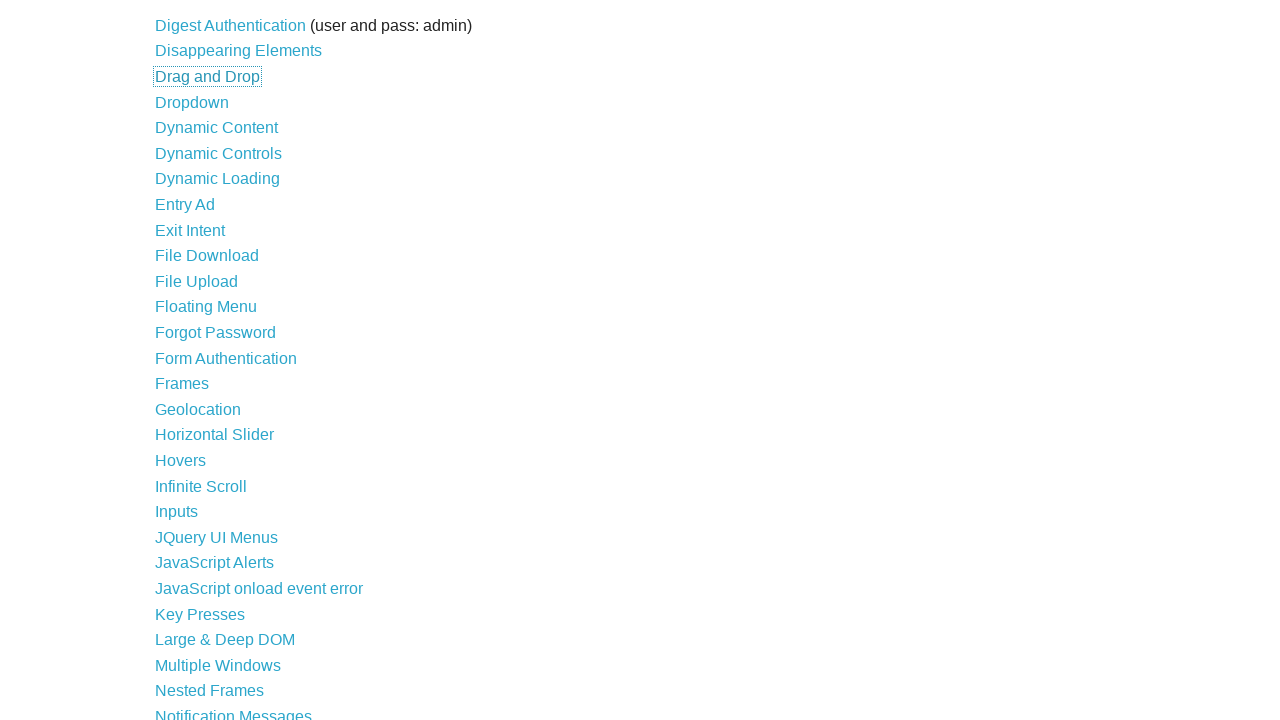

Waited 500ms between scroll actions
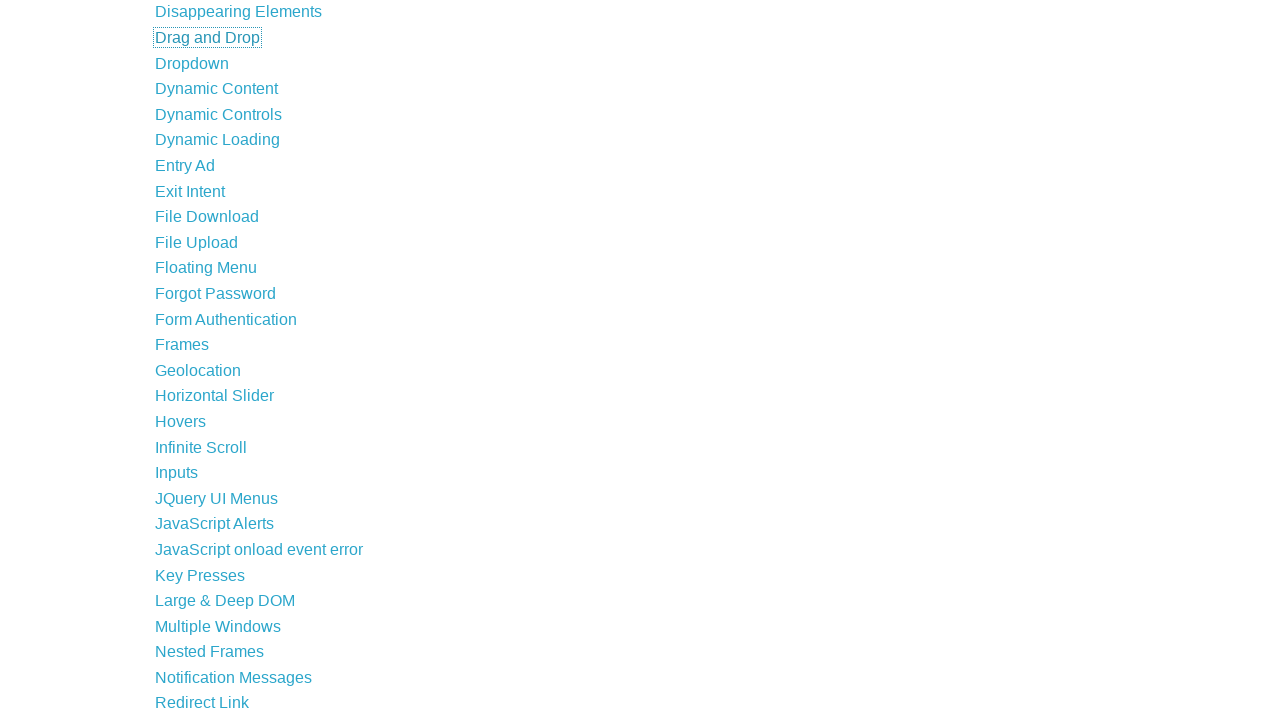

Pressed ArrowDown key to scroll through links on xpath=//li//a >> nth=10
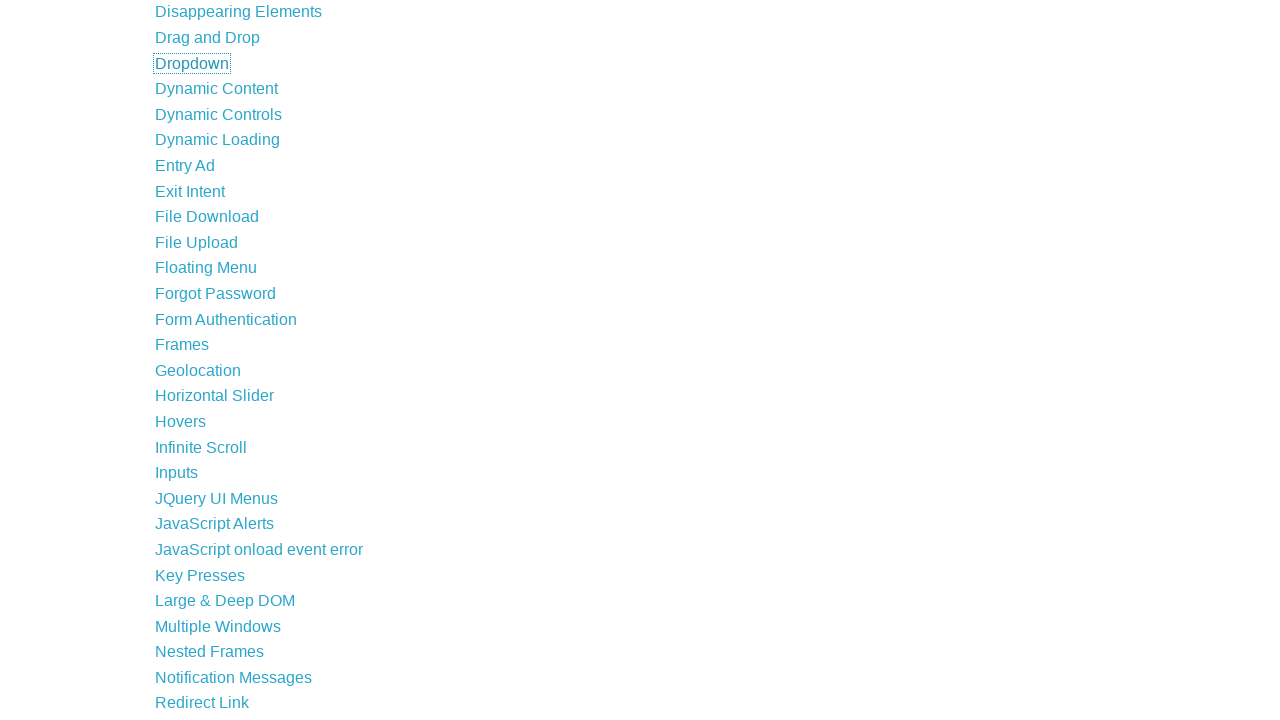

Waited 500ms between scroll actions
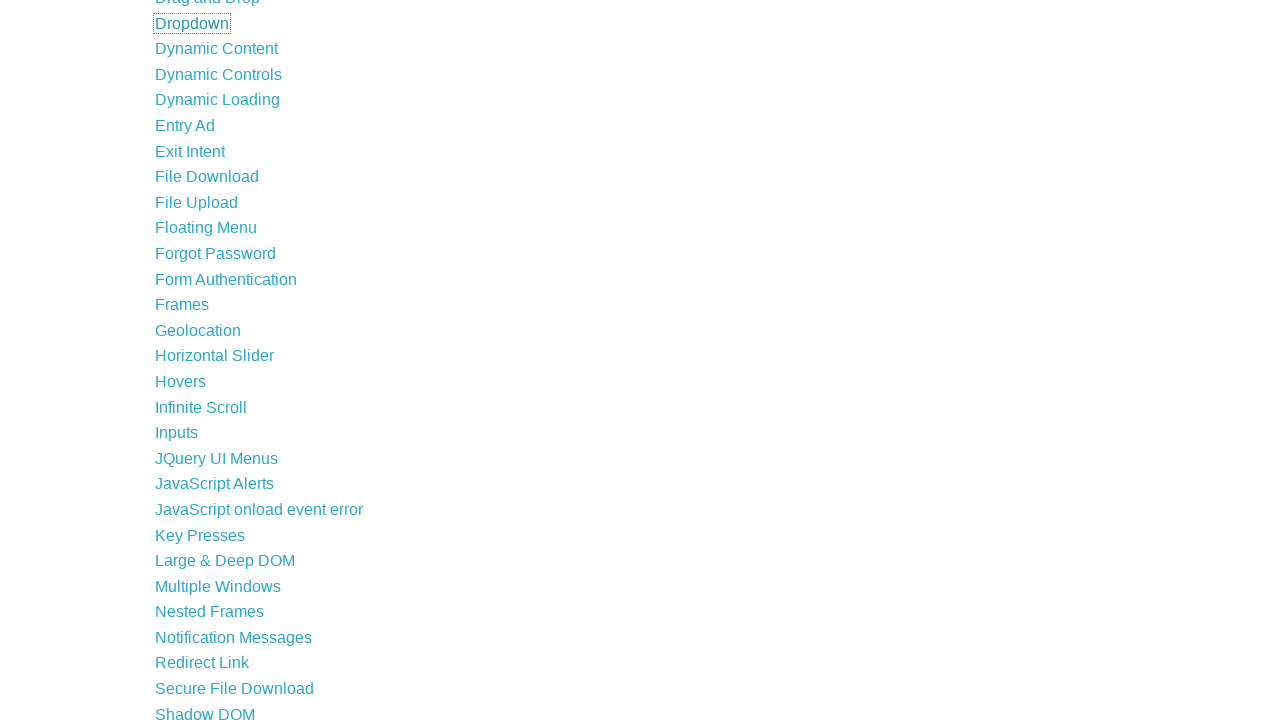

Pressed ArrowDown key to scroll through links on xpath=//li//a >> nth=11
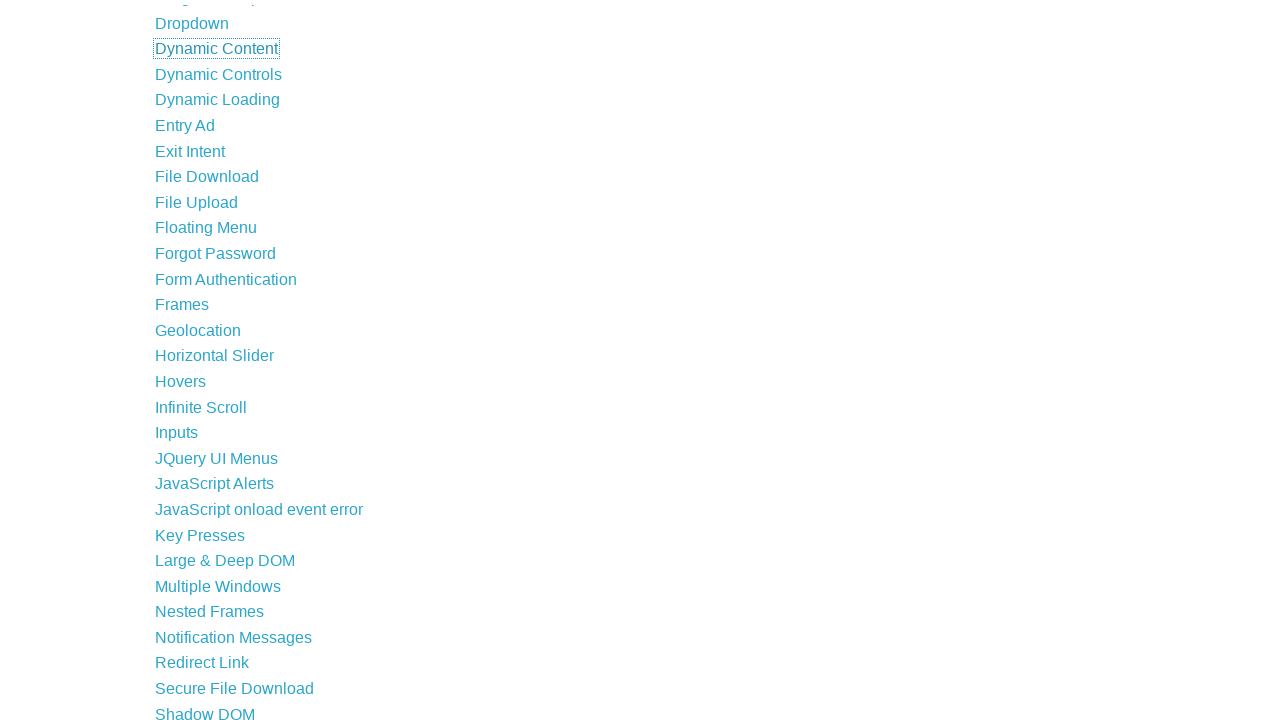

Waited 500ms between scroll actions
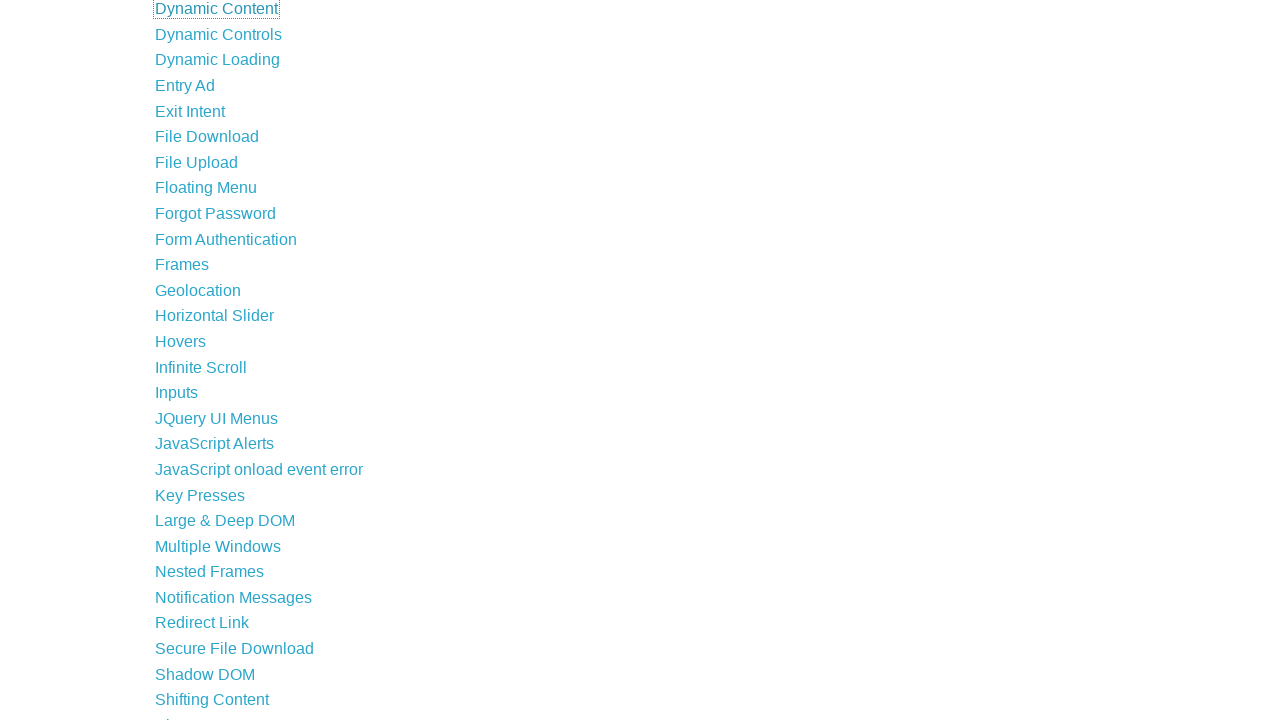

Pressed ArrowDown key to scroll through links on xpath=//li//a >> nth=12
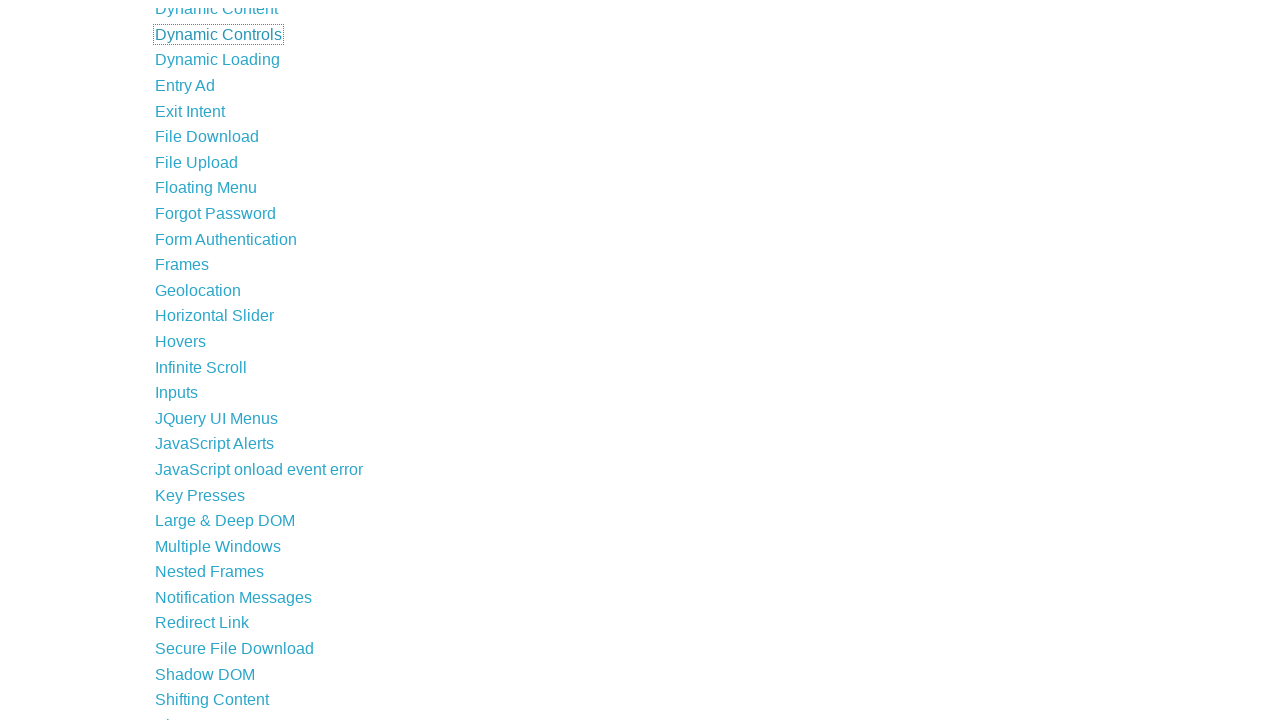

Waited 500ms between scroll actions
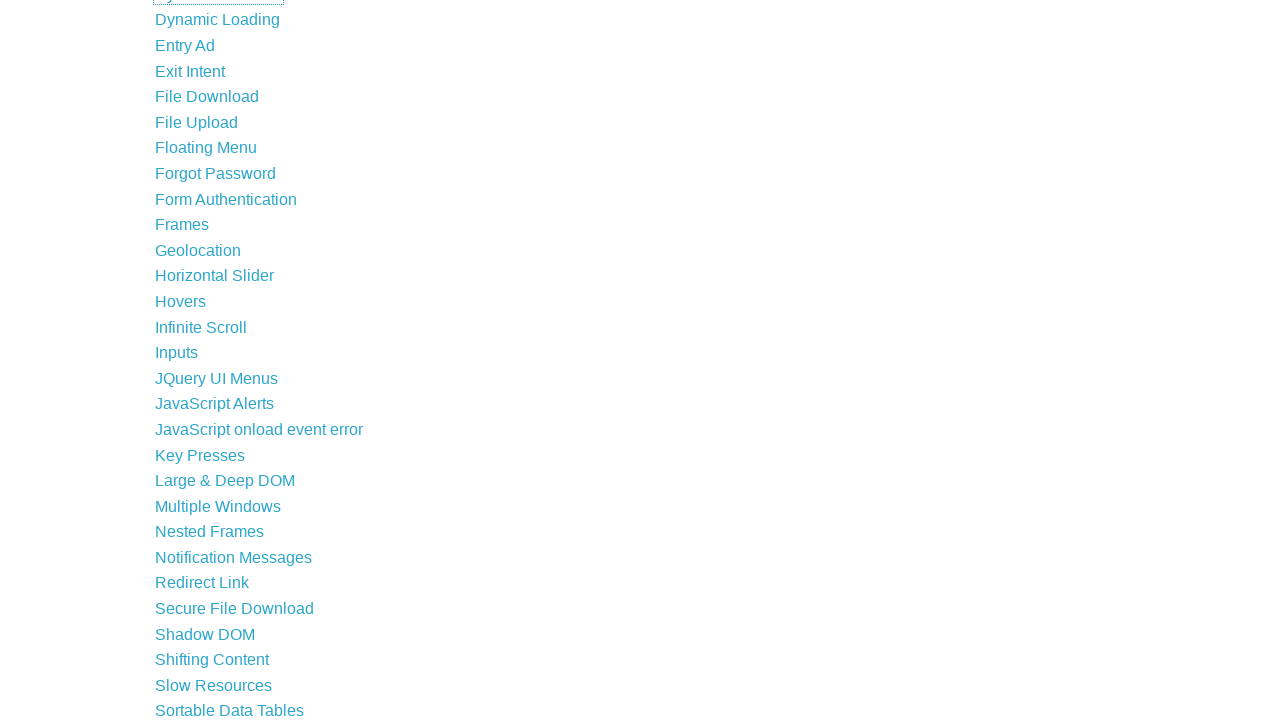

Pressed ArrowDown key to scroll through links on xpath=//li//a >> nth=13
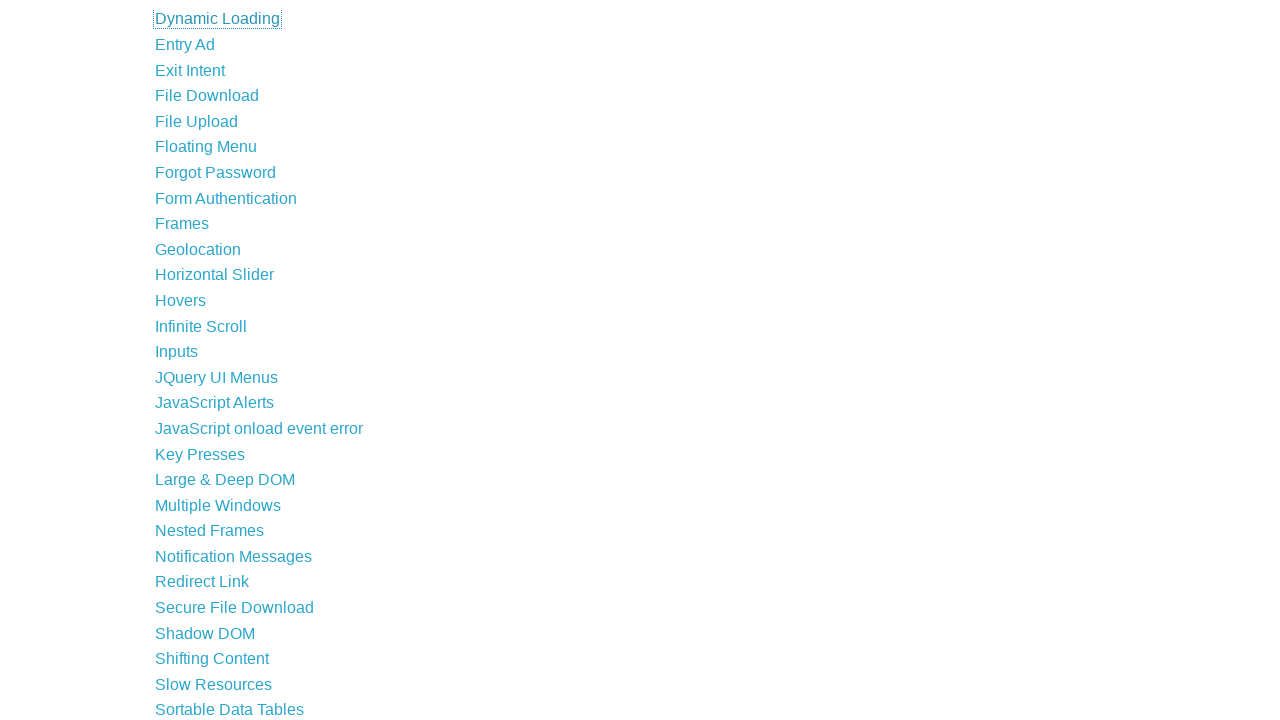

Waited 500ms between scroll actions
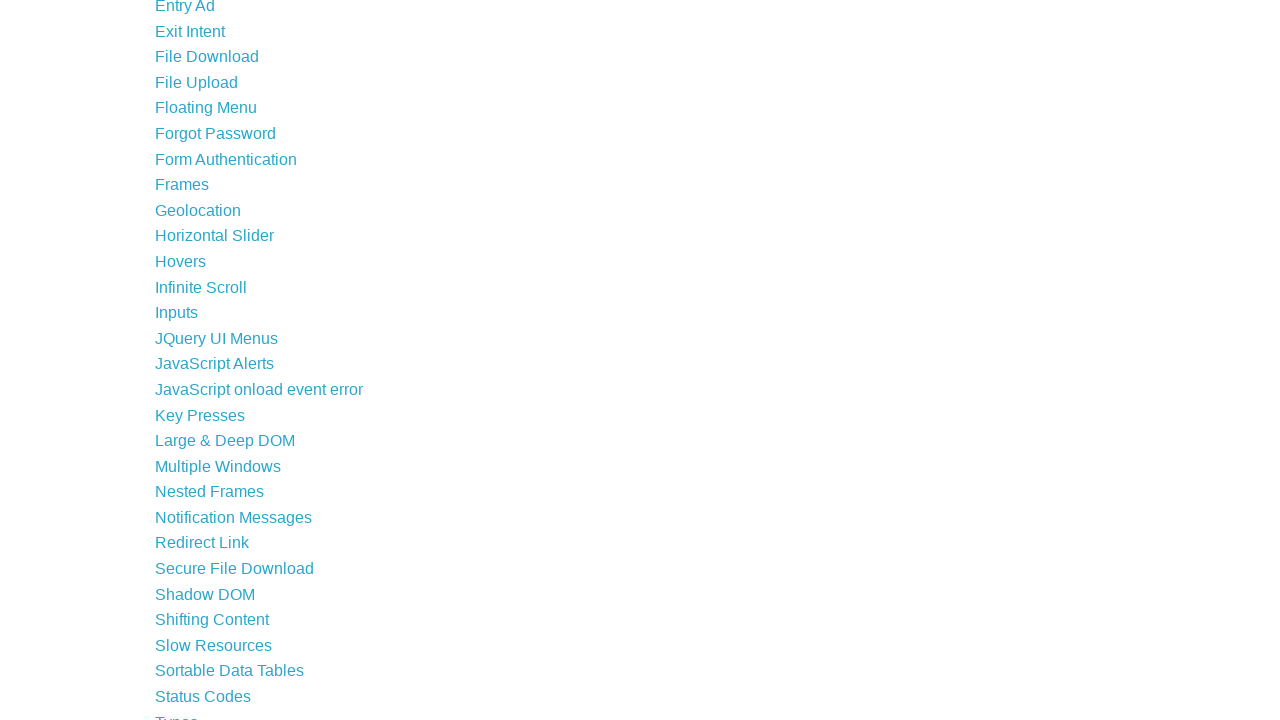

Pressed ArrowDown key to scroll through links on xpath=//li//a >> nth=14
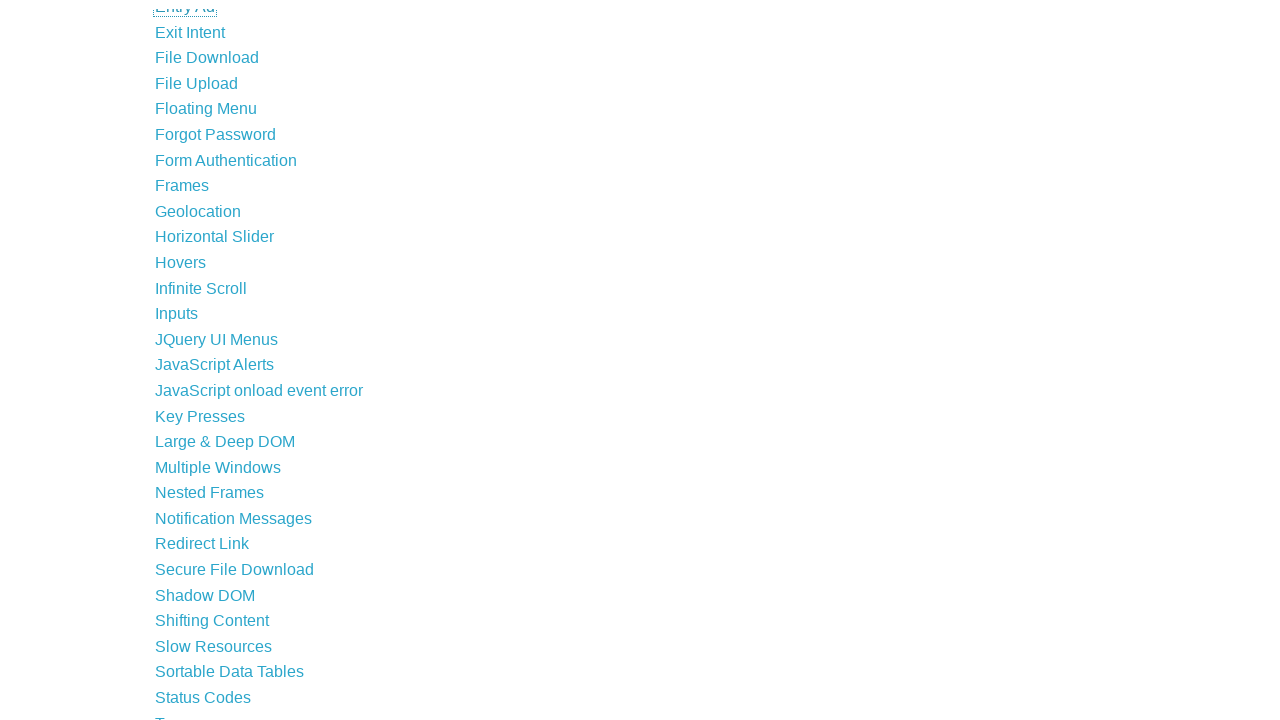

Waited 500ms between scroll actions
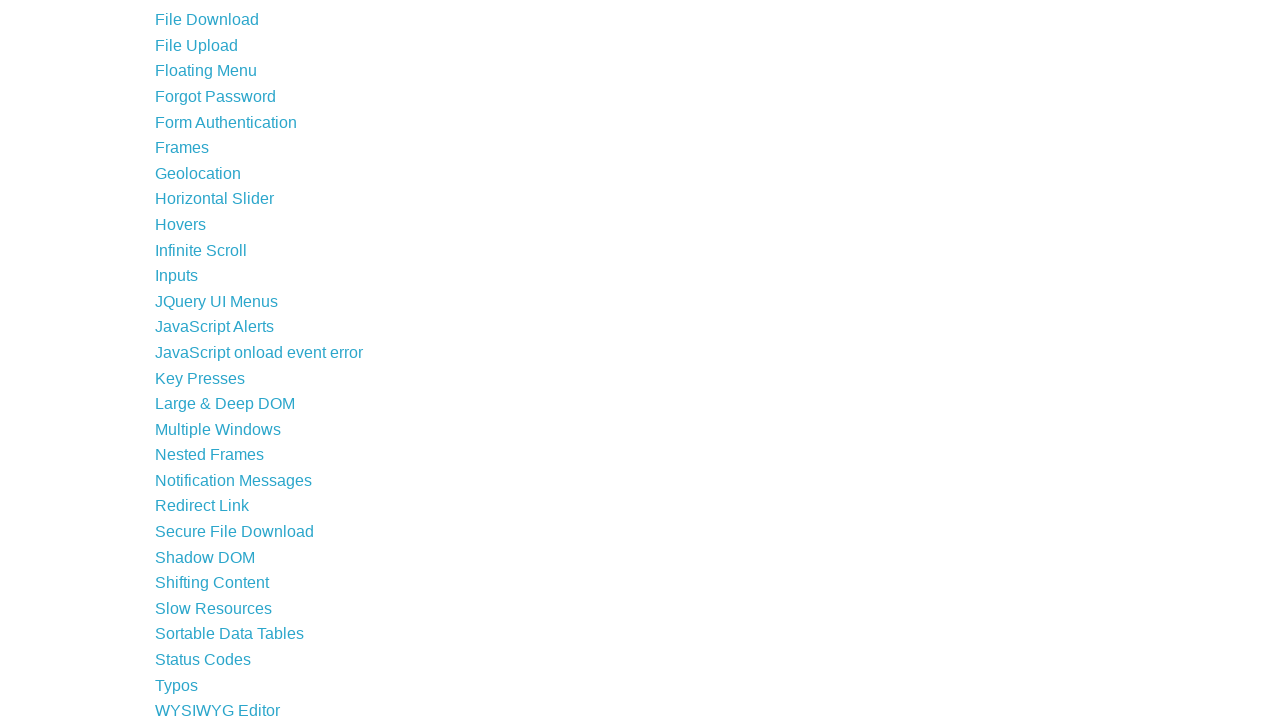

Pressed ArrowDown key to scroll through links on xpath=//li//a >> nth=15
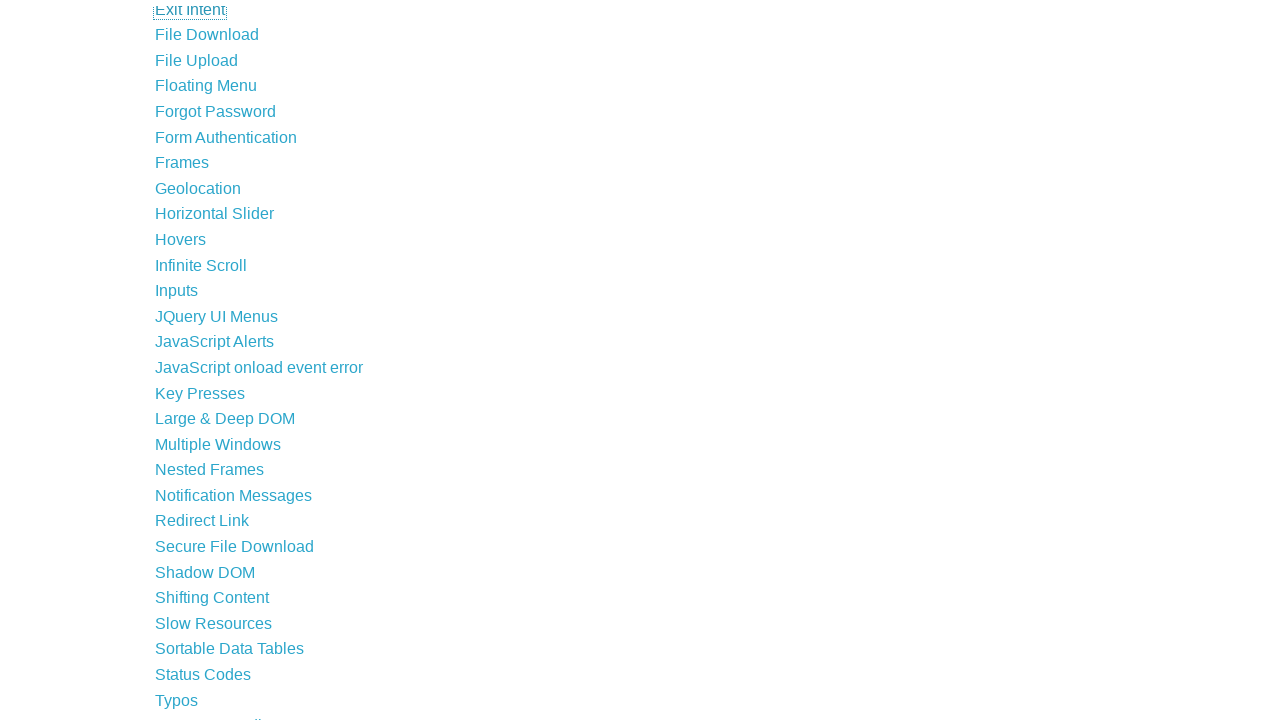

Waited 500ms between scroll actions
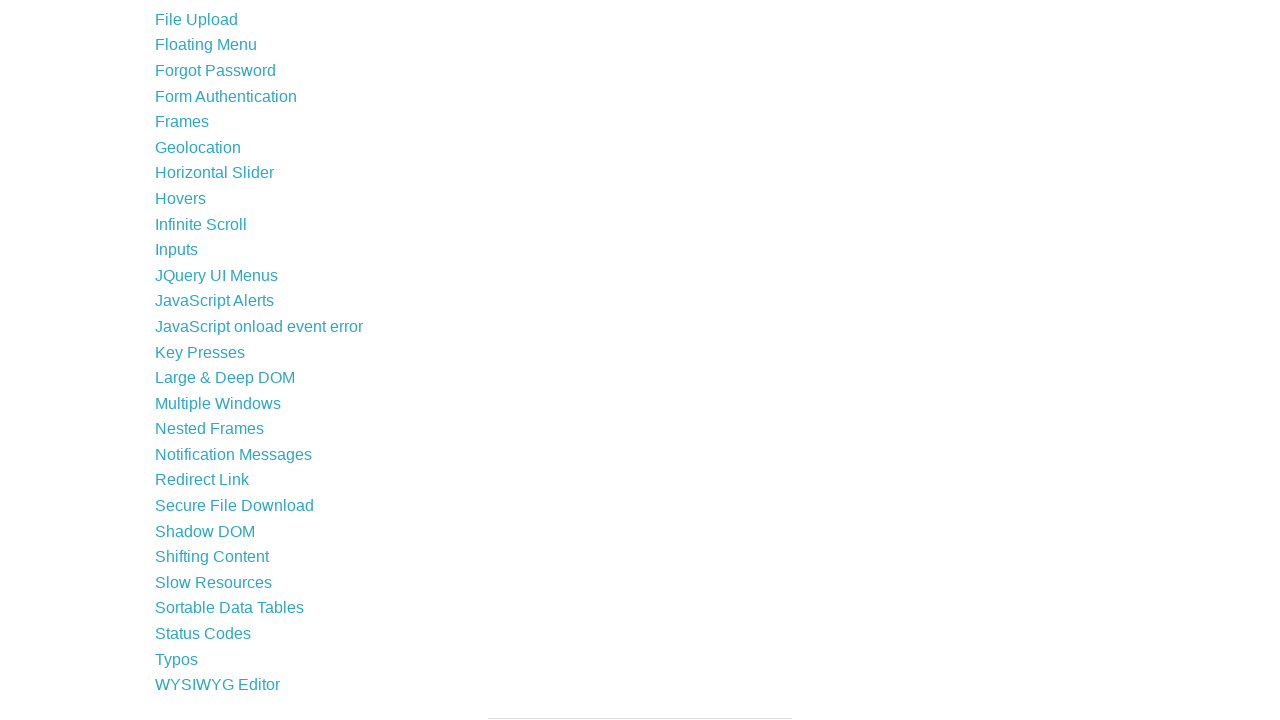

Pressed ArrowDown key to scroll through links on xpath=//li//a >> nth=16
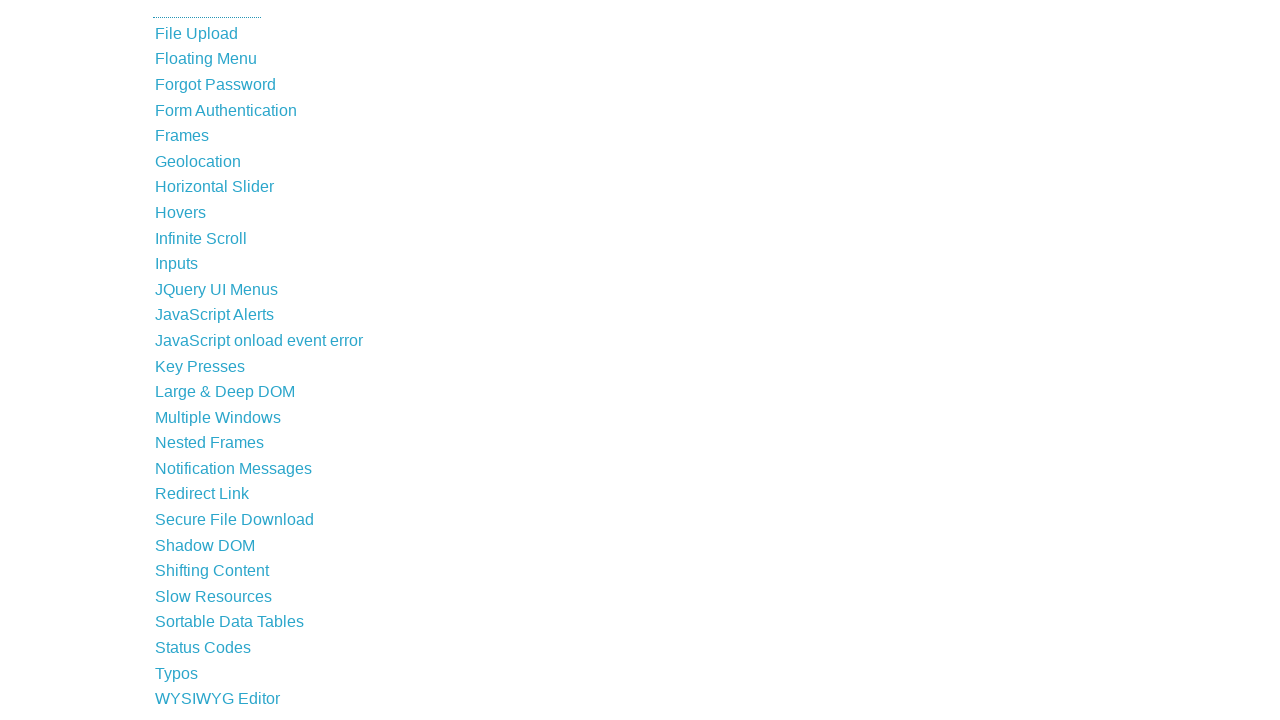

Waited 500ms between scroll actions
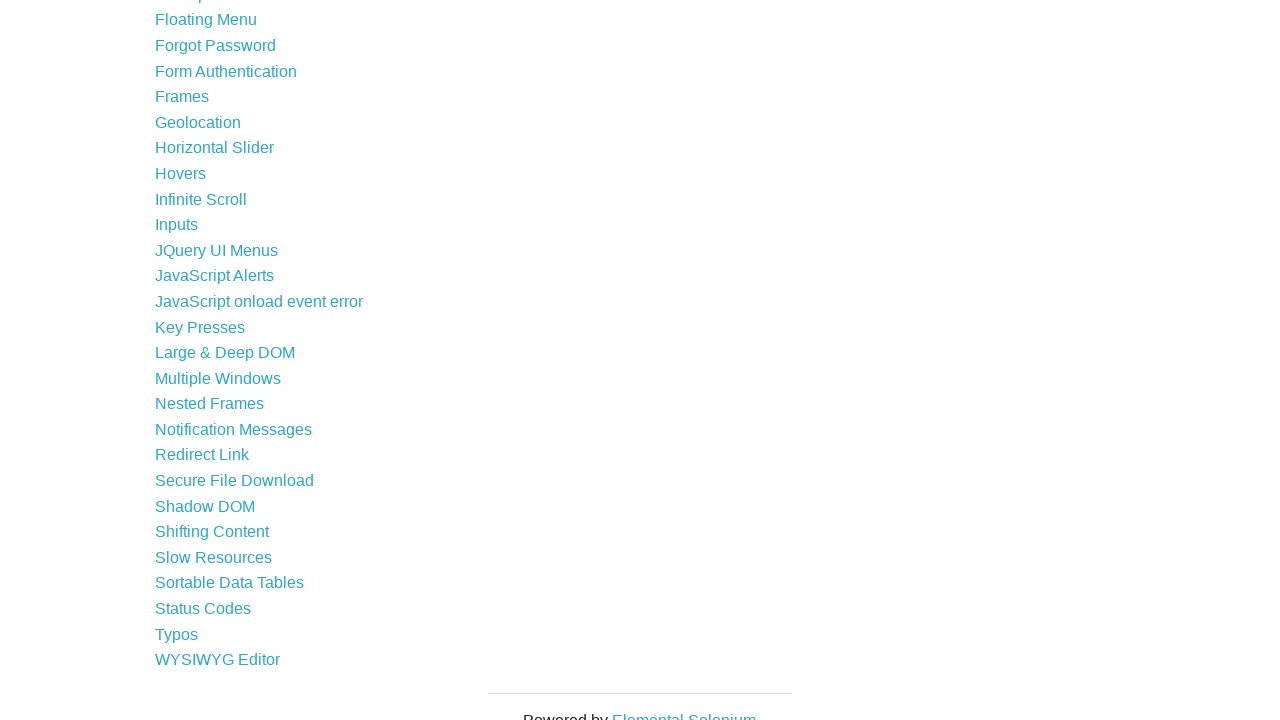

Pressed ArrowDown key to scroll through links on xpath=//li//a >> nth=17
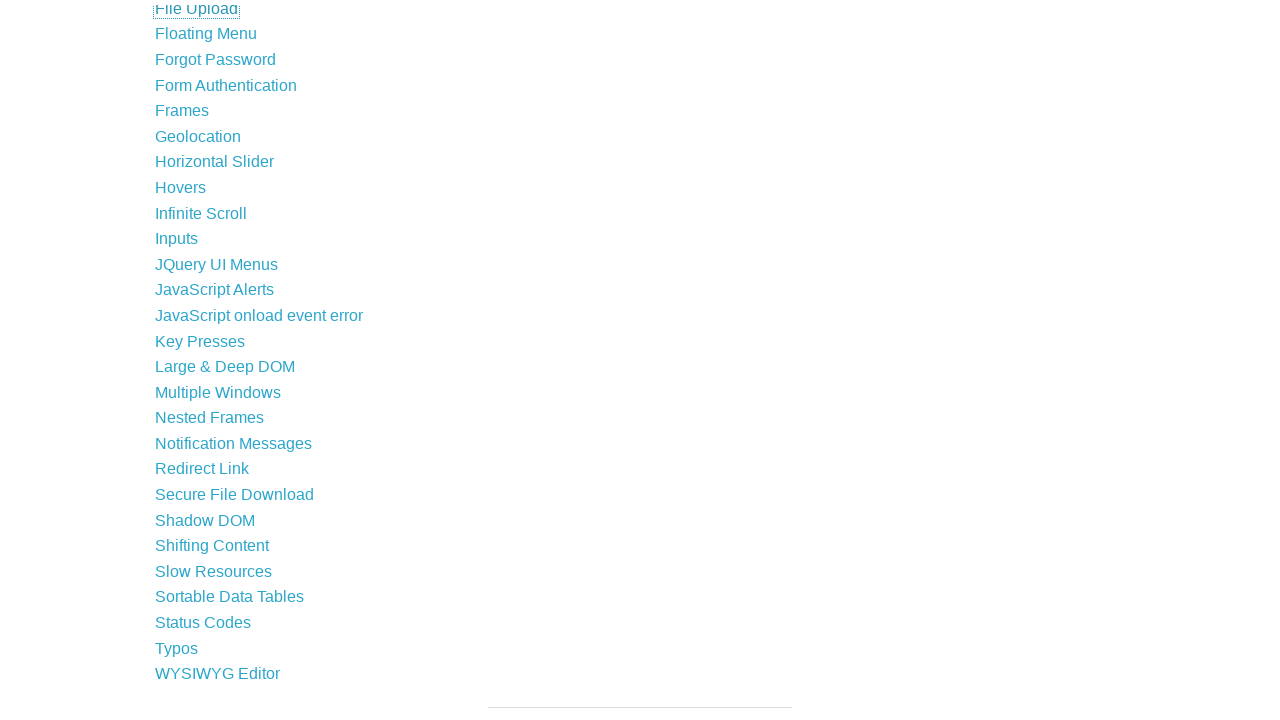

Waited 500ms between scroll actions
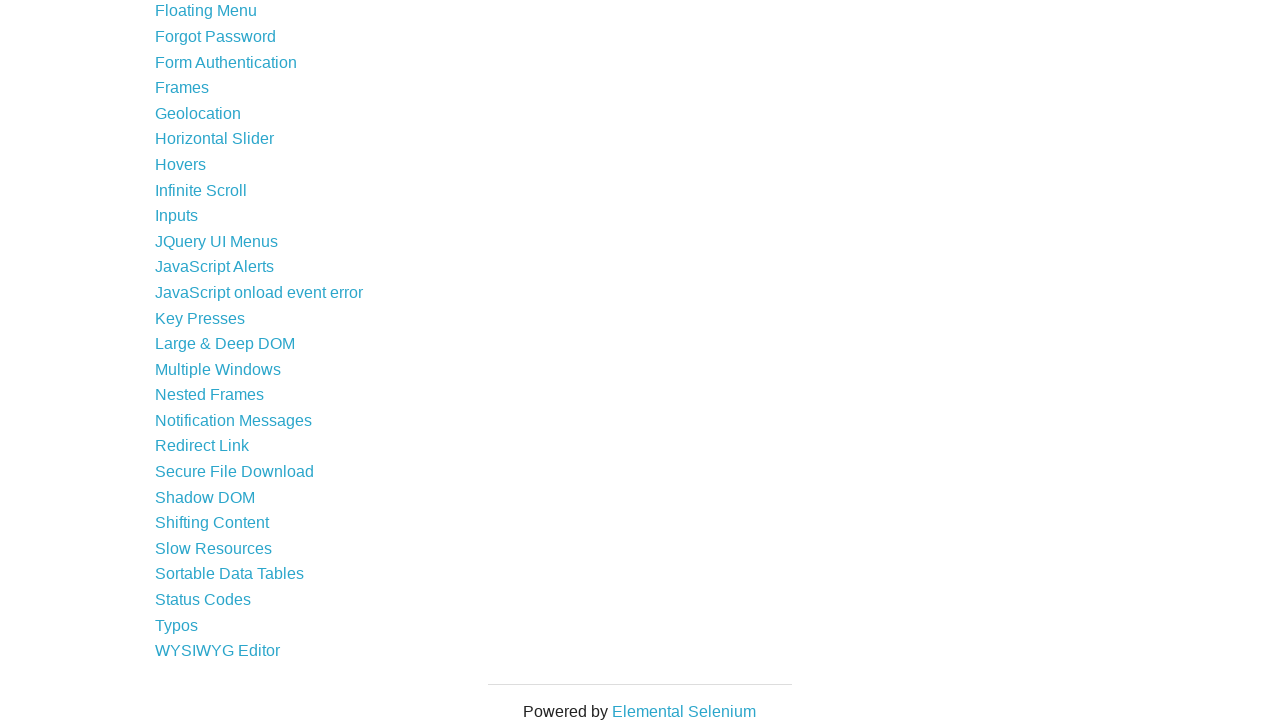

Pressed ArrowDown key to scroll through links on xpath=//li//a >> nth=18
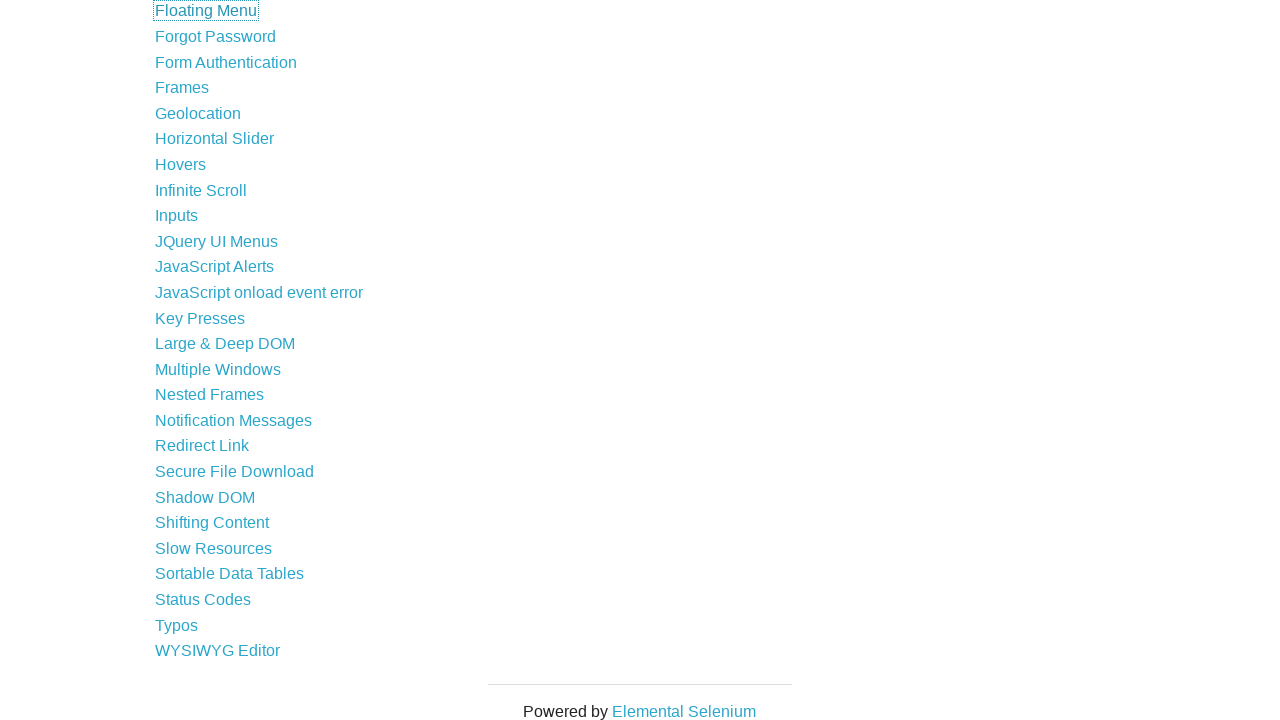

Waited 500ms between scroll actions
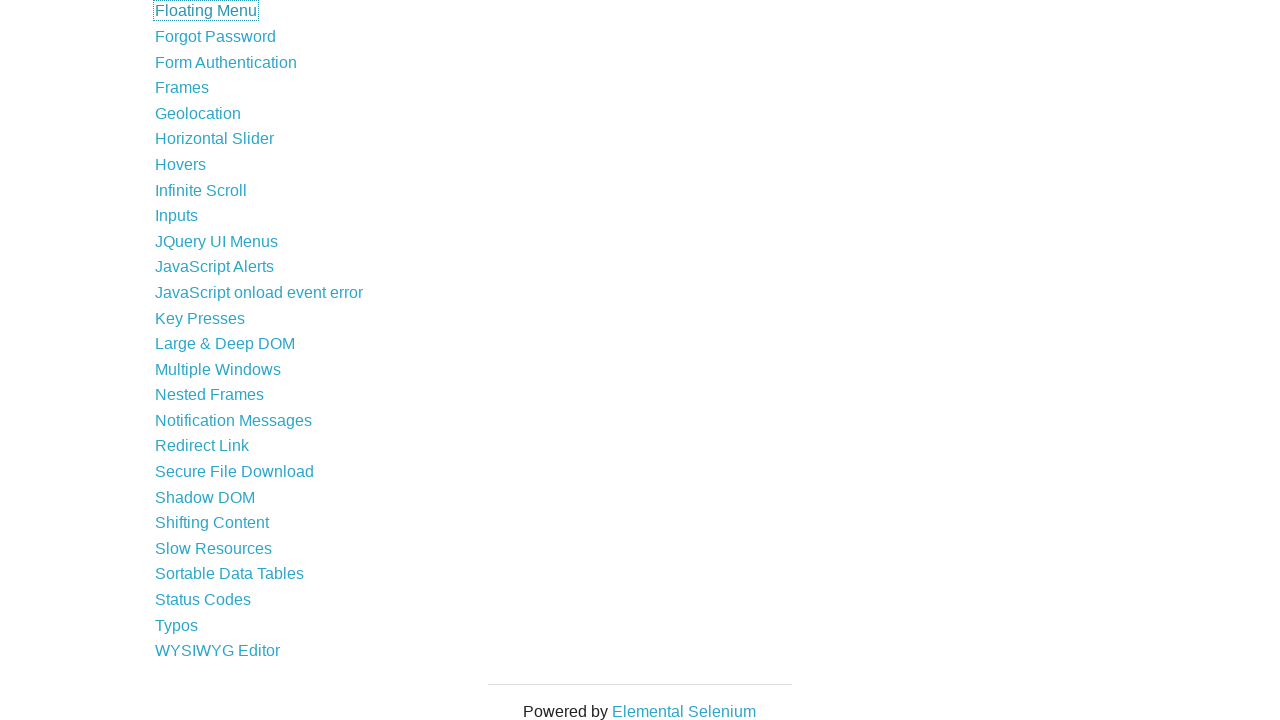

Pressed ArrowDown key to scroll through links on xpath=//li//a >> nth=19
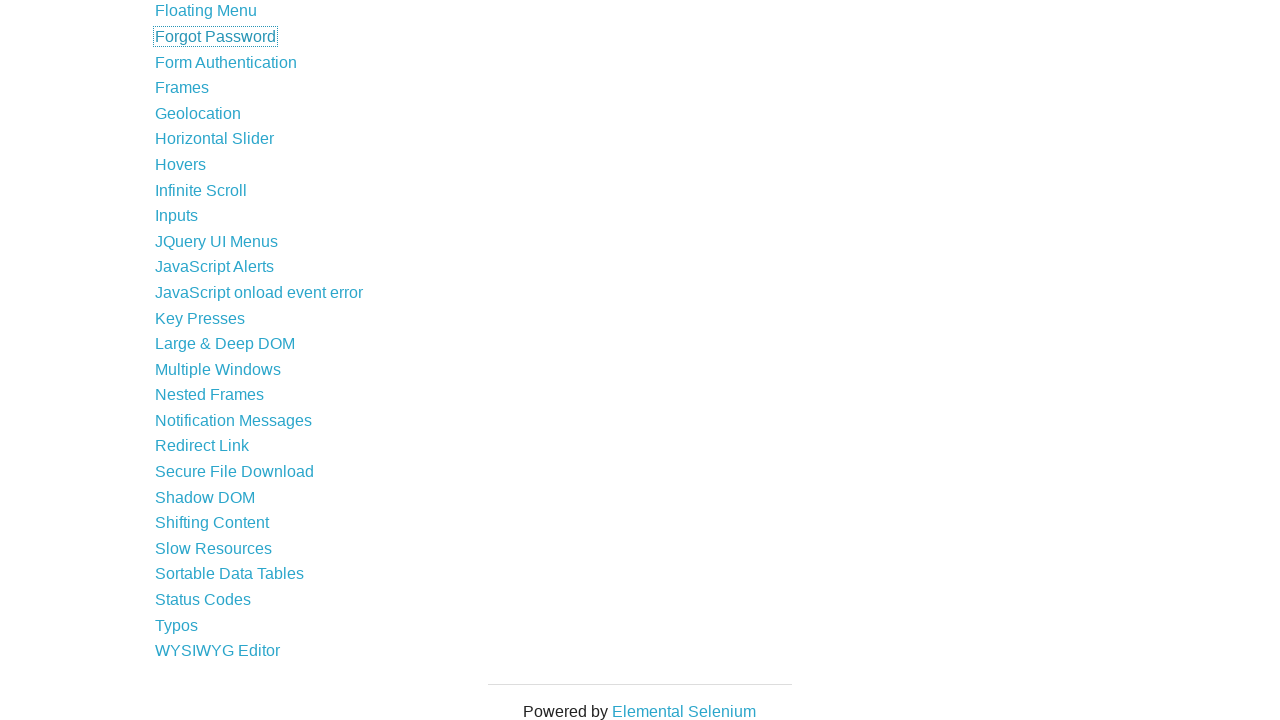

Waited 500ms between scroll actions
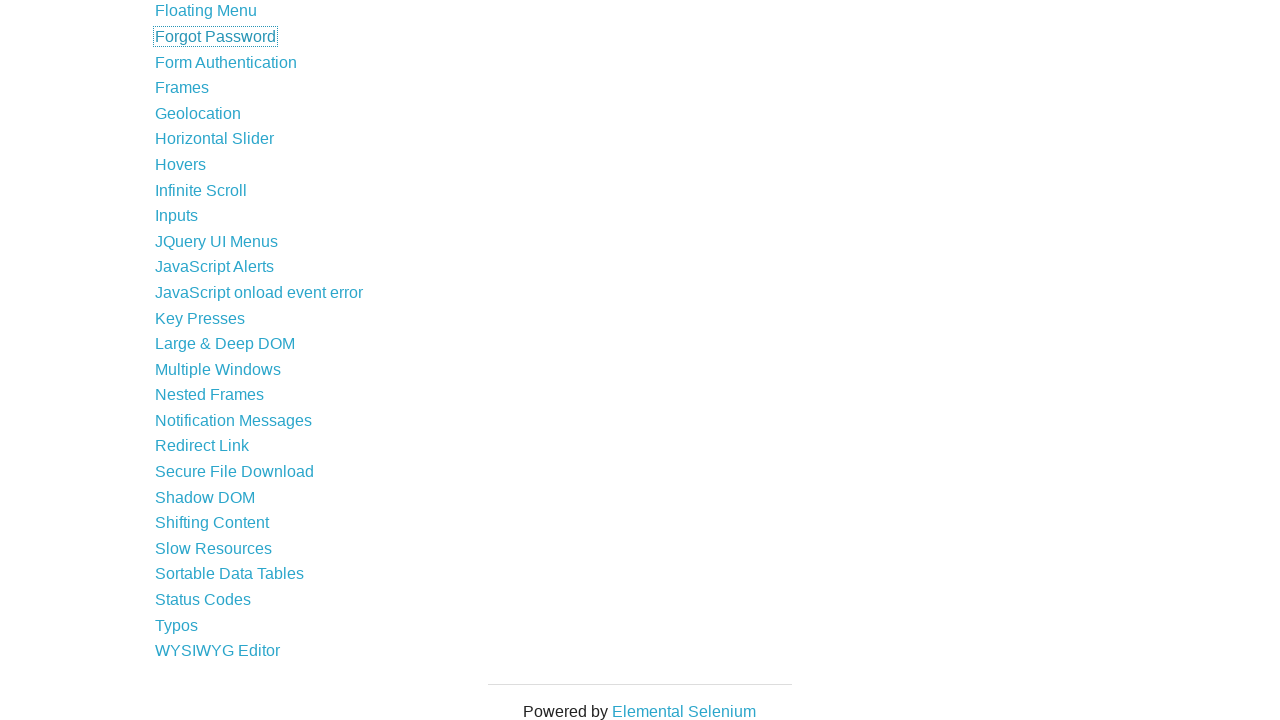

Pressed ArrowDown key to scroll through links on xpath=//li//a >> nth=20
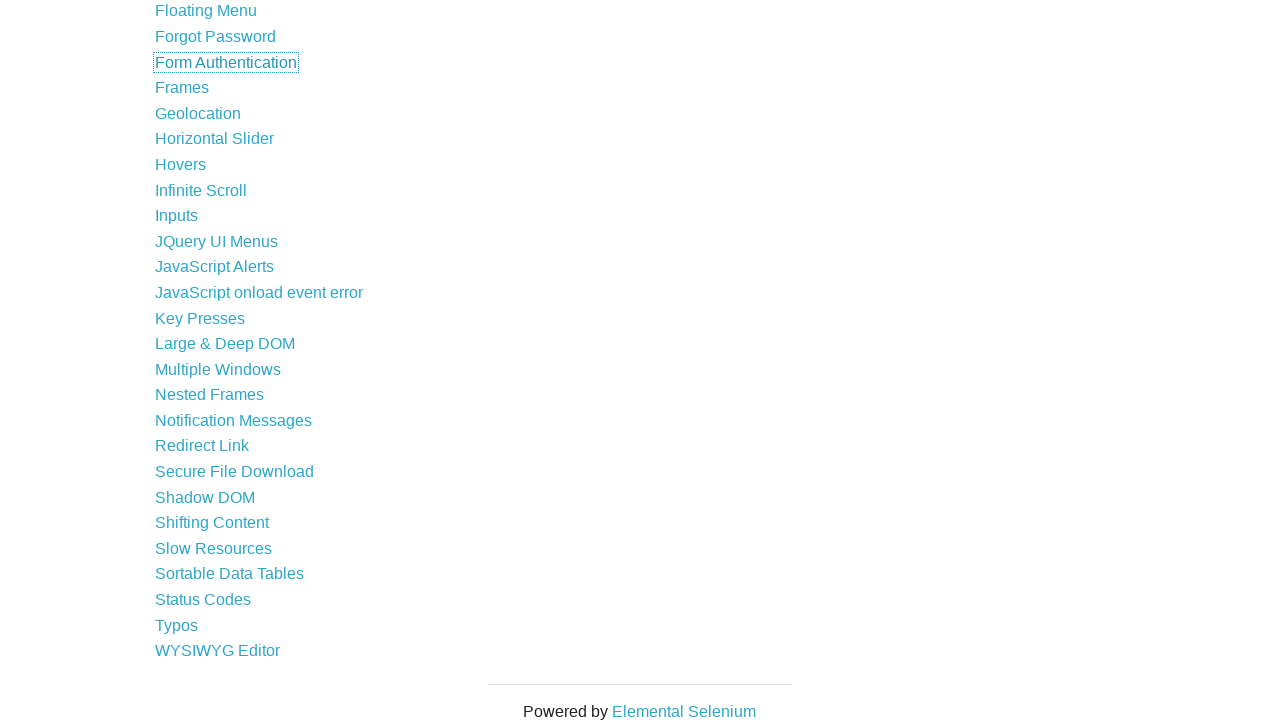

Waited 500ms between scroll actions
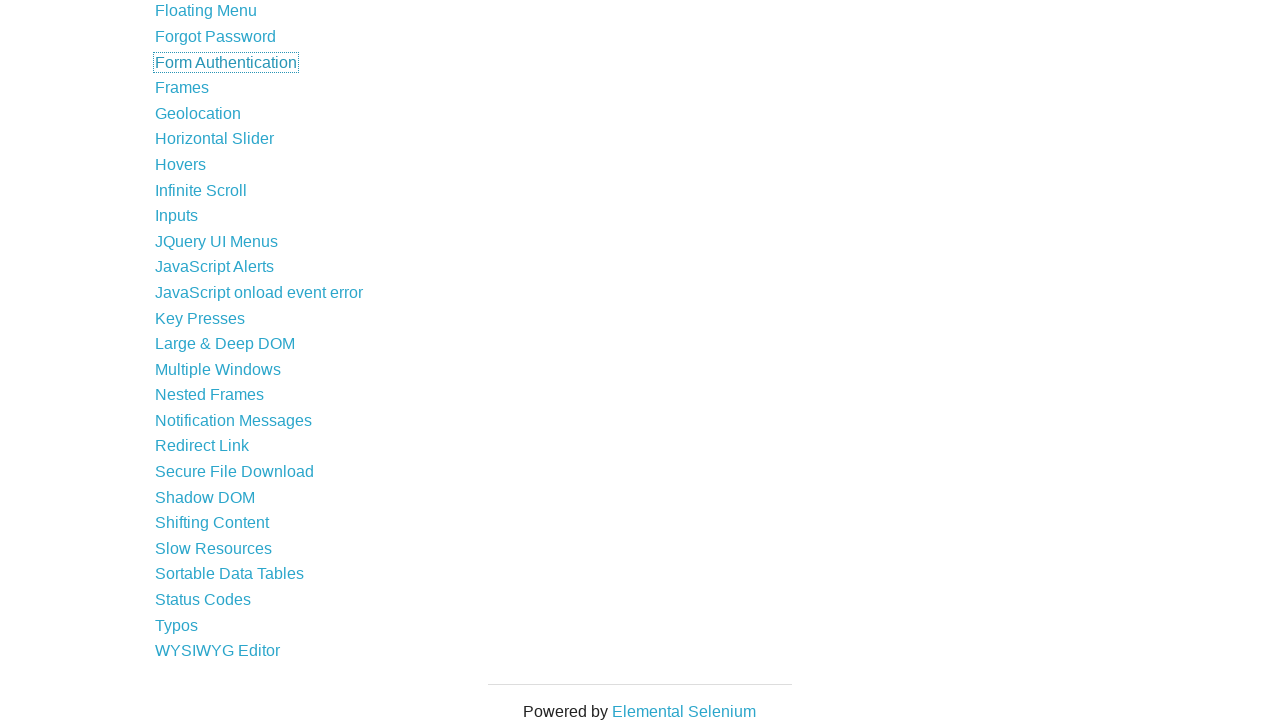

Pressed ArrowDown key to scroll through links on xpath=//li//a >> nth=21
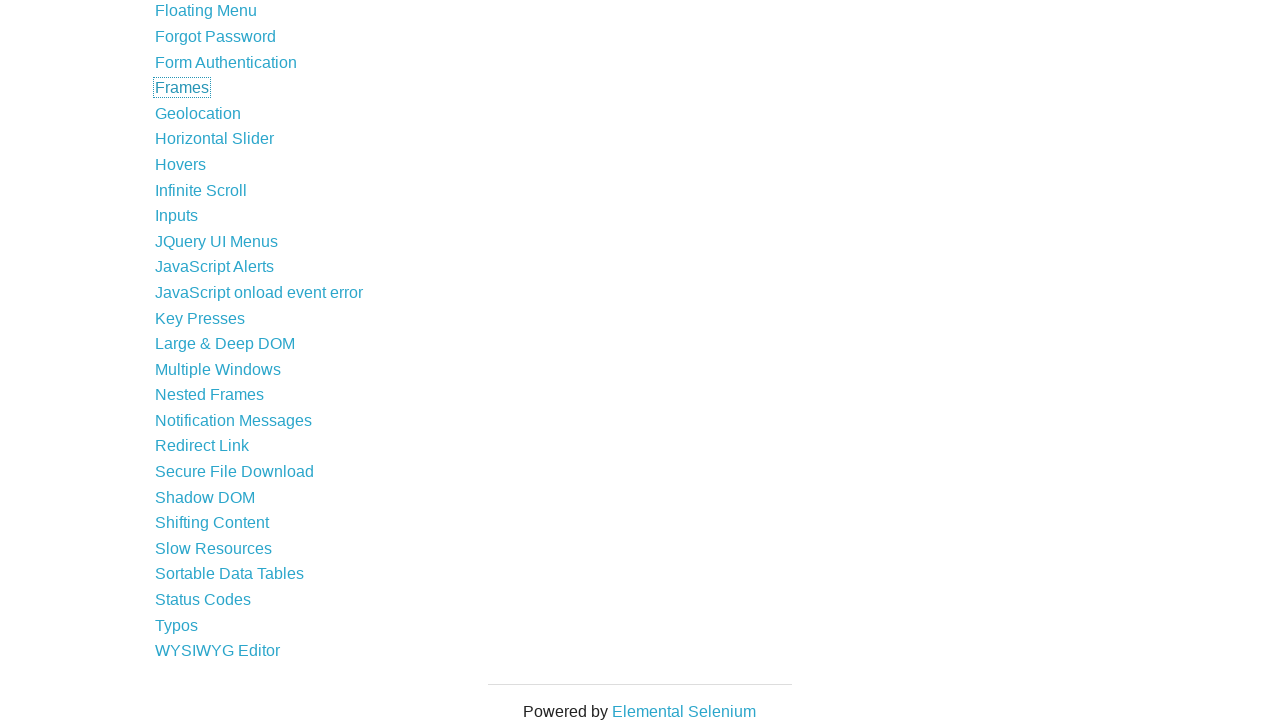

Waited 500ms between scroll actions
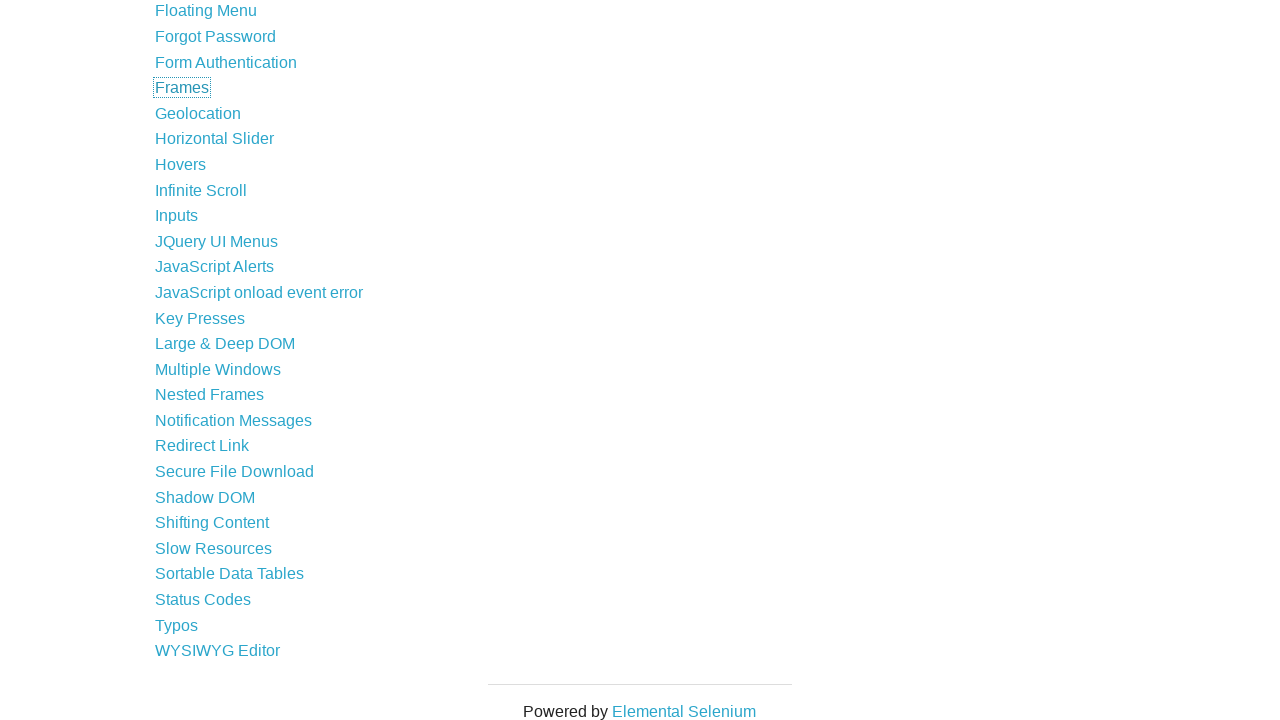

Pressed ArrowDown key to scroll through links on xpath=//li//a >> nth=22
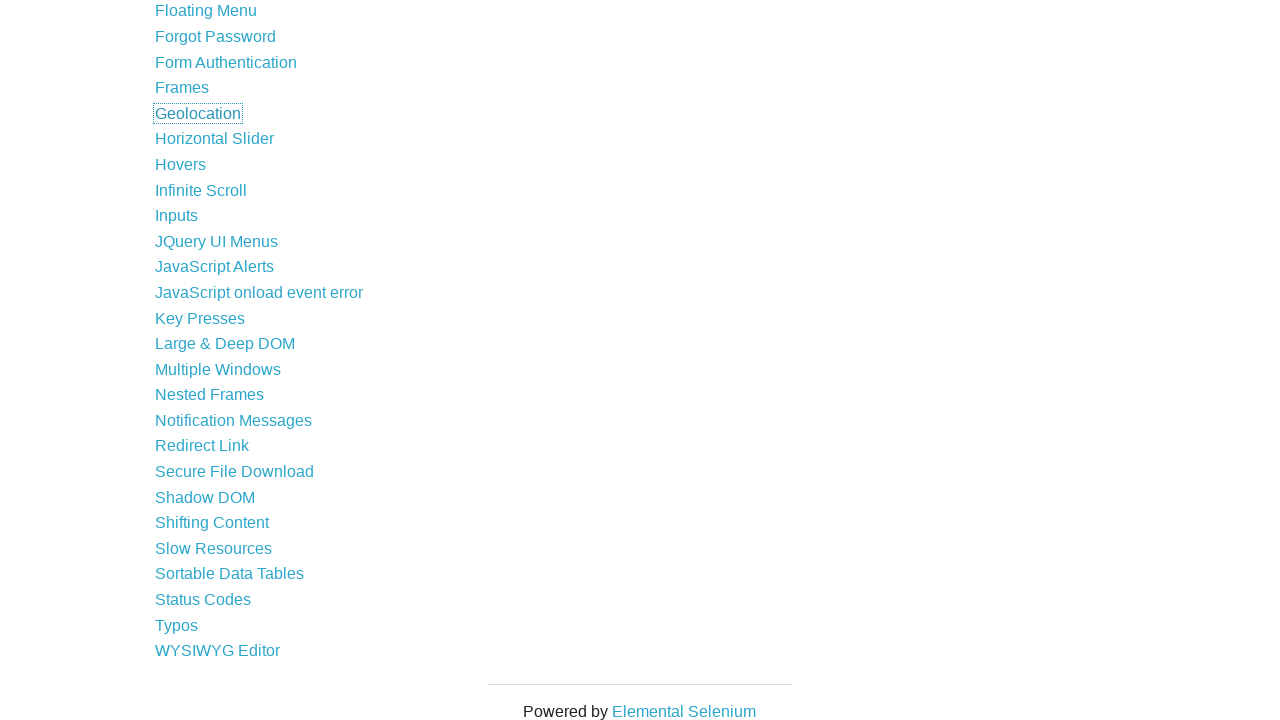

Waited 500ms between scroll actions
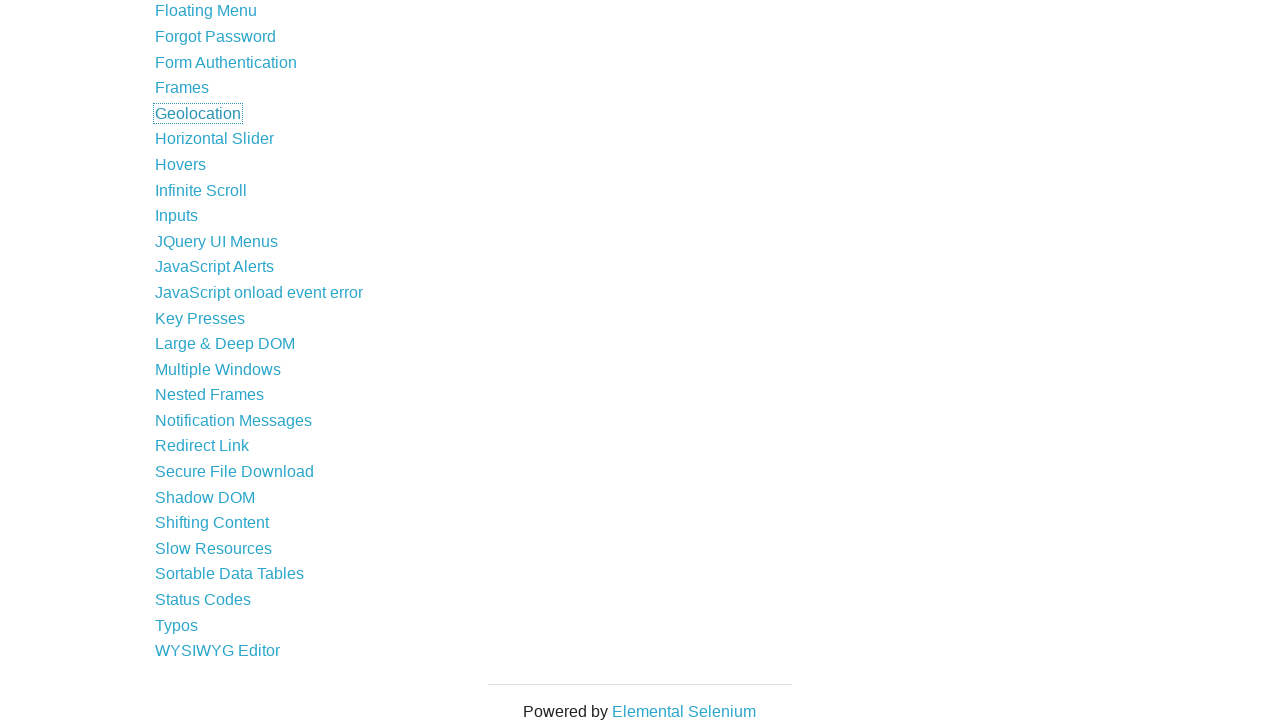

Pressed ArrowDown key to scroll through links on xpath=//li//a >> nth=23
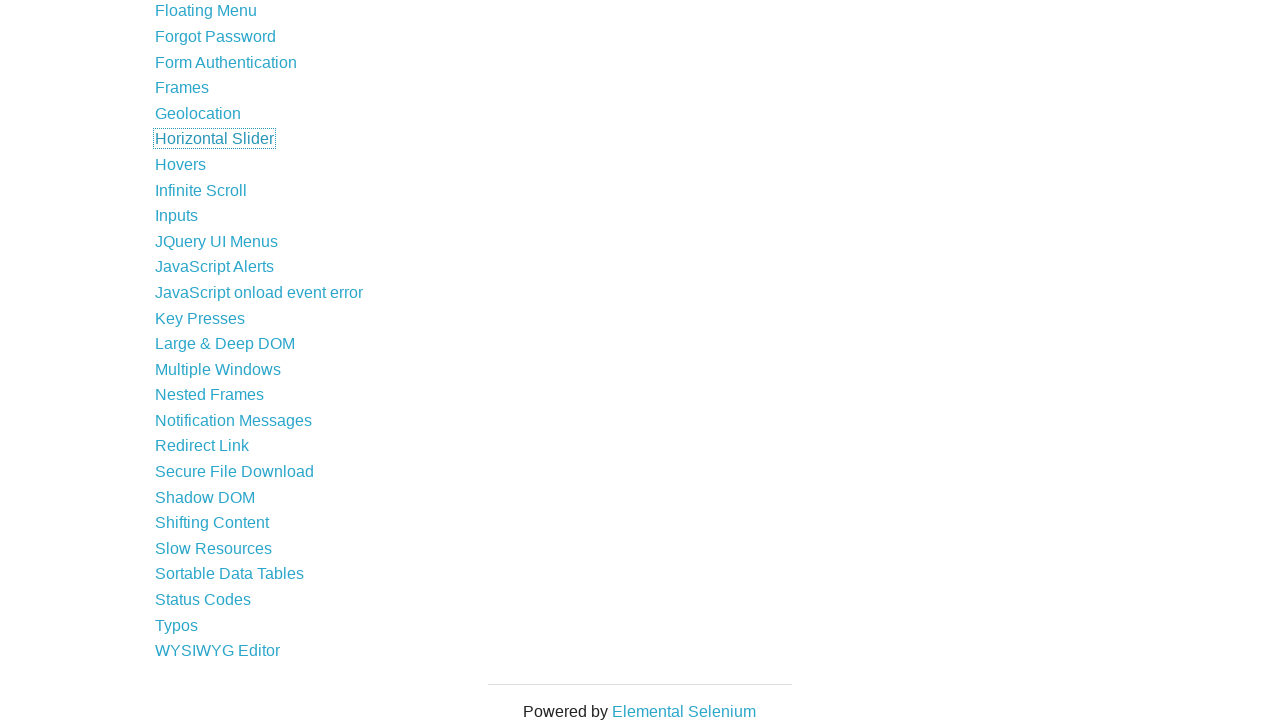

Waited 500ms between scroll actions
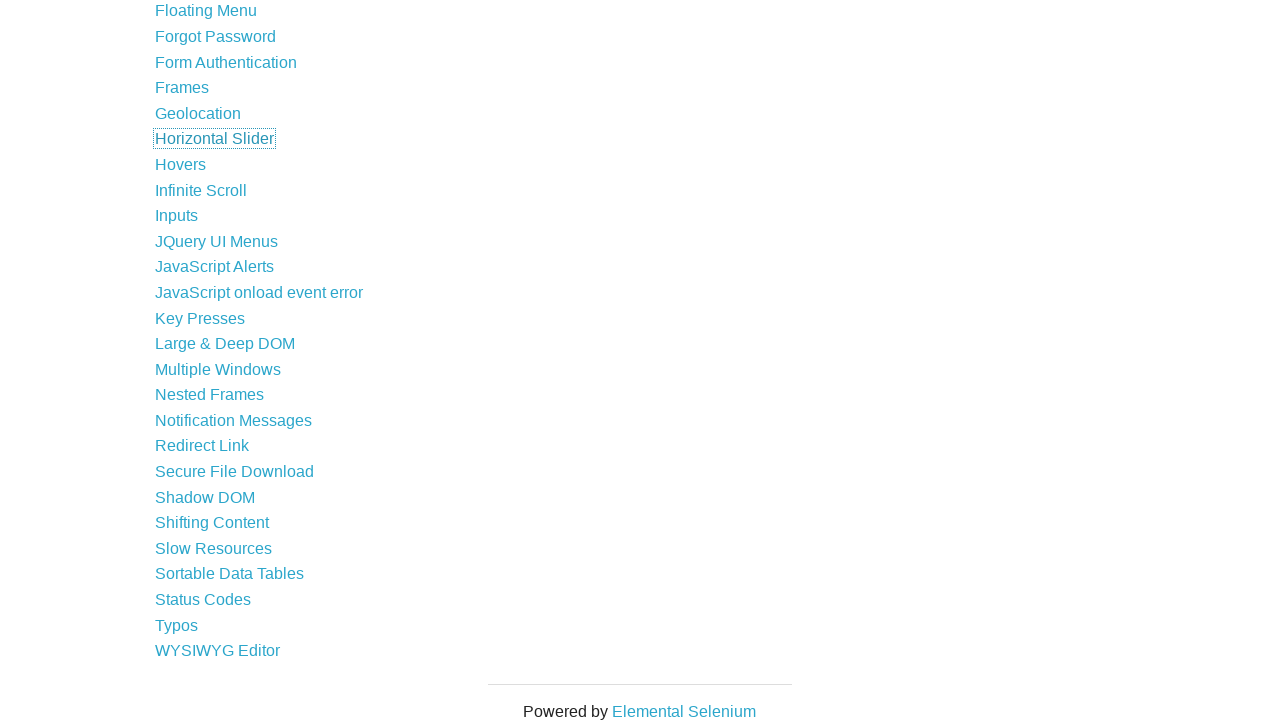

Pressed ArrowDown key to scroll through links on xpath=//li//a >> nth=24
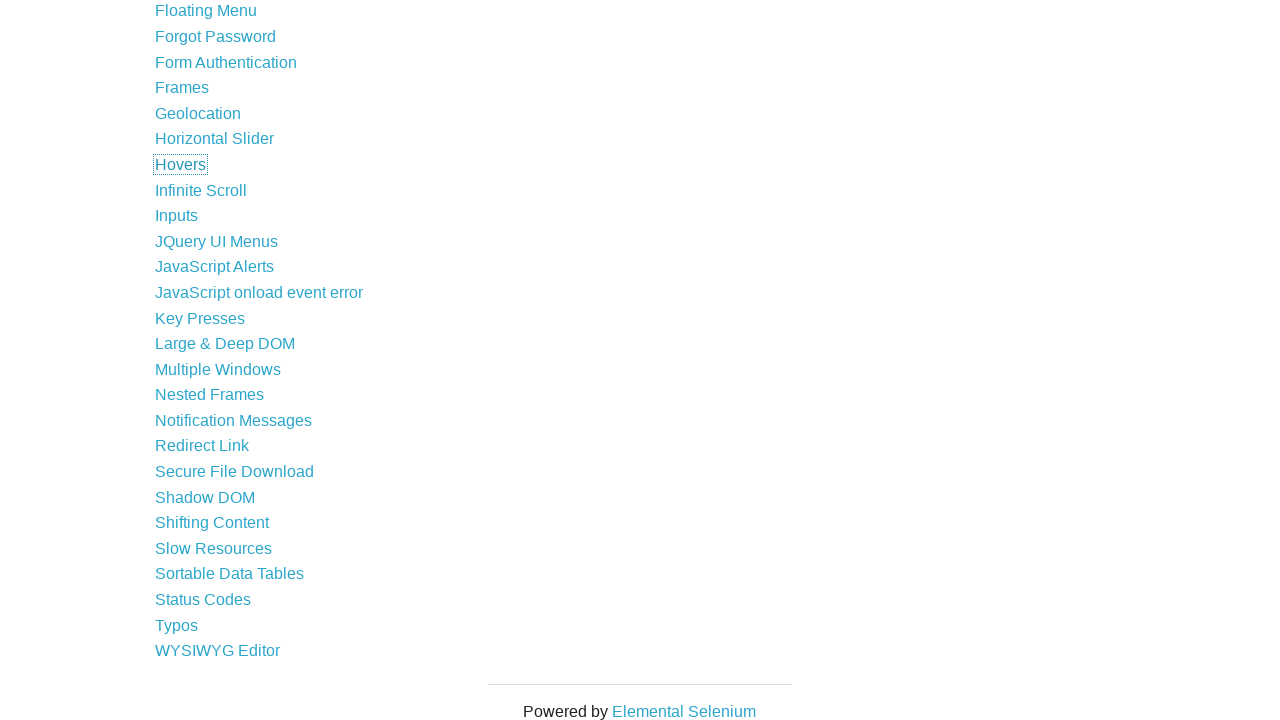

Waited 500ms between scroll actions
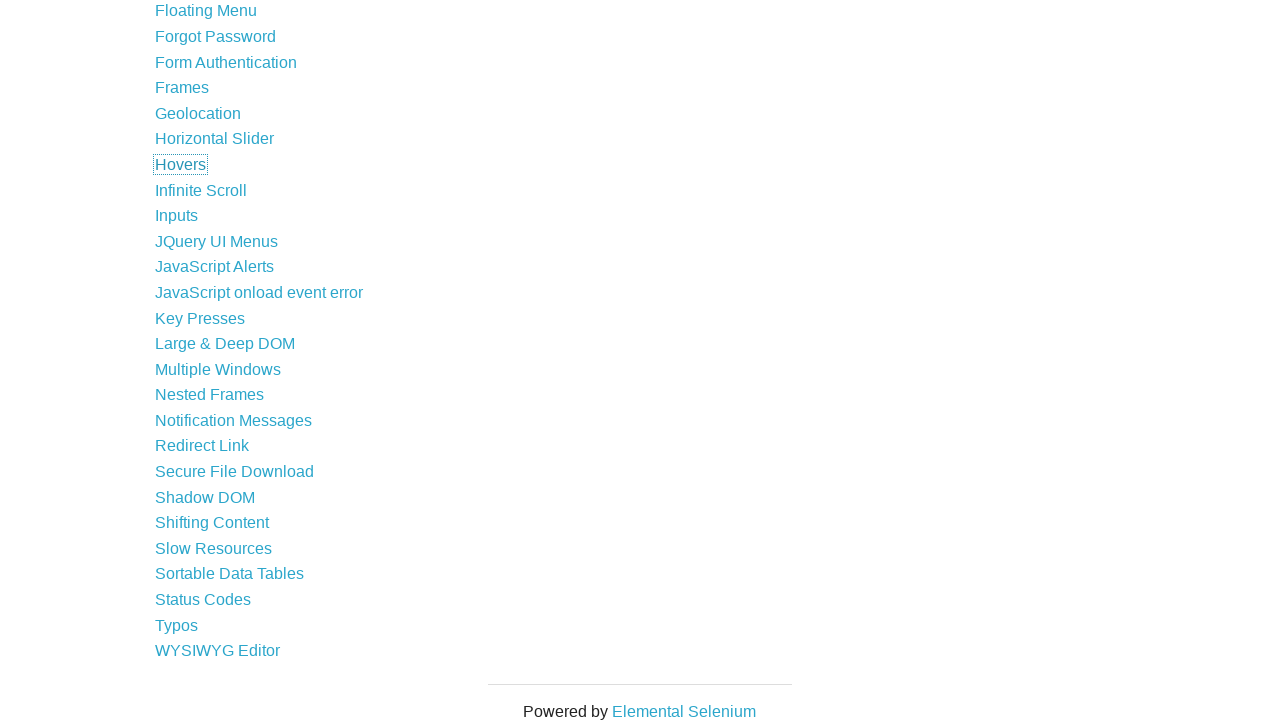

Pressed ArrowDown key to scroll through links on xpath=//li//a >> nth=25
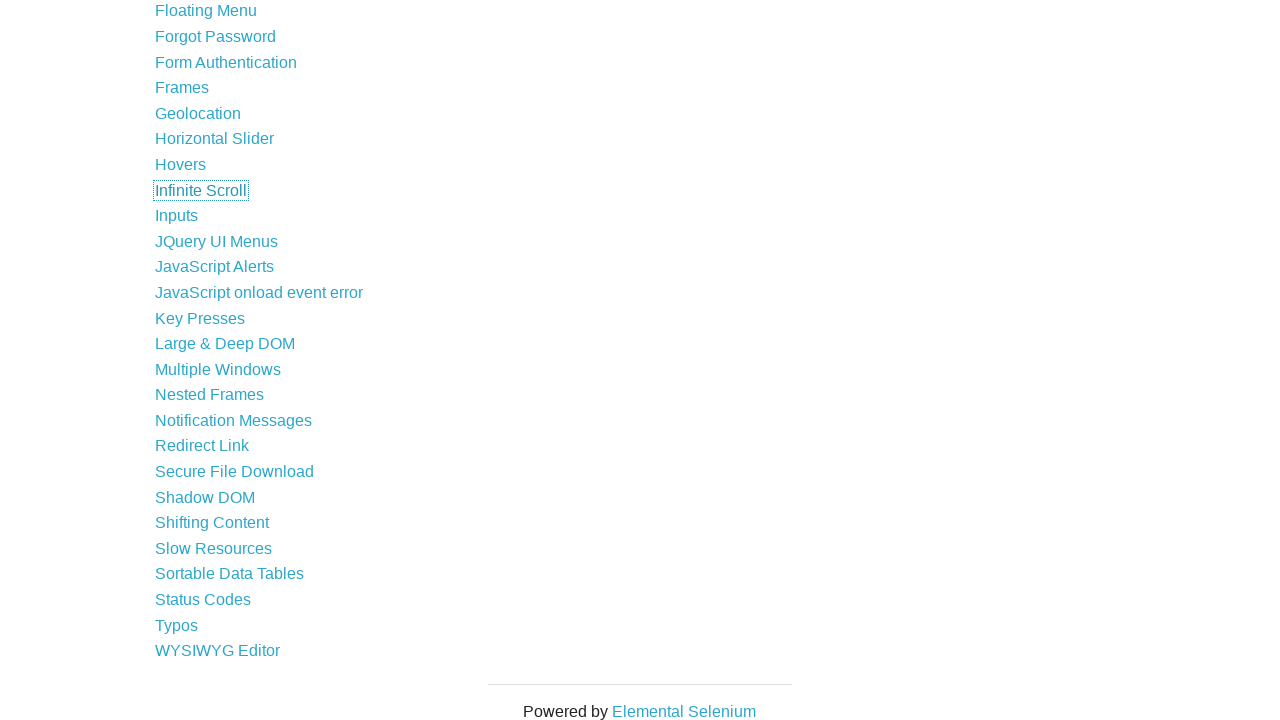

Waited 500ms between scroll actions
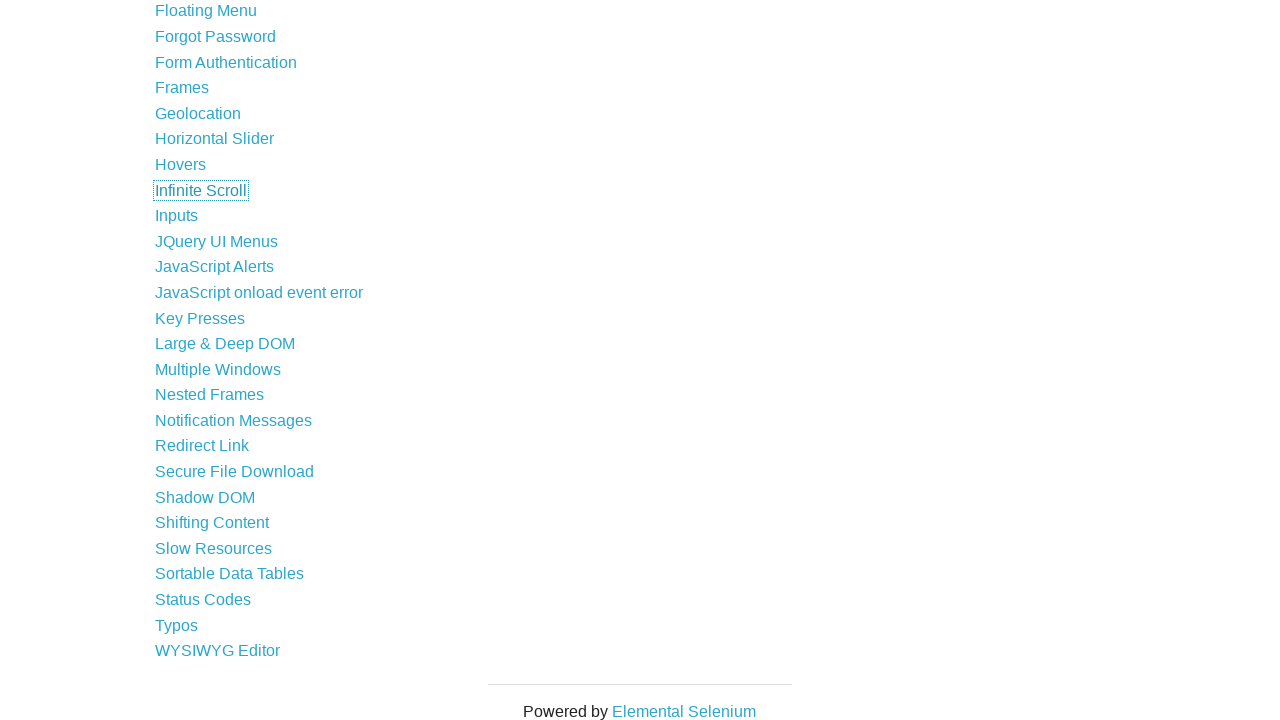

Pressed ArrowDown key to scroll through links on xpath=//li//a >> nth=26
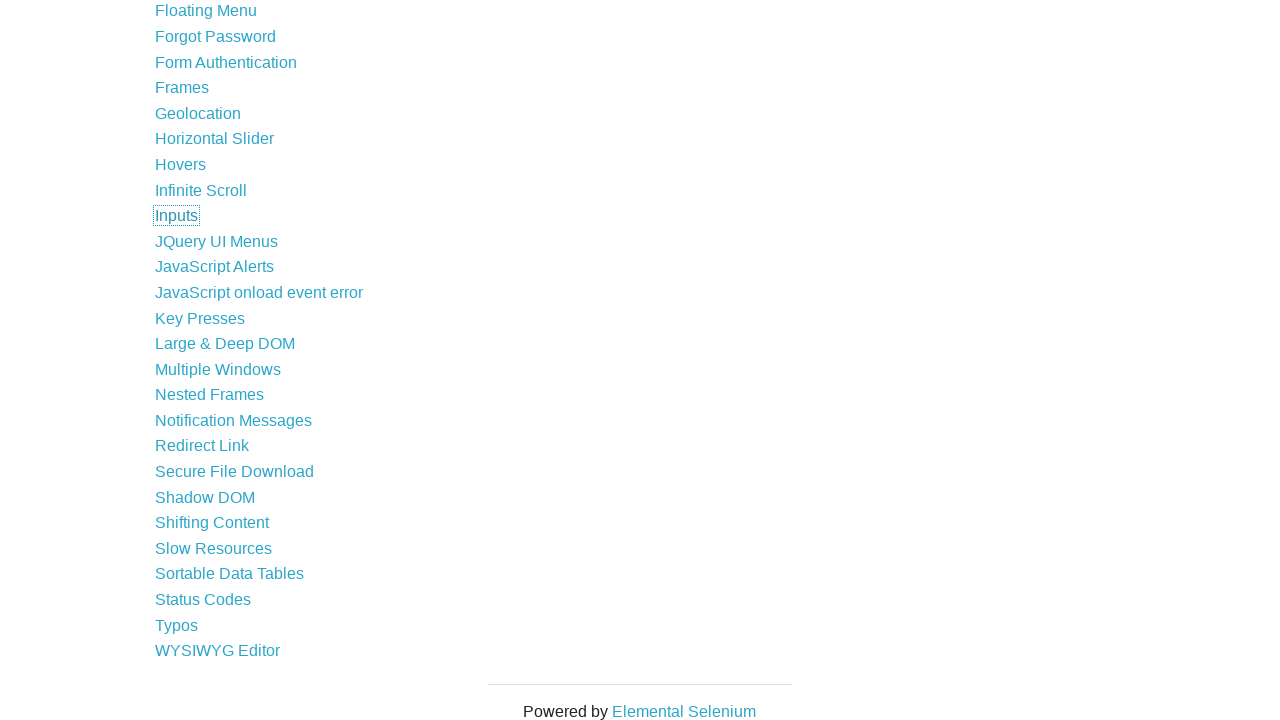

Waited 500ms between scroll actions
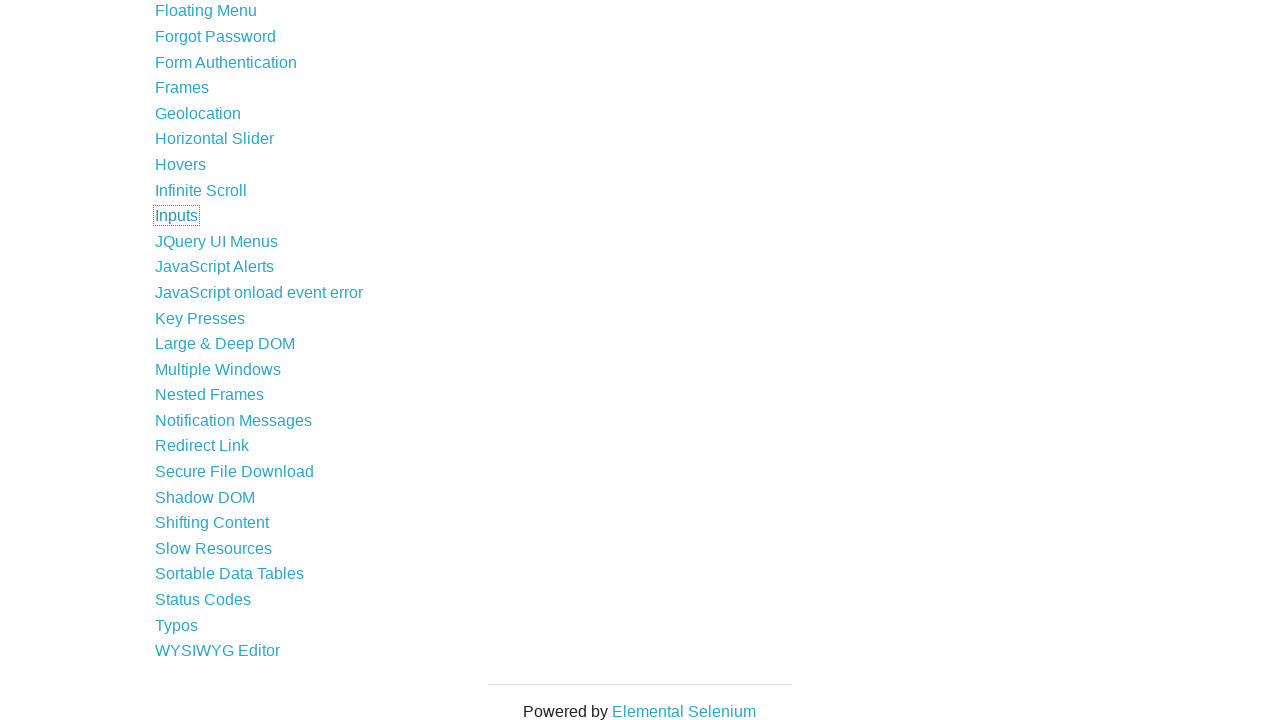

Pressed ArrowDown key to scroll through links on xpath=//li//a >> nth=27
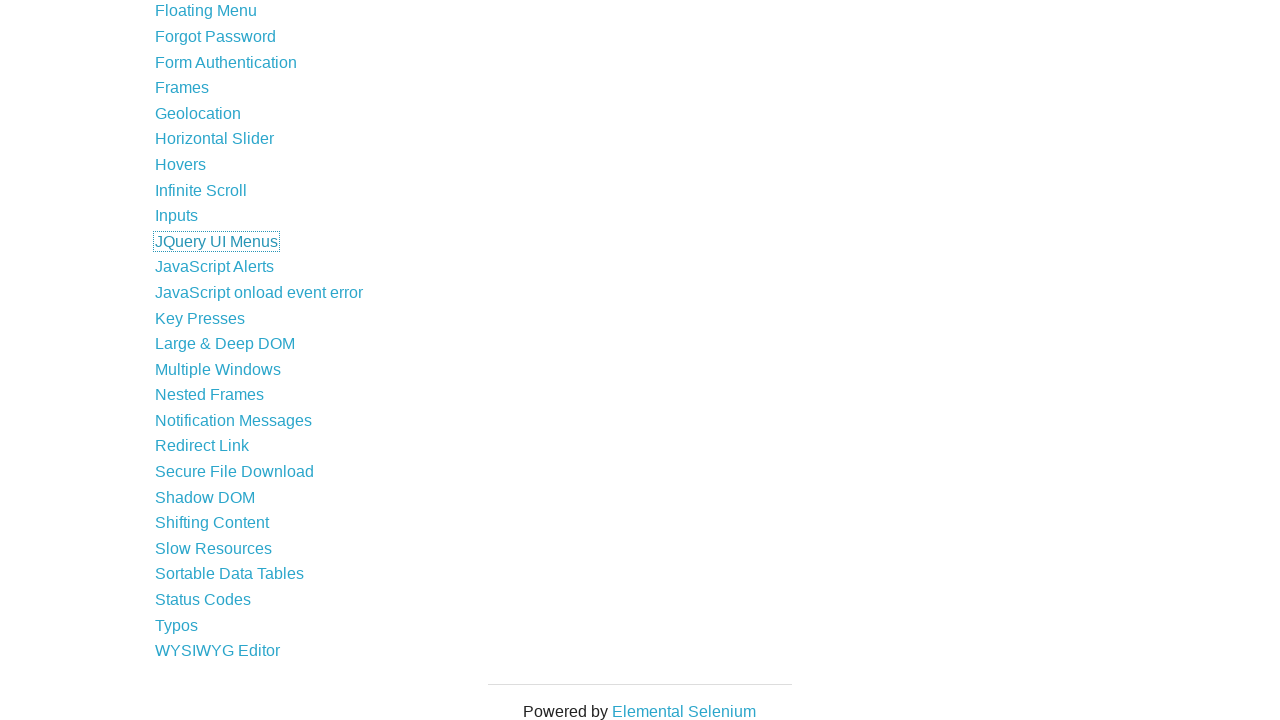

Waited 500ms between scroll actions
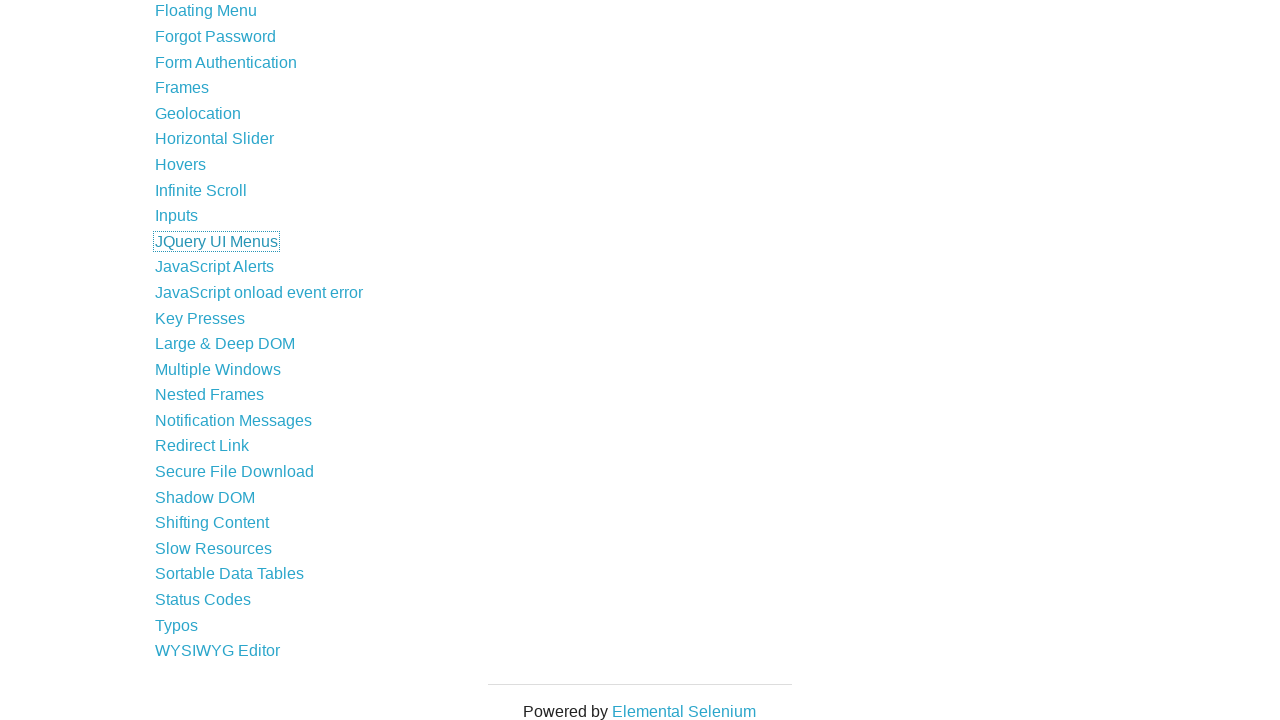

Pressed ArrowDown key to scroll through links on xpath=//li//a >> nth=28
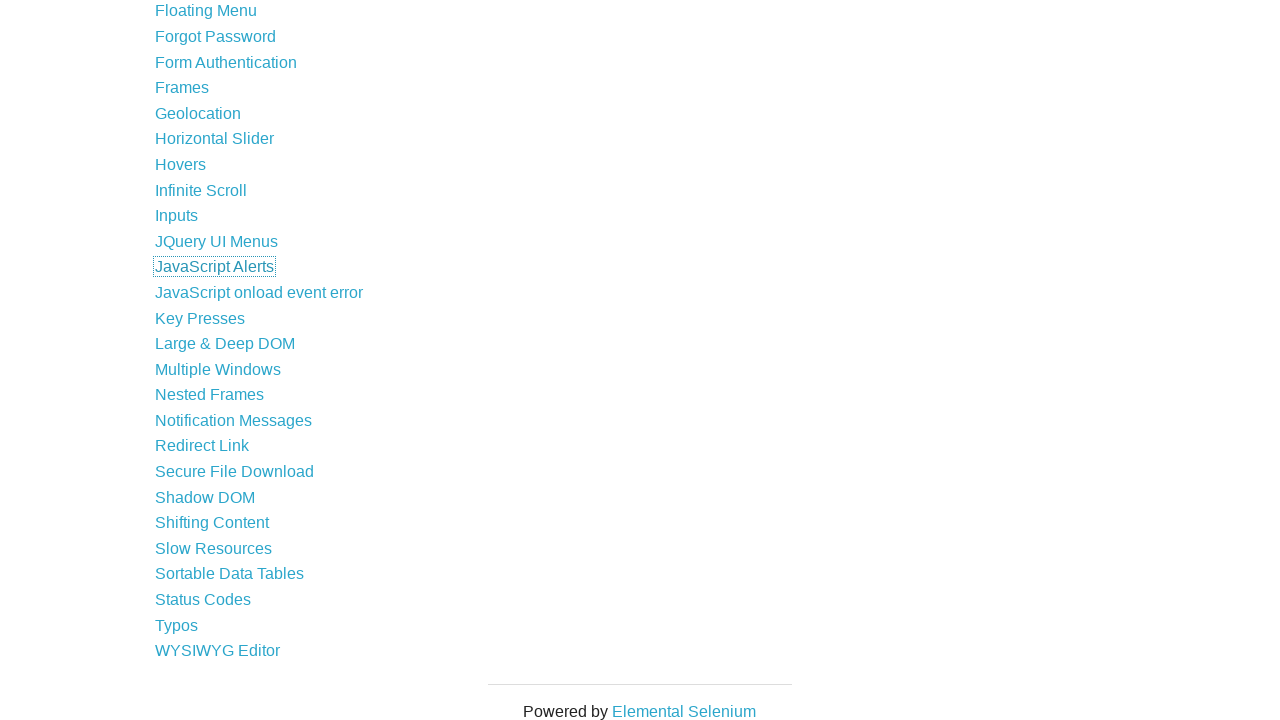

Waited 500ms between scroll actions
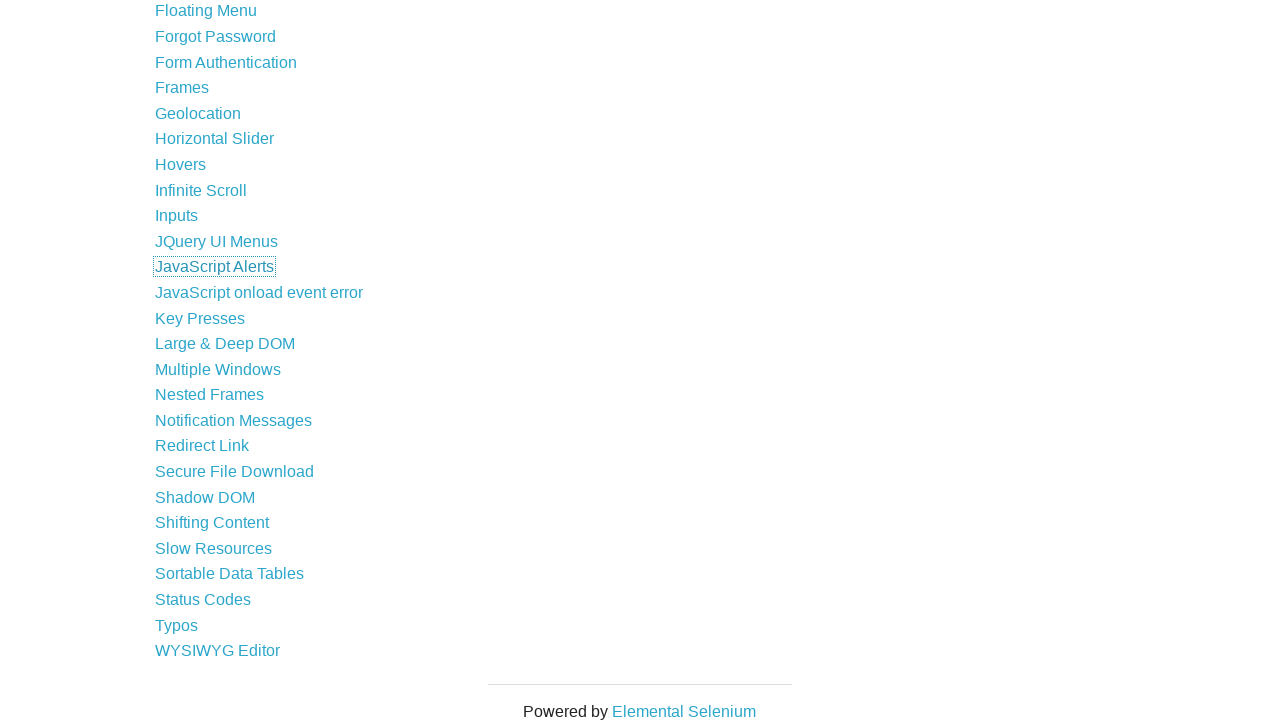

Pressed ArrowDown key to scroll through links on xpath=//li//a >> nth=29
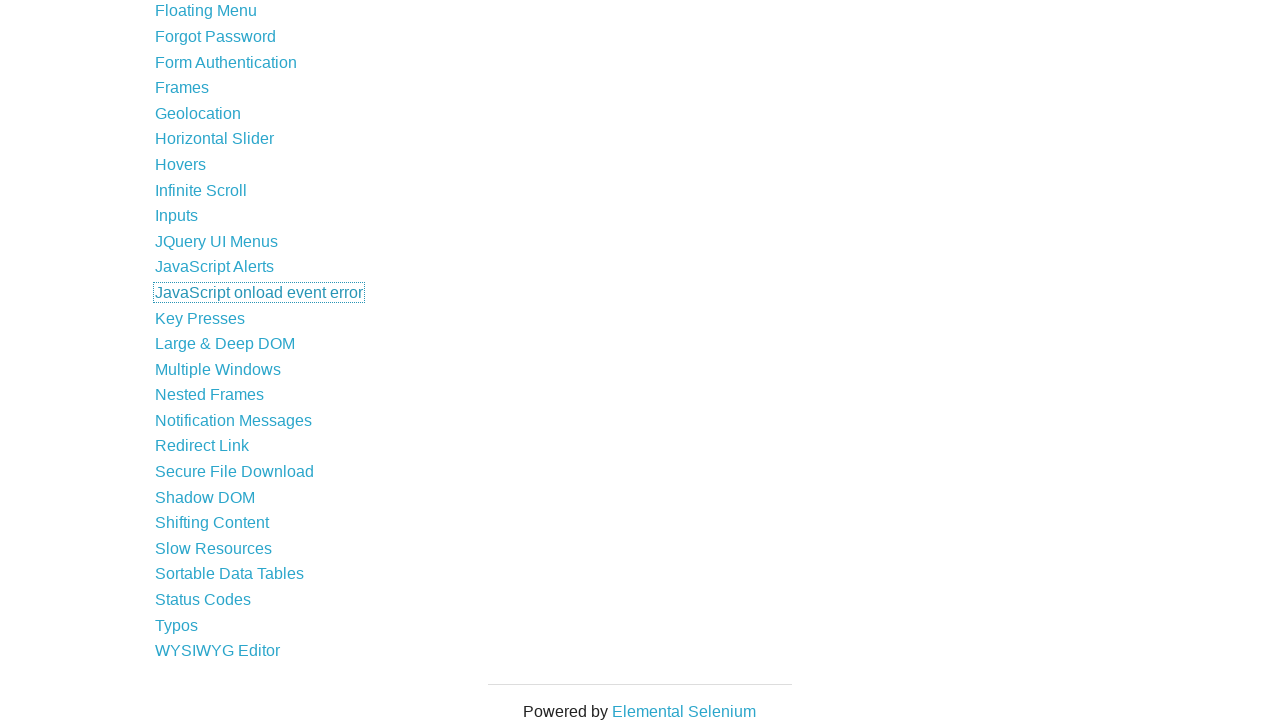

Waited 500ms between scroll actions
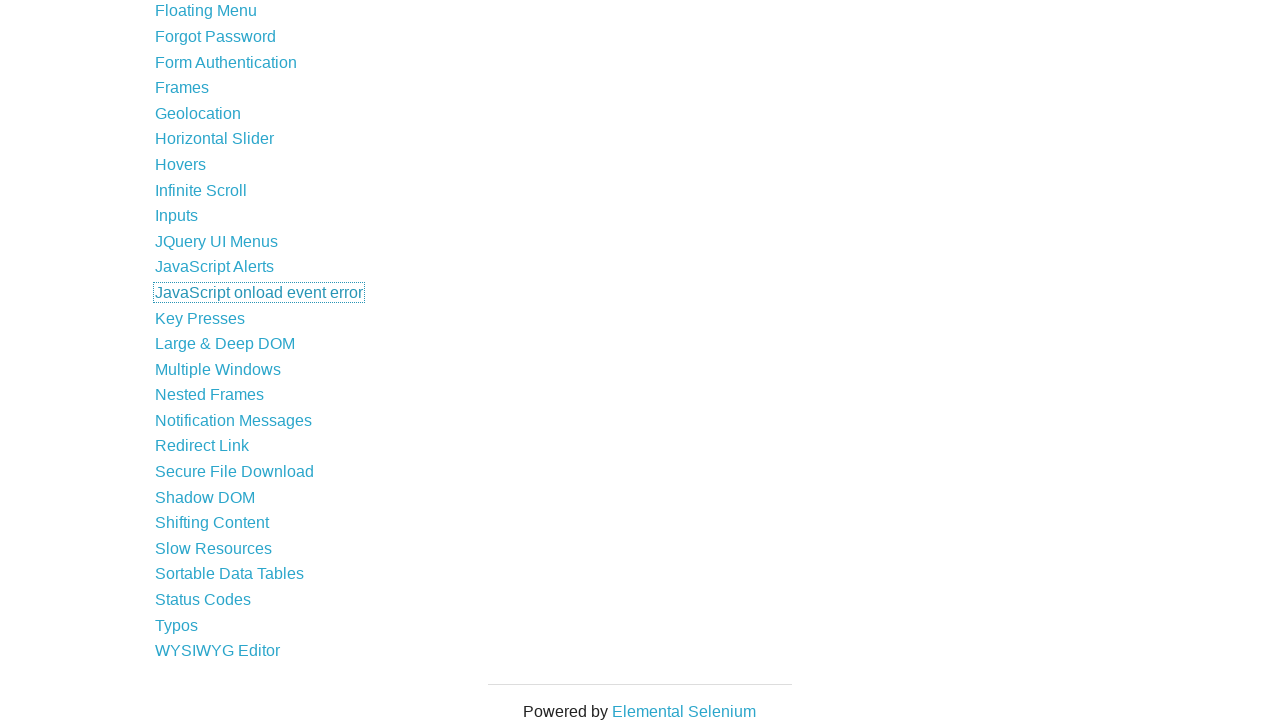

Pressed ArrowDown key to scroll through links on xpath=//li//a >> nth=30
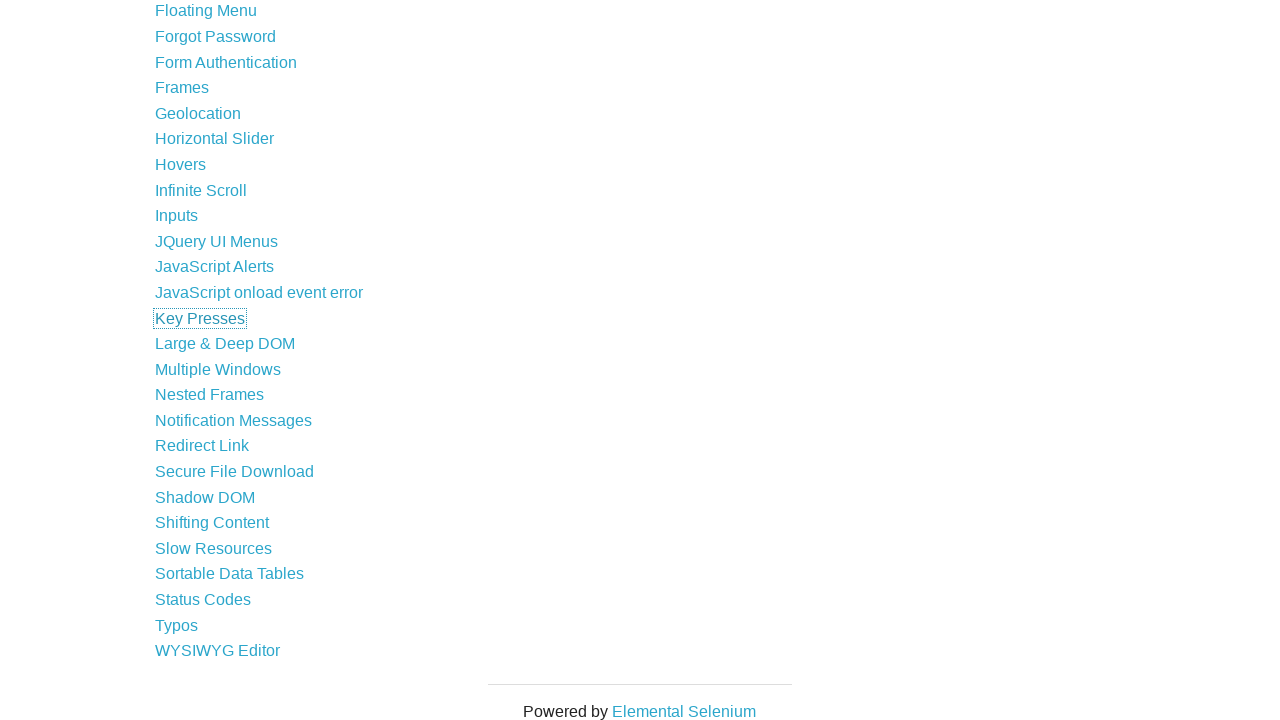

Waited 500ms between scroll actions
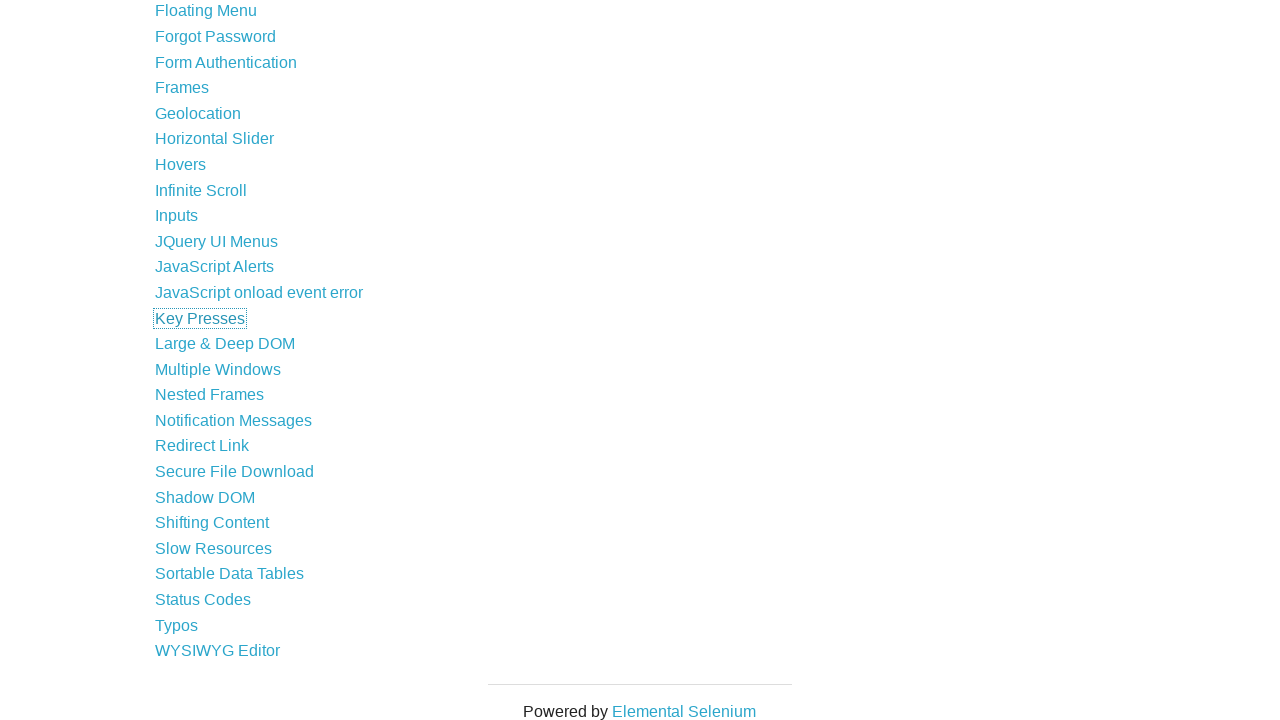

Pressed ArrowDown key to scroll through links on xpath=//li//a >> nth=31
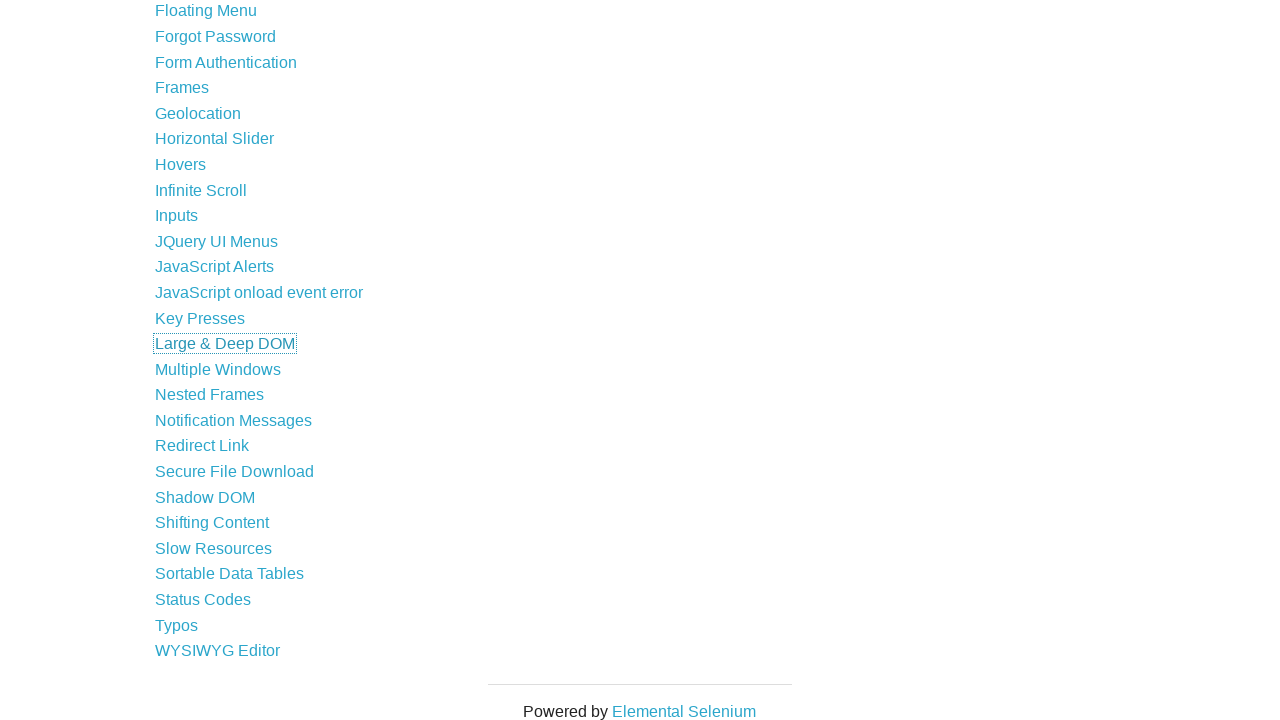

Waited 500ms between scroll actions
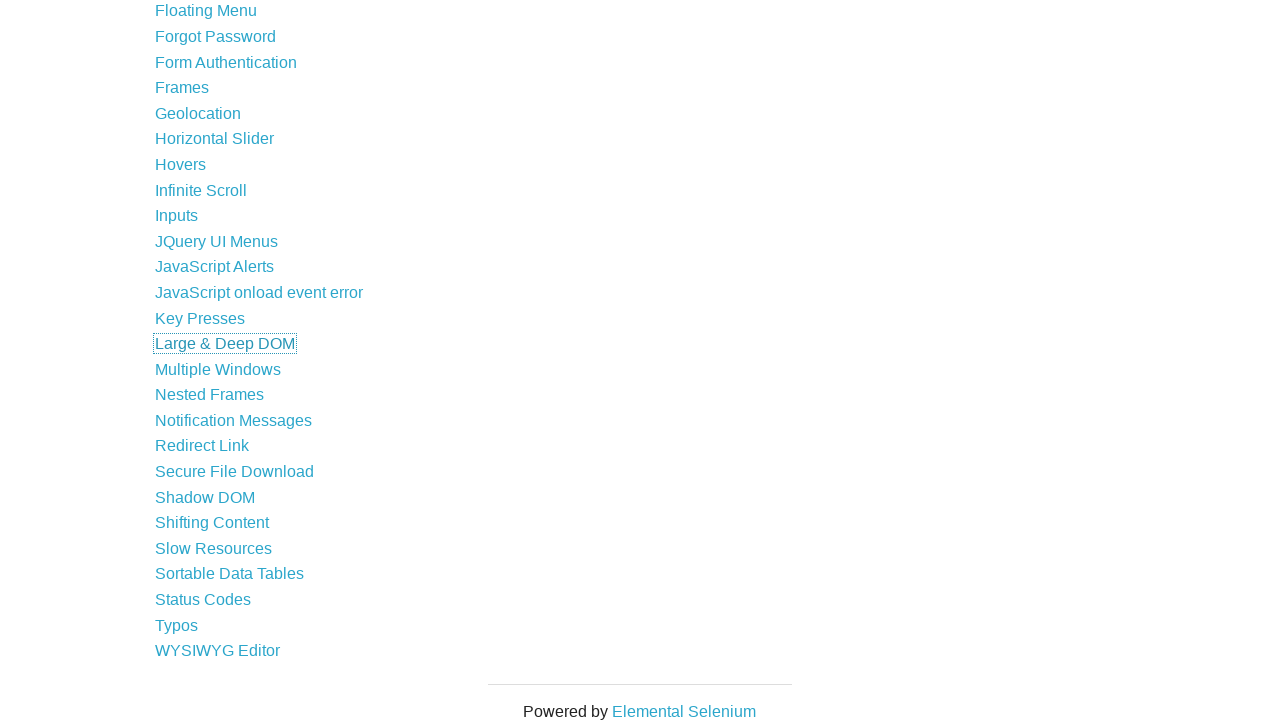

Pressed ArrowDown key to scroll through links on xpath=//li//a >> nth=32
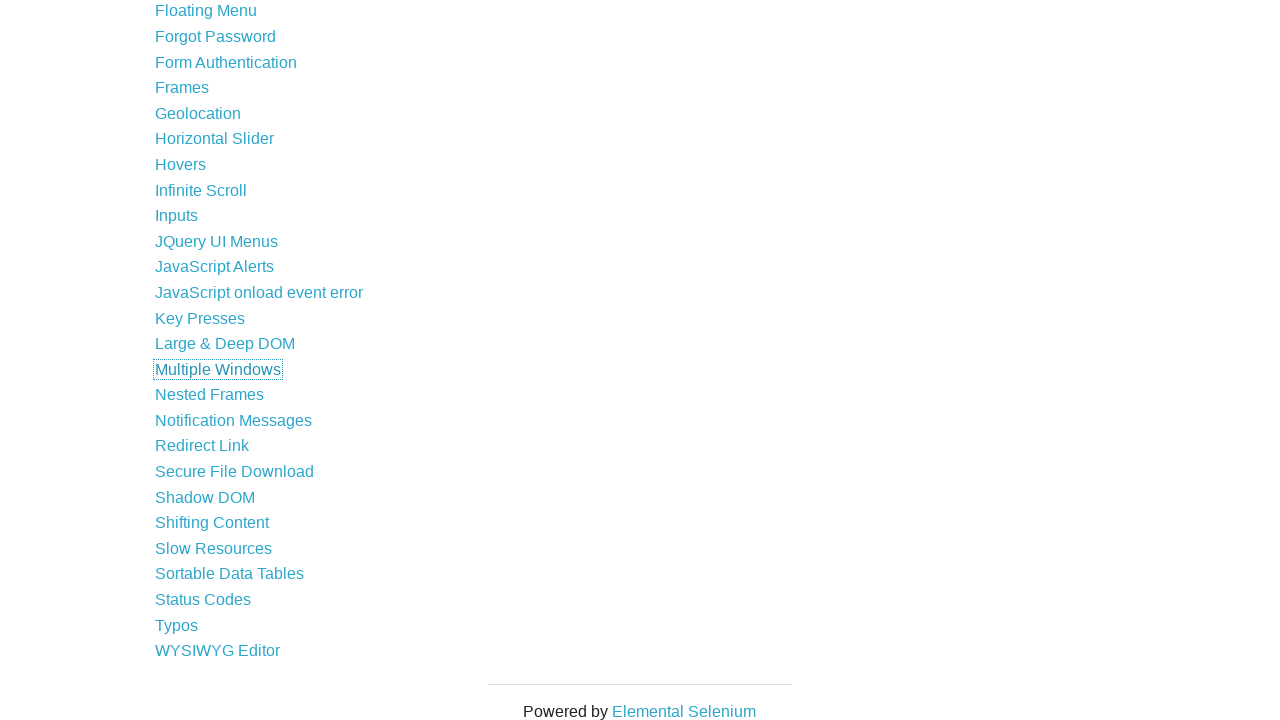

Waited 500ms between scroll actions
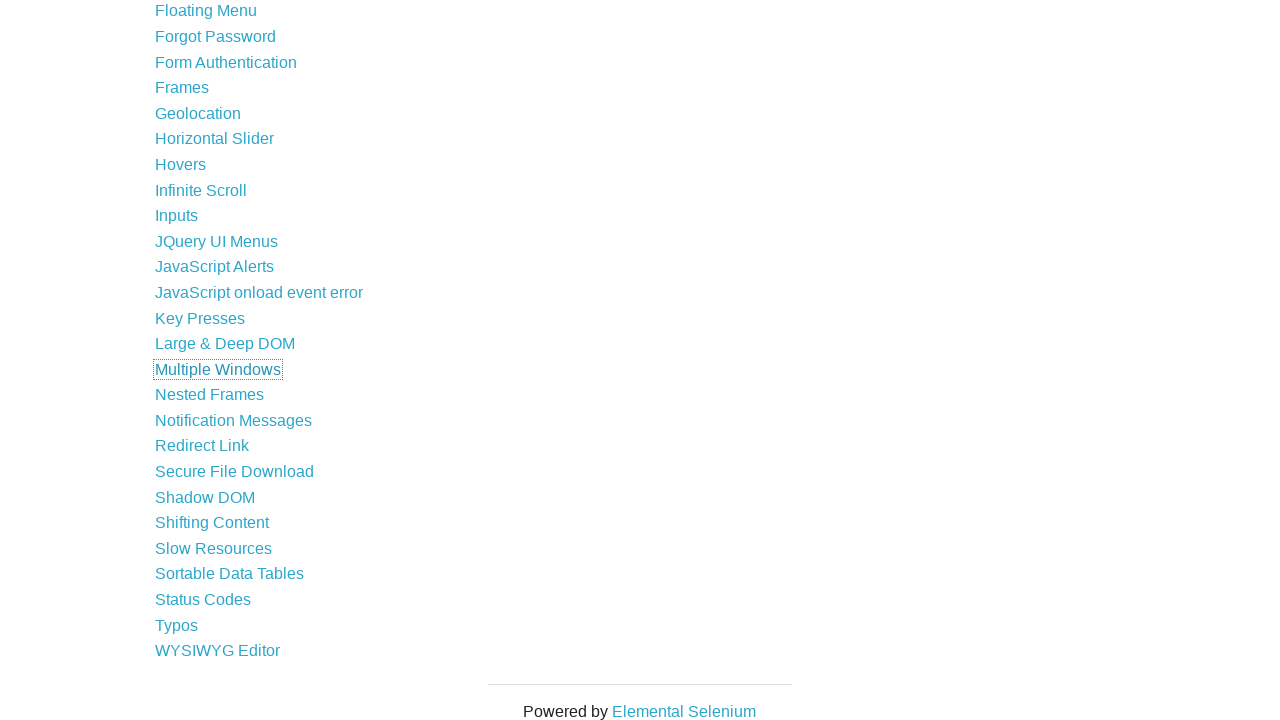

Pressed ArrowDown key to scroll through links on xpath=//li//a >> nth=33
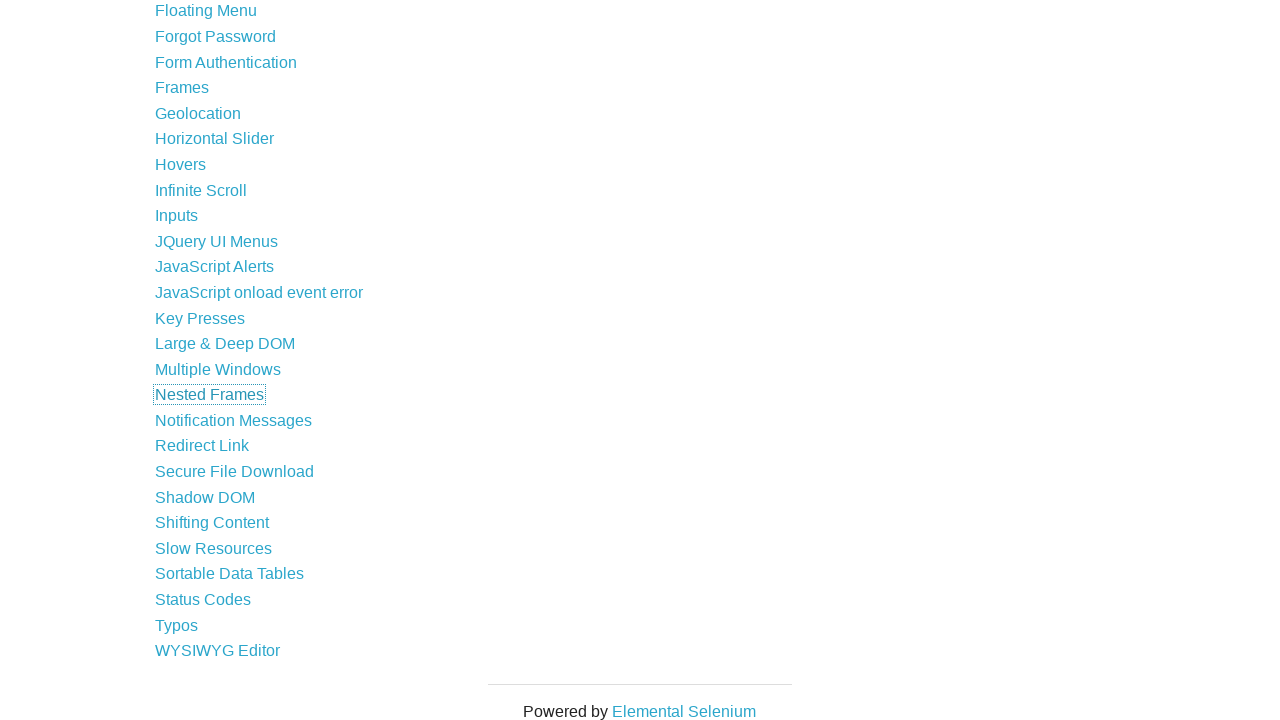

Waited 500ms between scroll actions
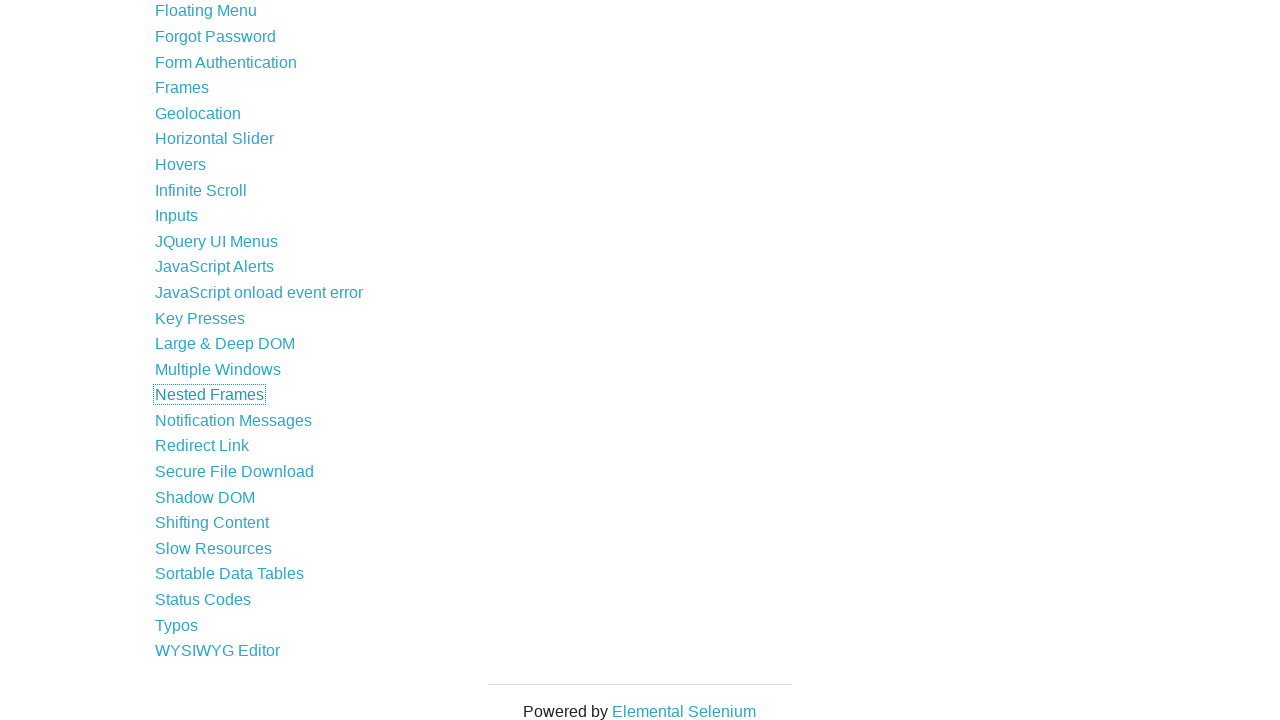

Pressed ArrowDown key to scroll through links on xpath=//li//a >> nth=34
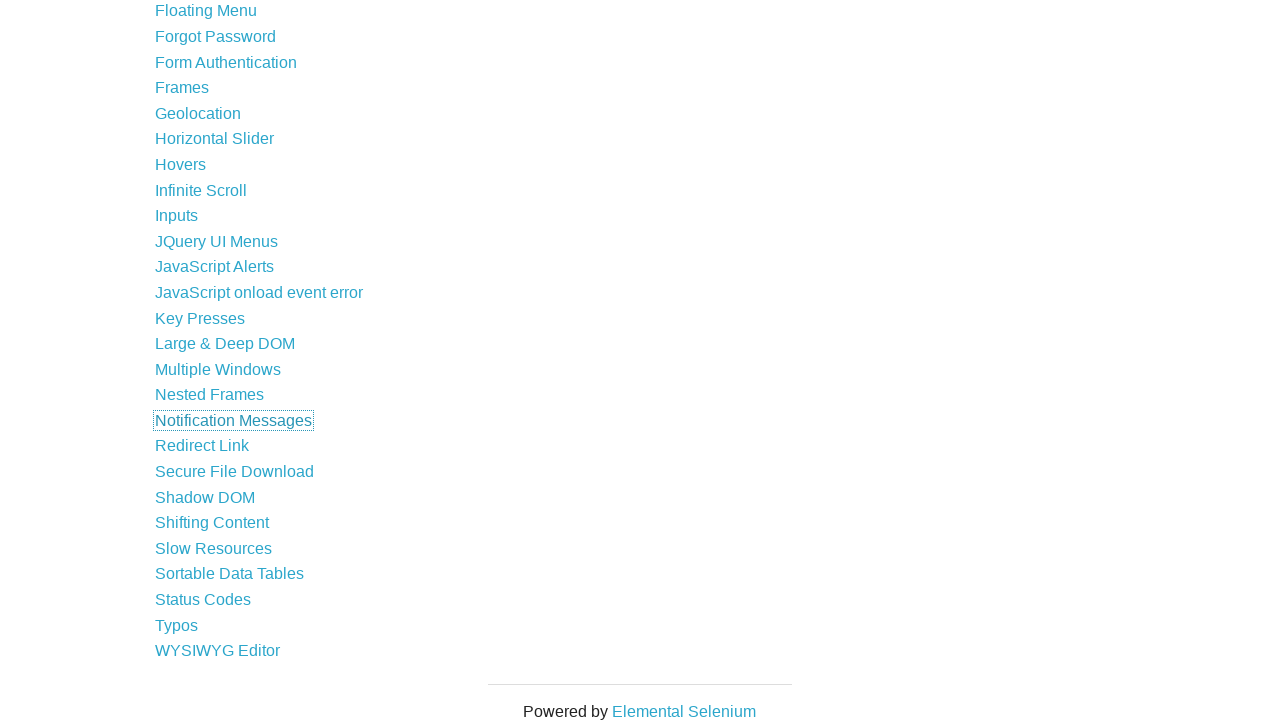

Waited 500ms between scroll actions
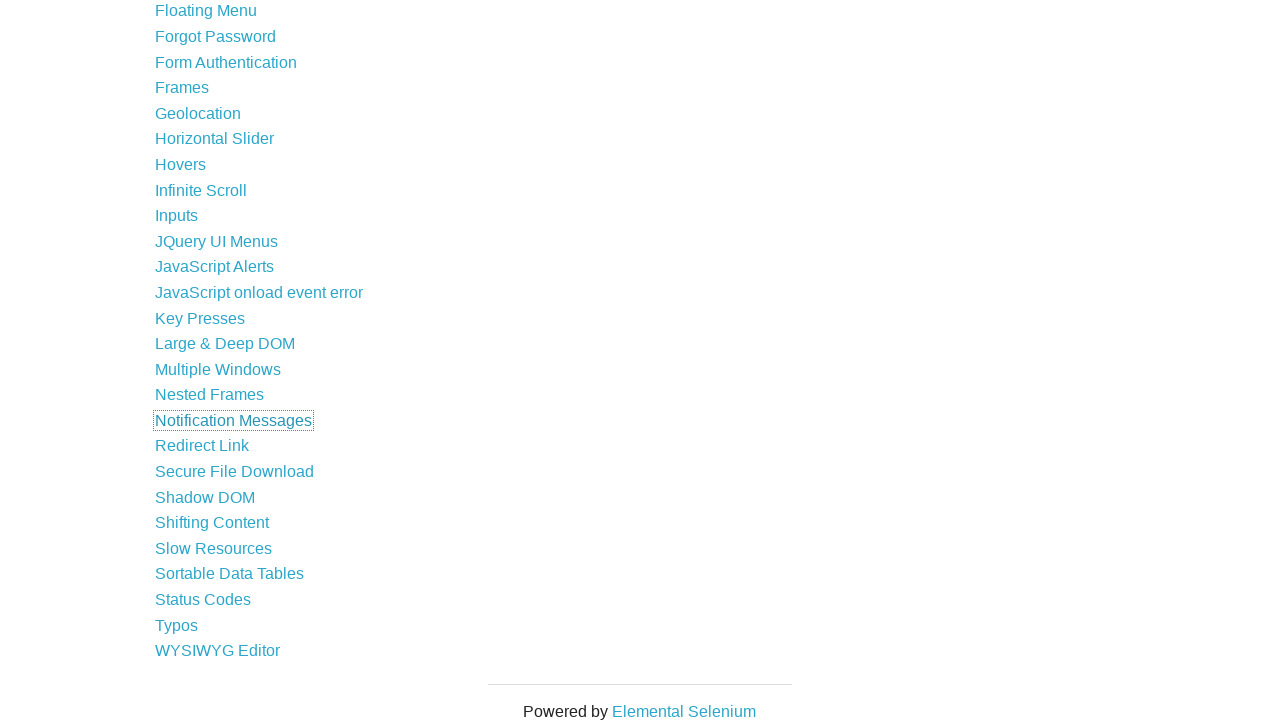

Pressed ArrowDown key to scroll through links on xpath=//li//a >> nth=35
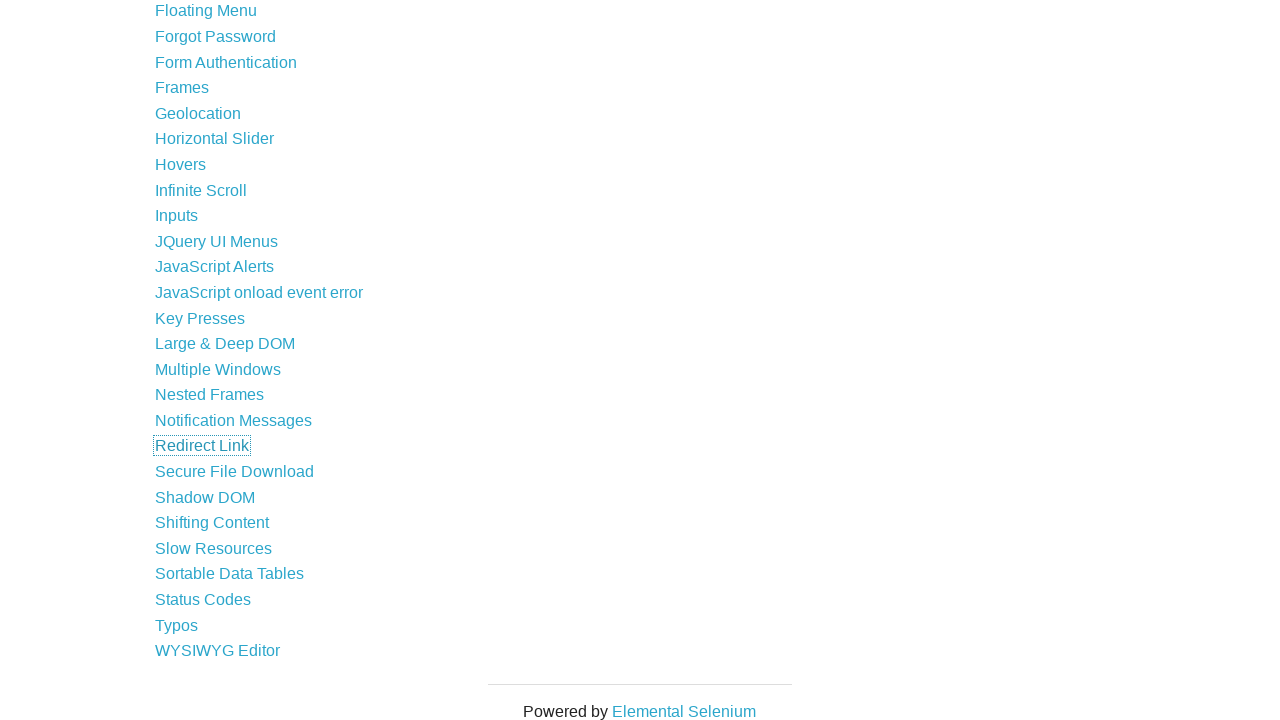

Waited 500ms between scroll actions
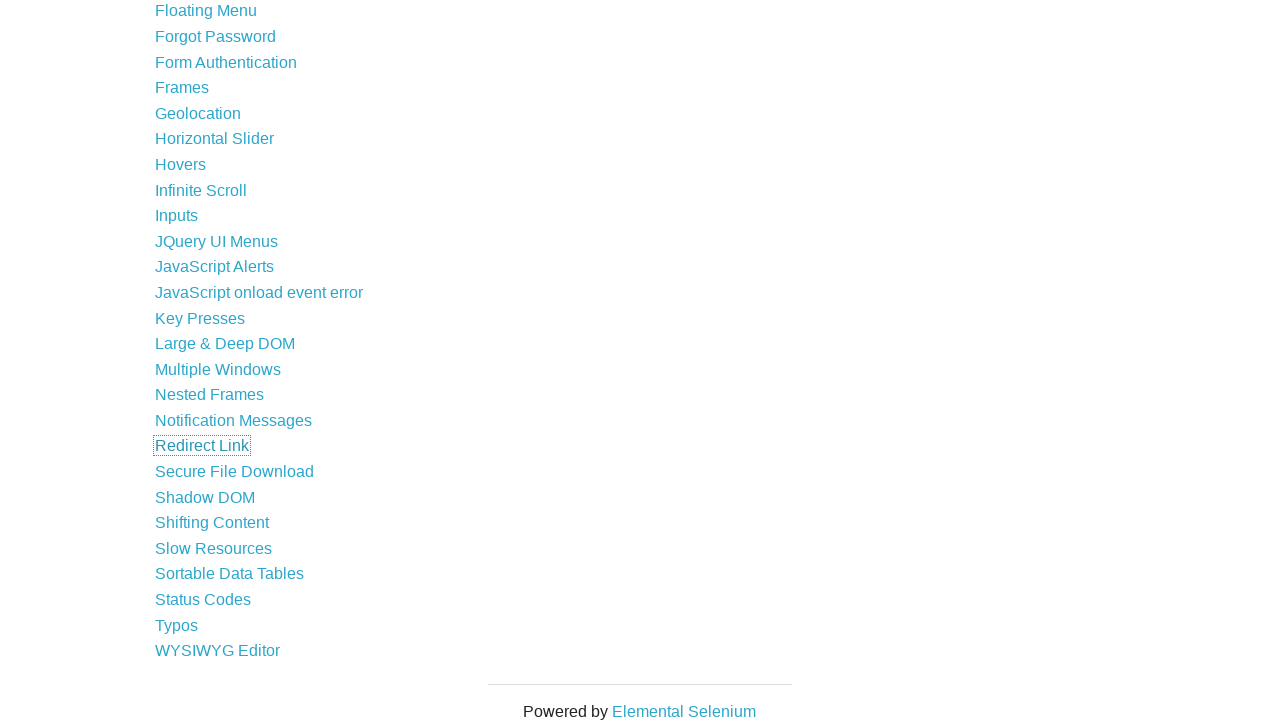

Pressed ArrowDown key to scroll through links on xpath=//li//a >> nth=36
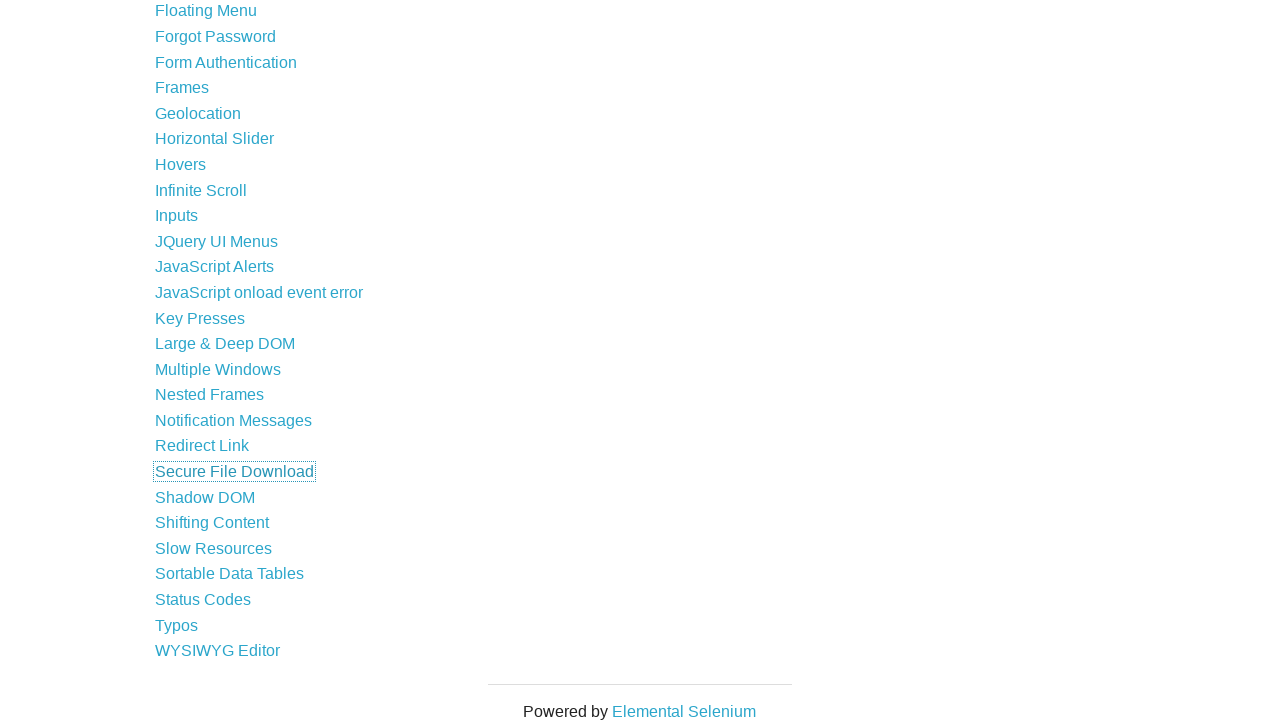

Waited 500ms between scroll actions
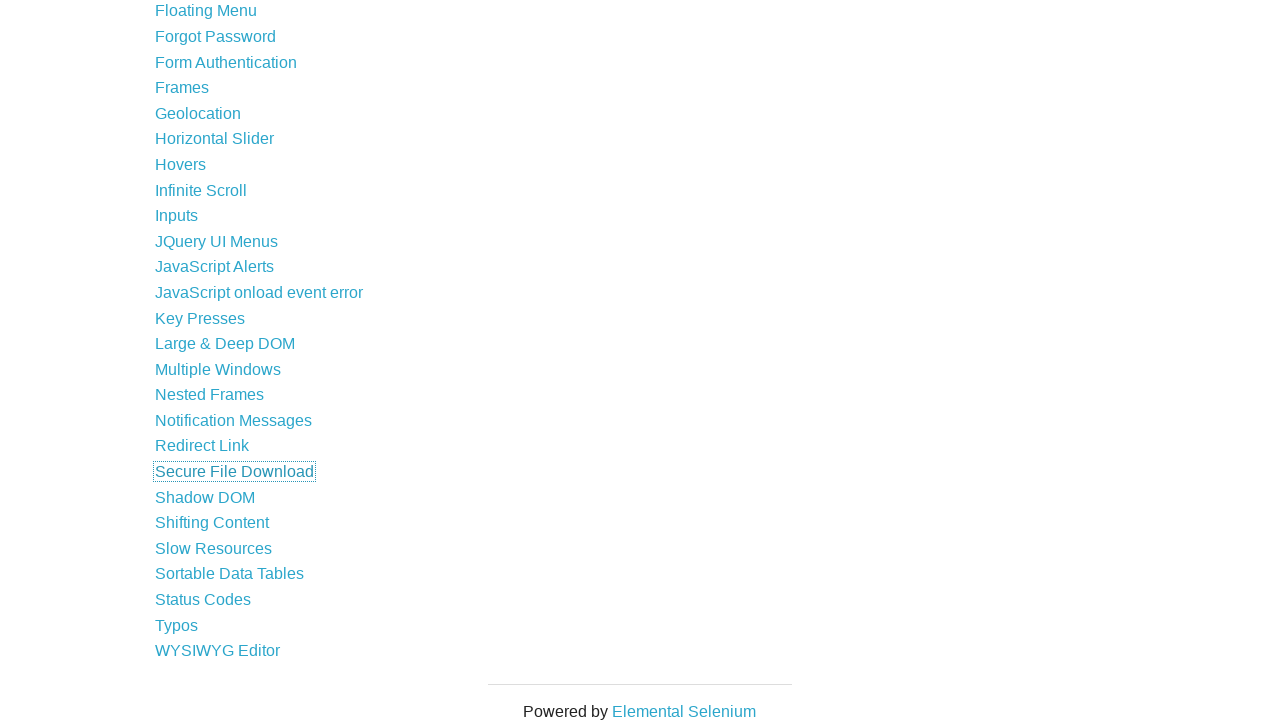

Pressed ArrowDown key to scroll through links on xpath=//li//a >> nth=37
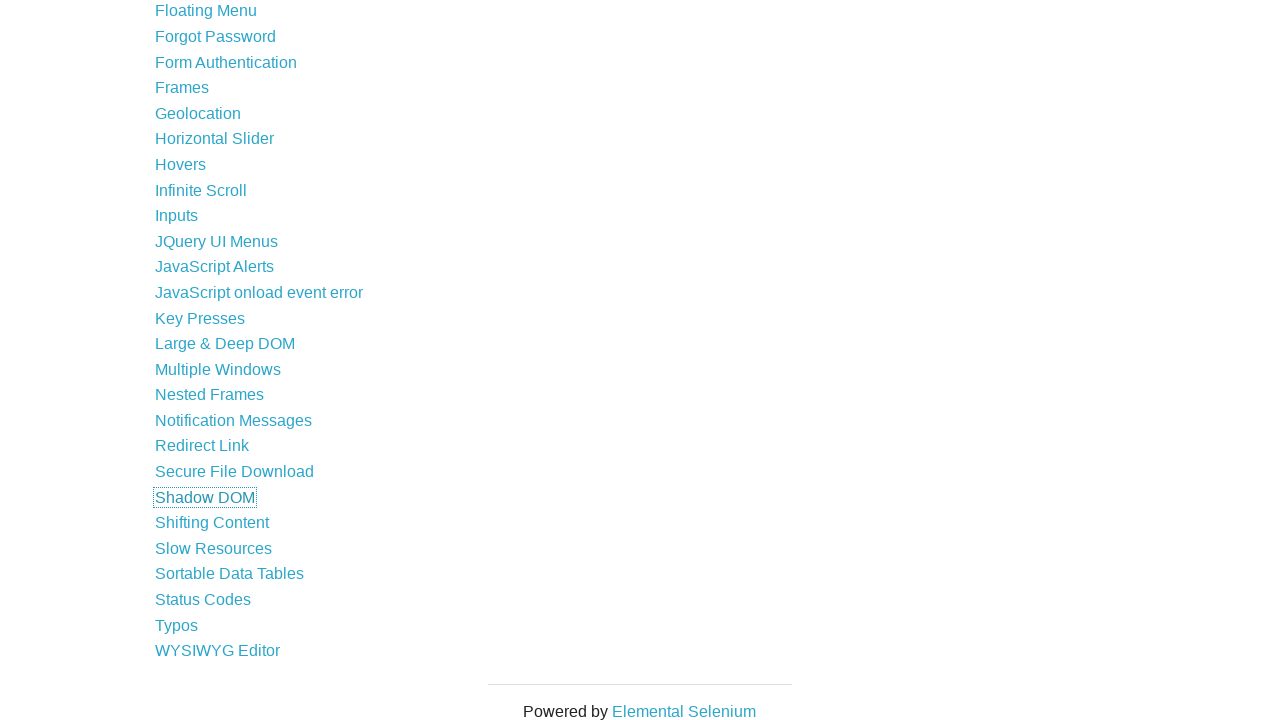

Waited 500ms between scroll actions
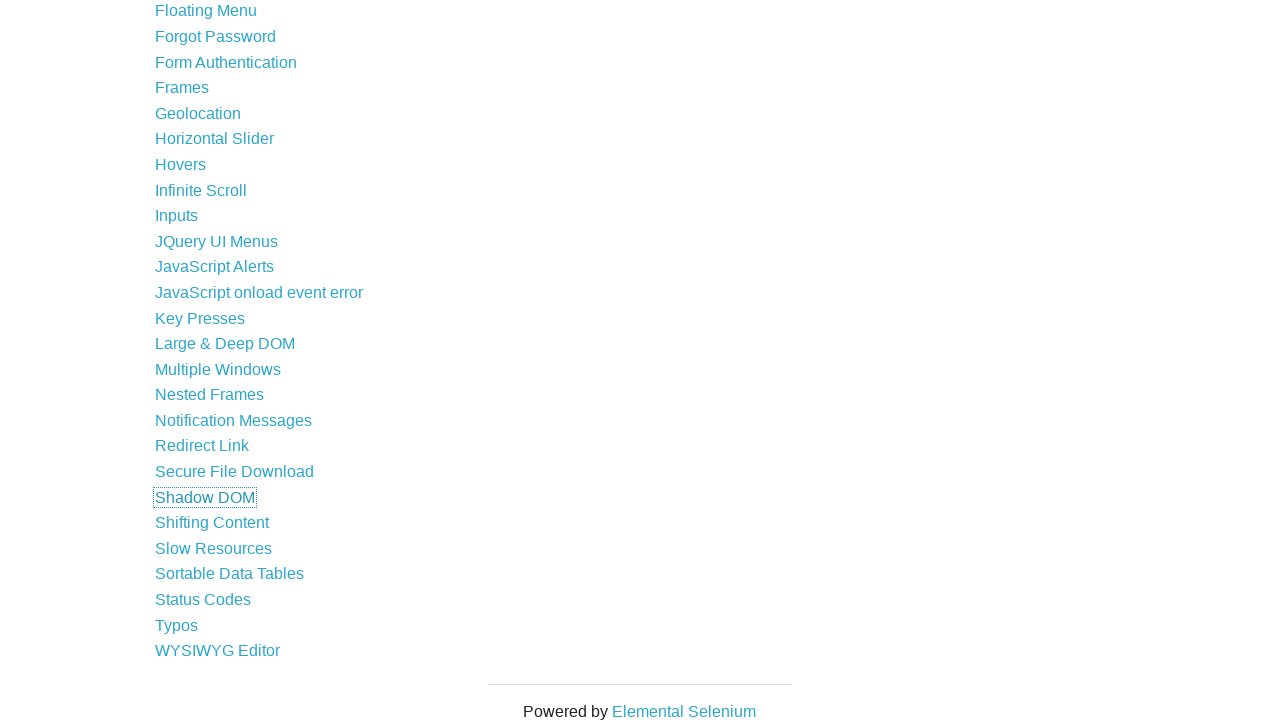

Pressed ArrowDown key to scroll through links on xpath=//li//a >> nth=38
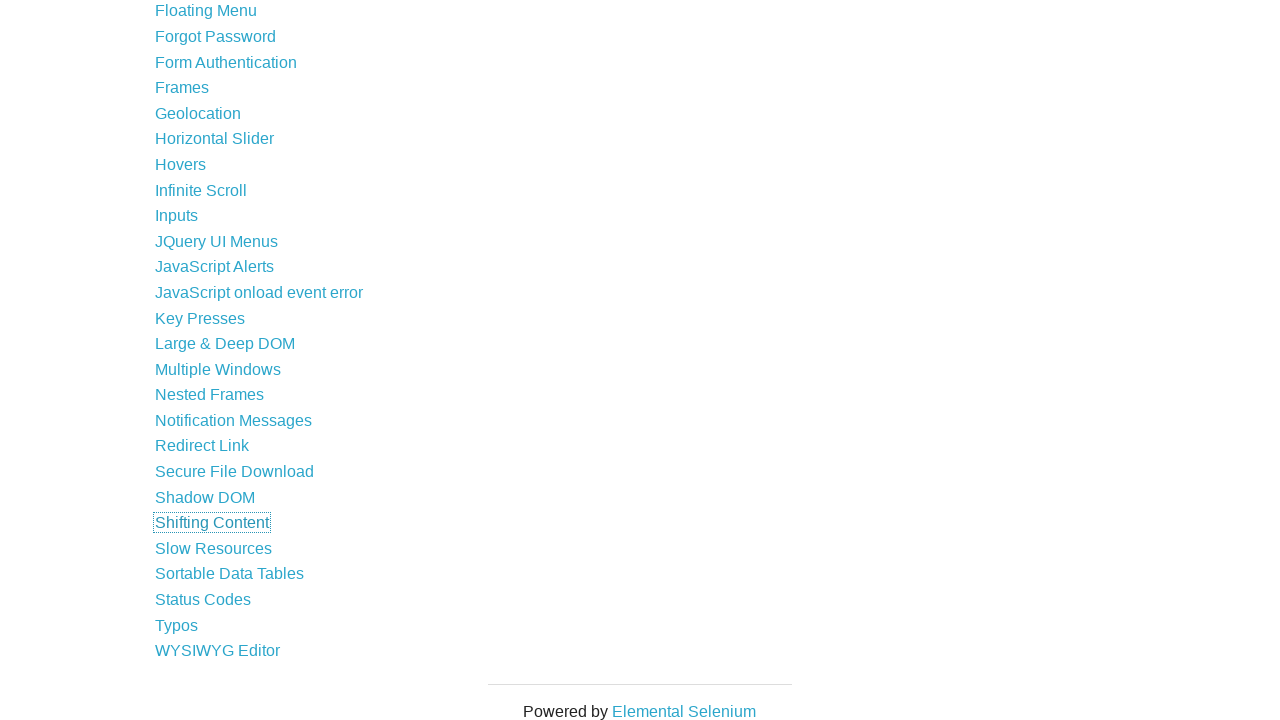

Waited 500ms between scroll actions
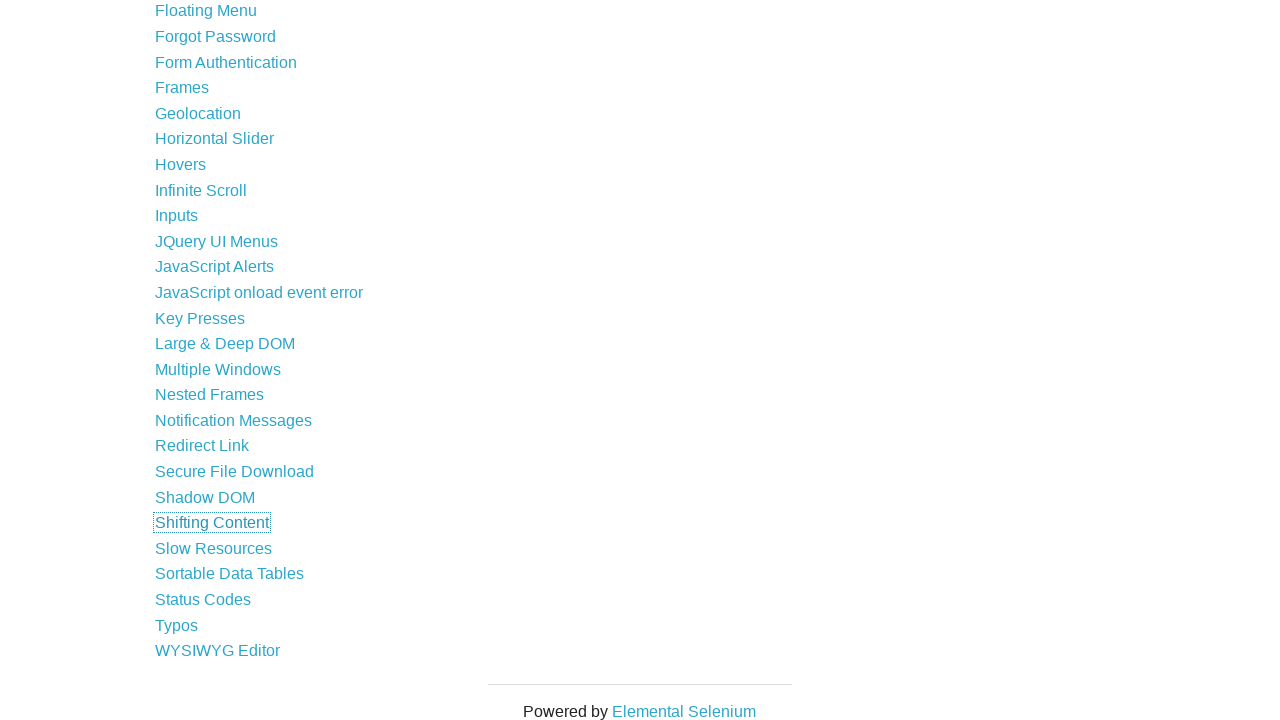

Pressed ArrowDown key to scroll through links on xpath=//li//a >> nth=39
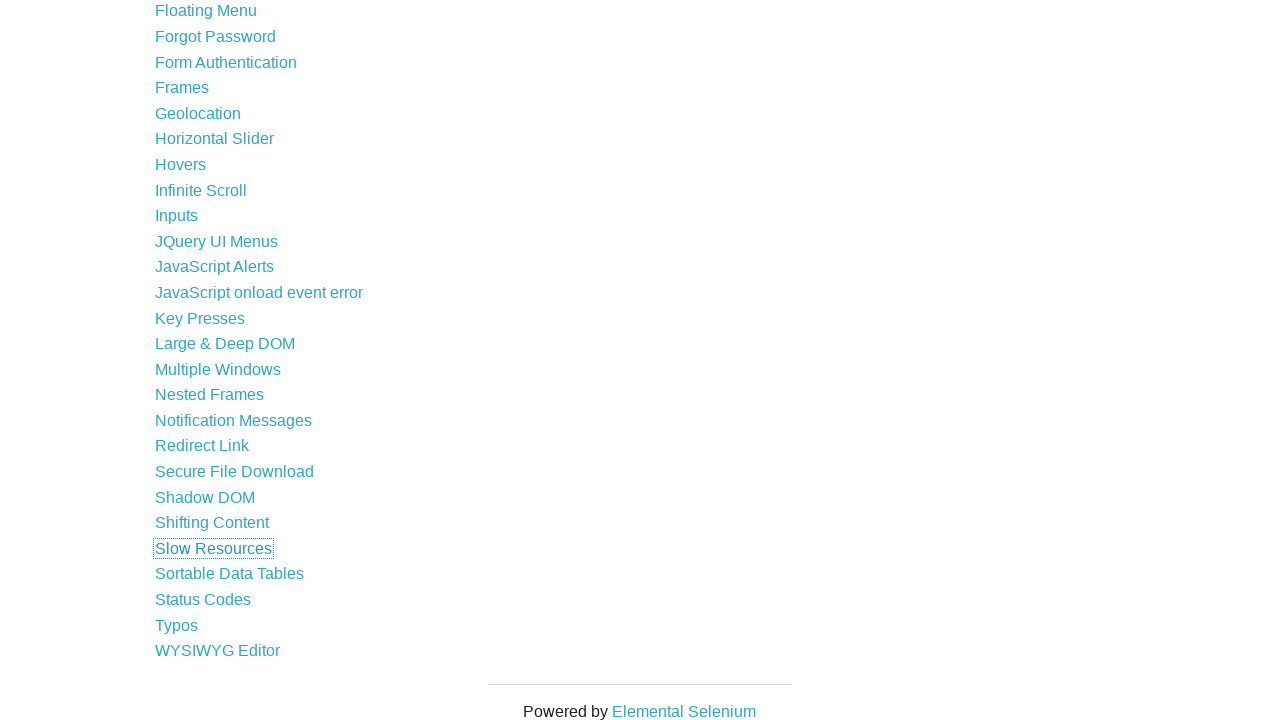

Waited 500ms between scroll actions
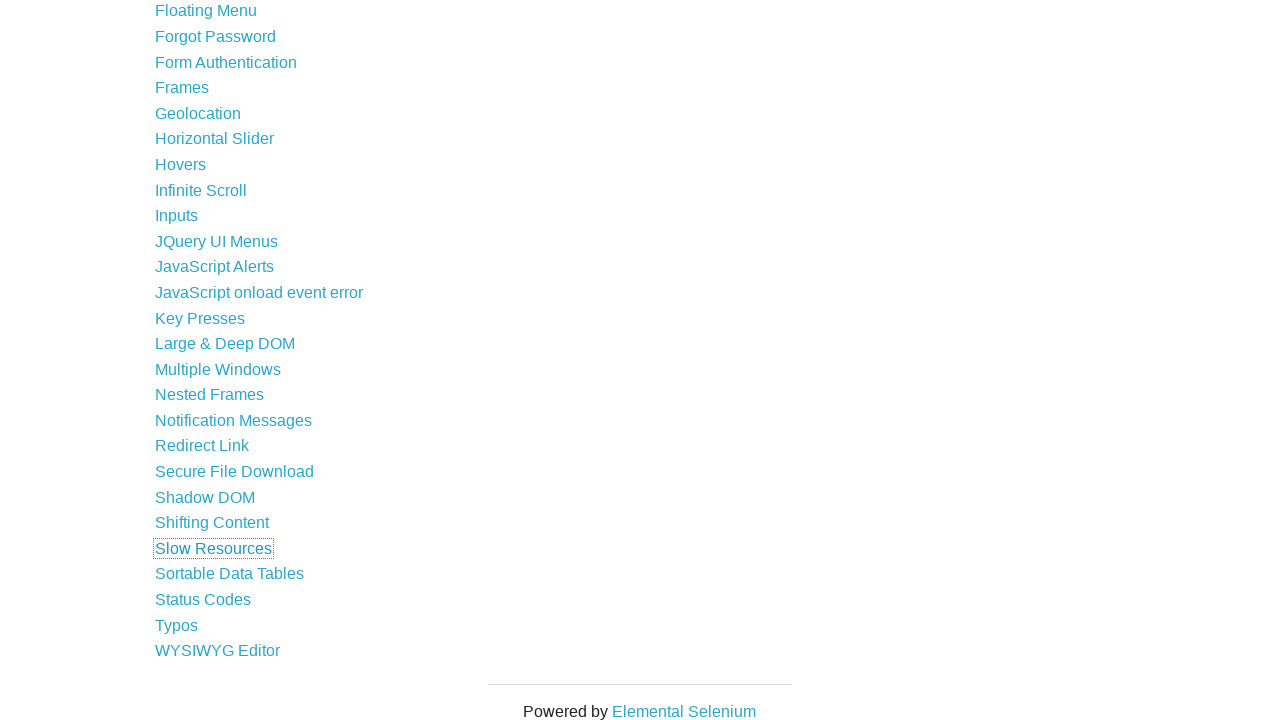

Pressed ArrowDown key to scroll through links on xpath=//li//a >> nth=40
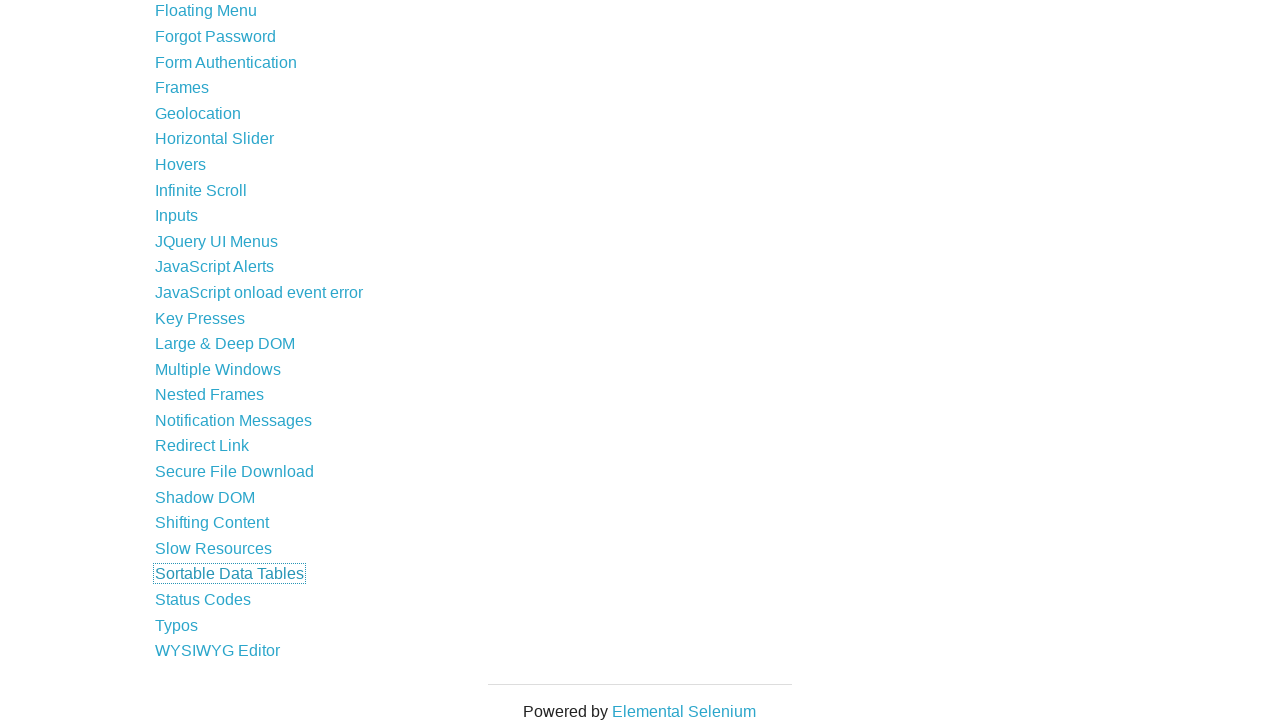

Waited 500ms between scroll actions
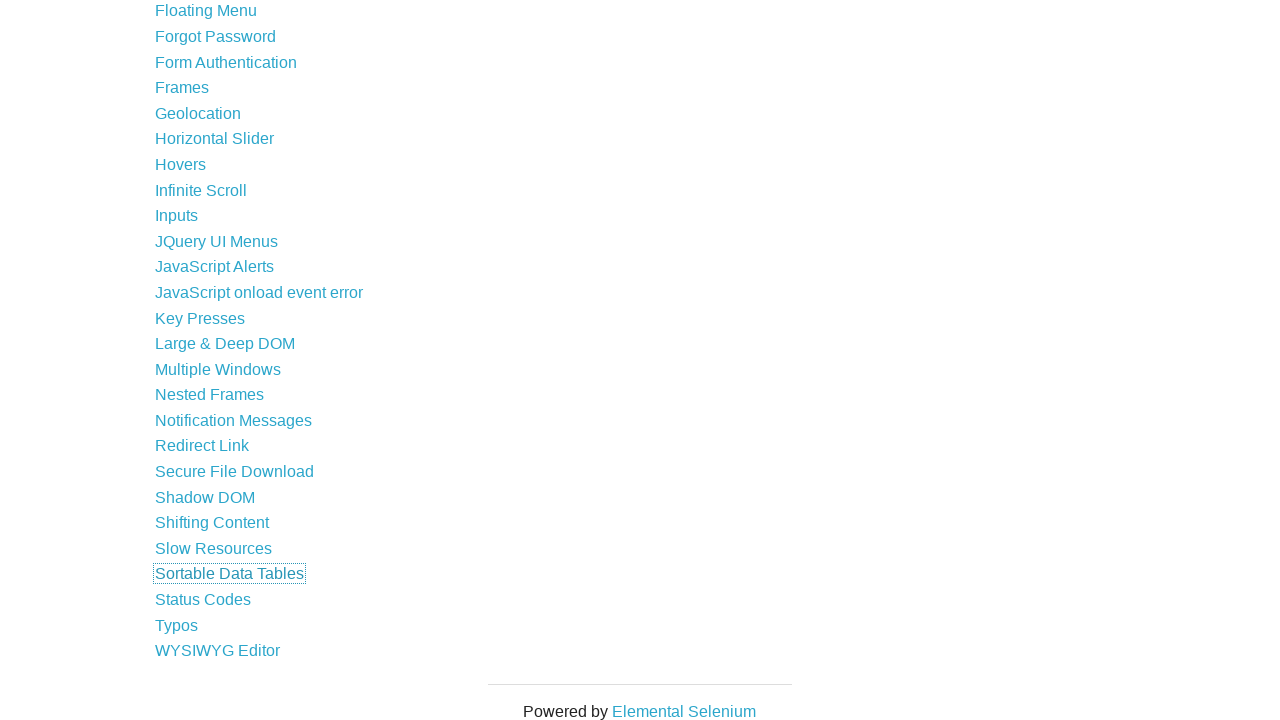

Pressed ArrowDown key to scroll through links on xpath=//li//a >> nth=41
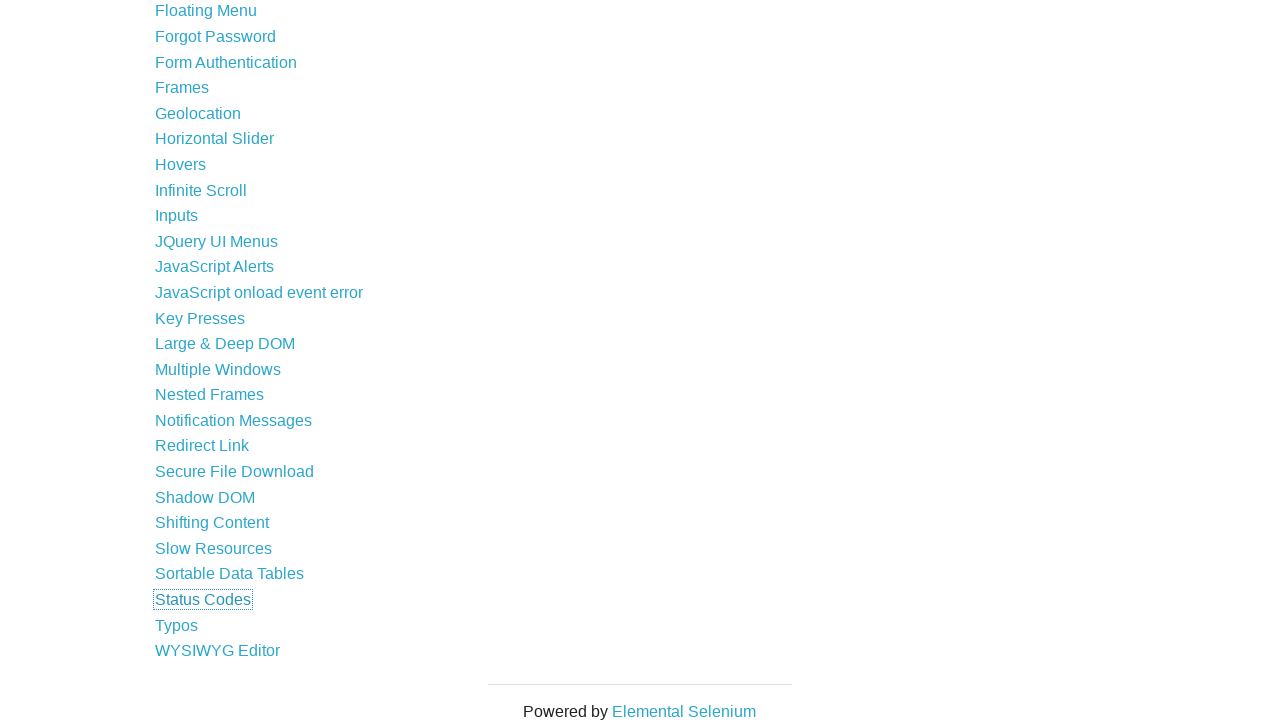

Waited 500ms between scroll actions
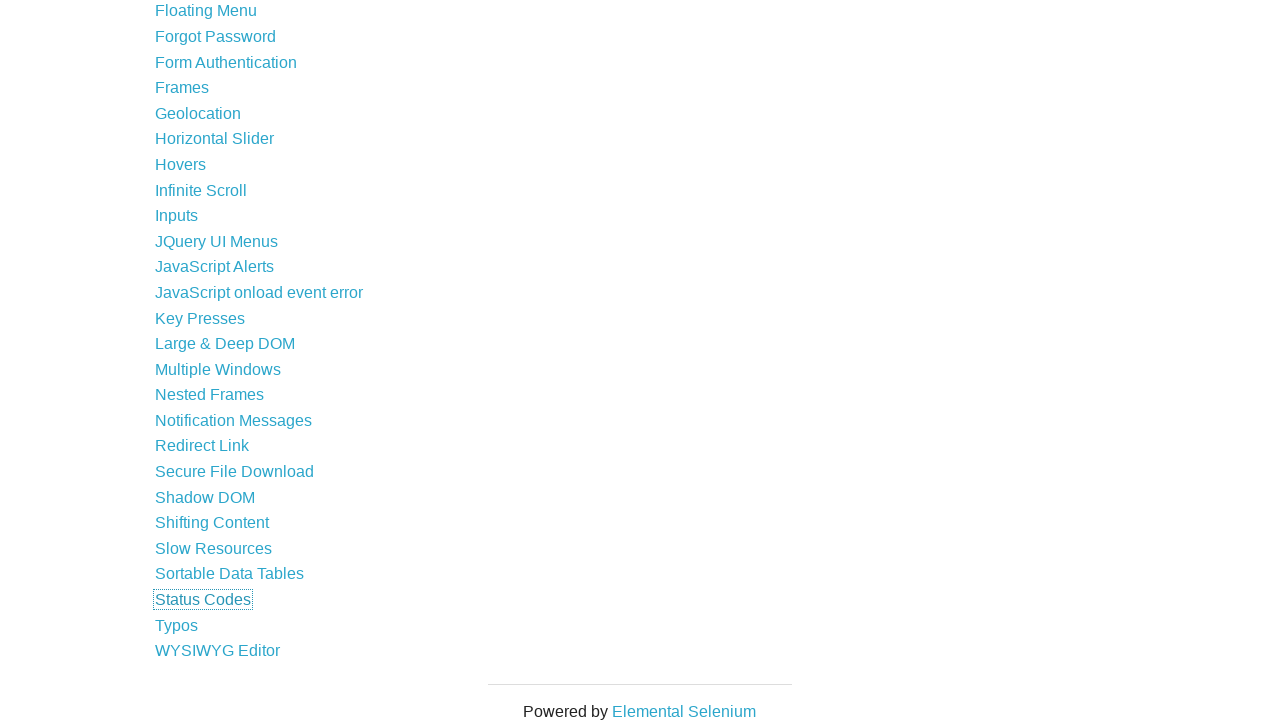

Pressed ArrowDown key to scroll through links on xpath=//li//a >> nth=42
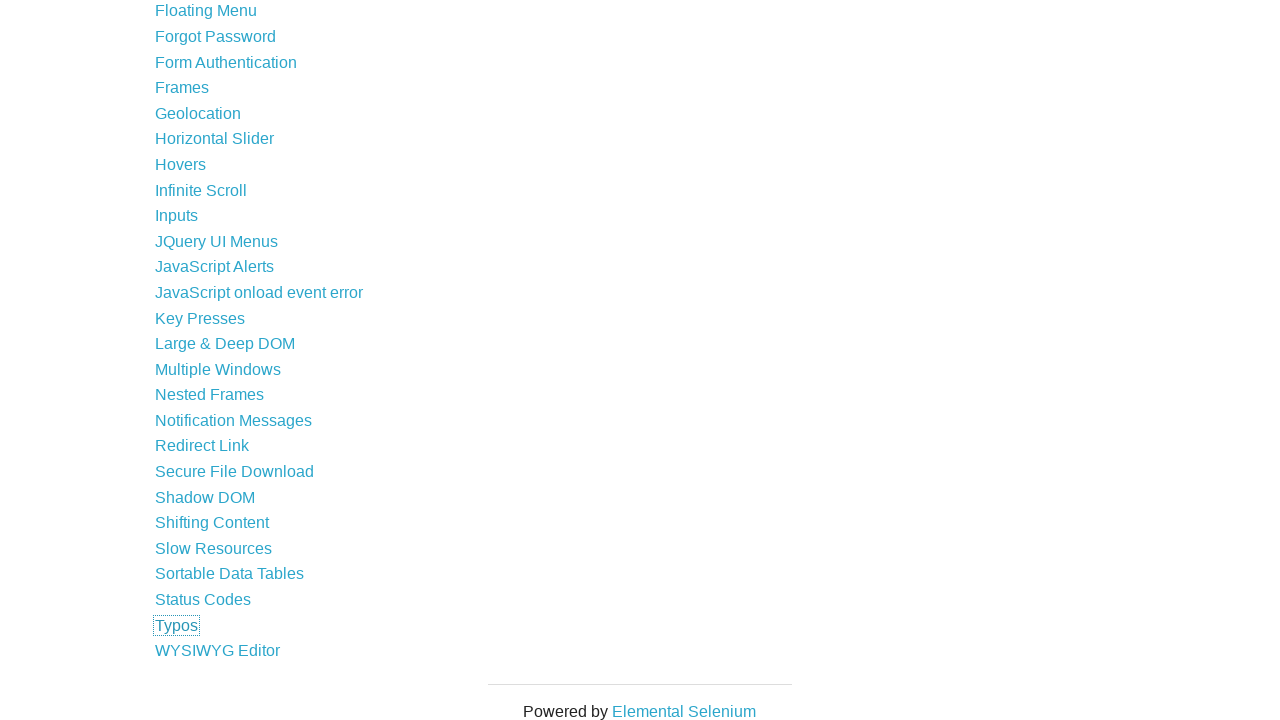

Waited 500ms between scroll actions
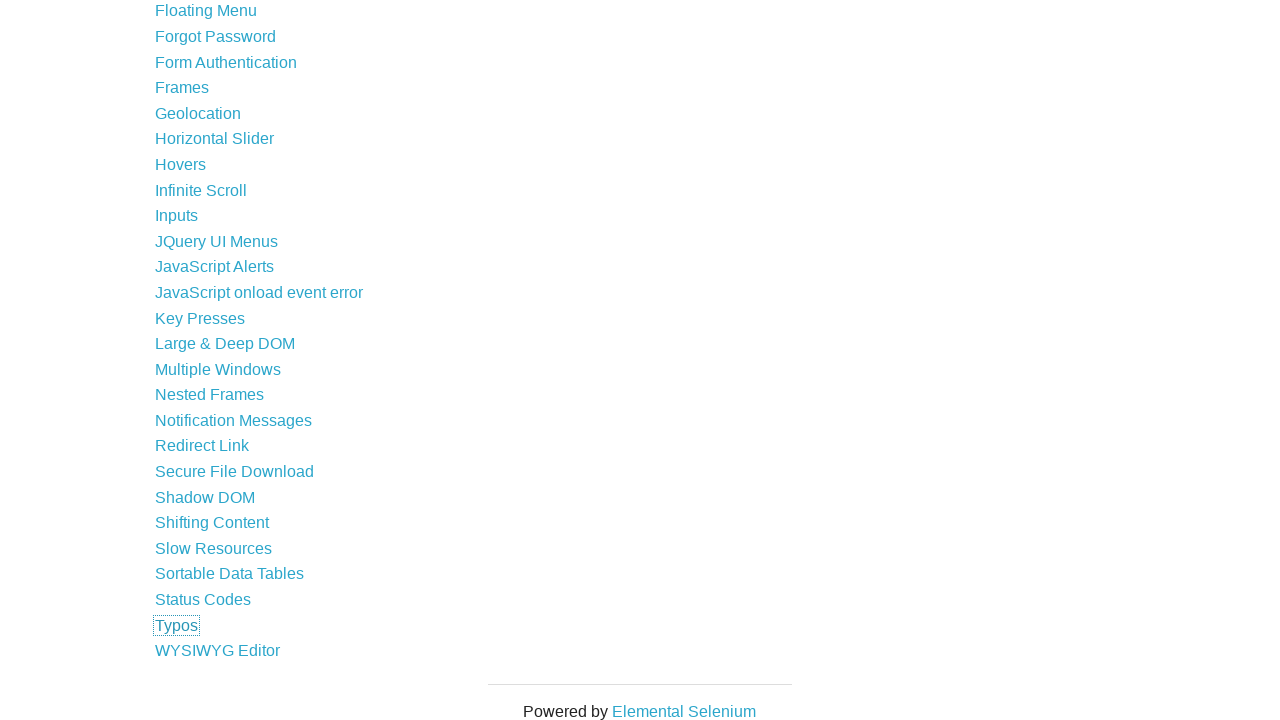

Pressed ArrowDown key to scroll through links on xpath=//li//a >> nth=43
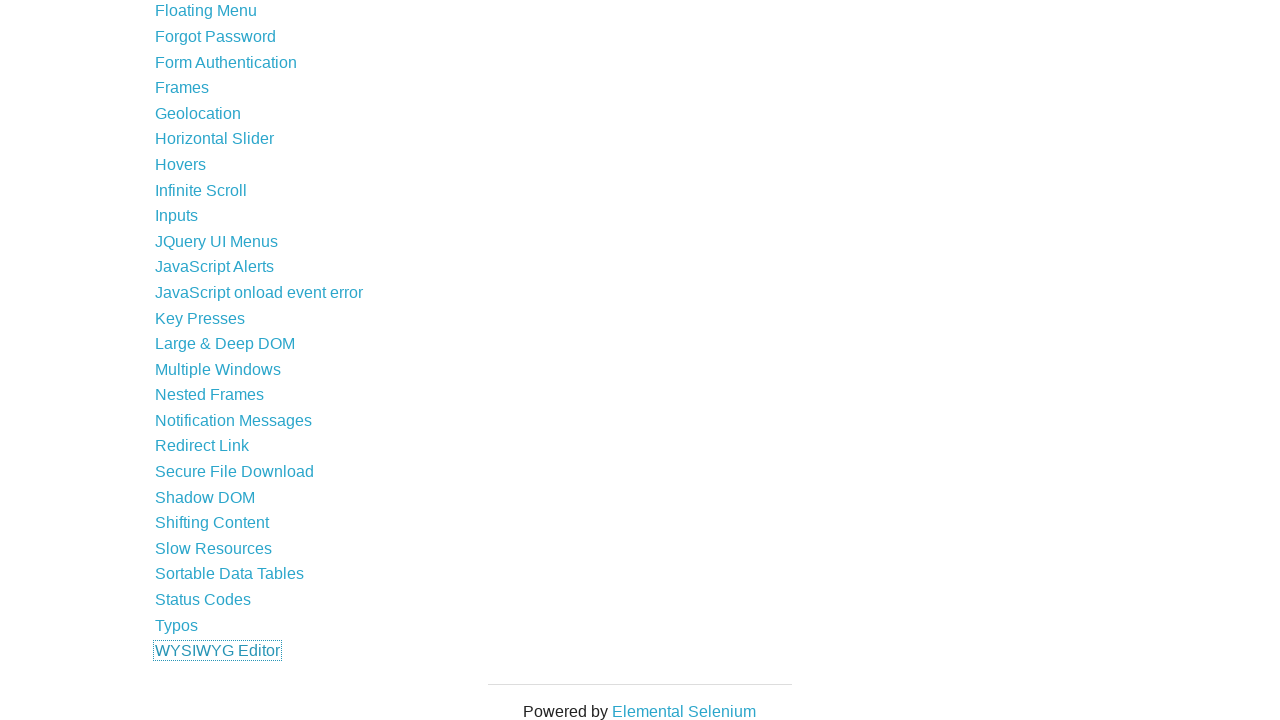

Waited 500ms between scroll actions
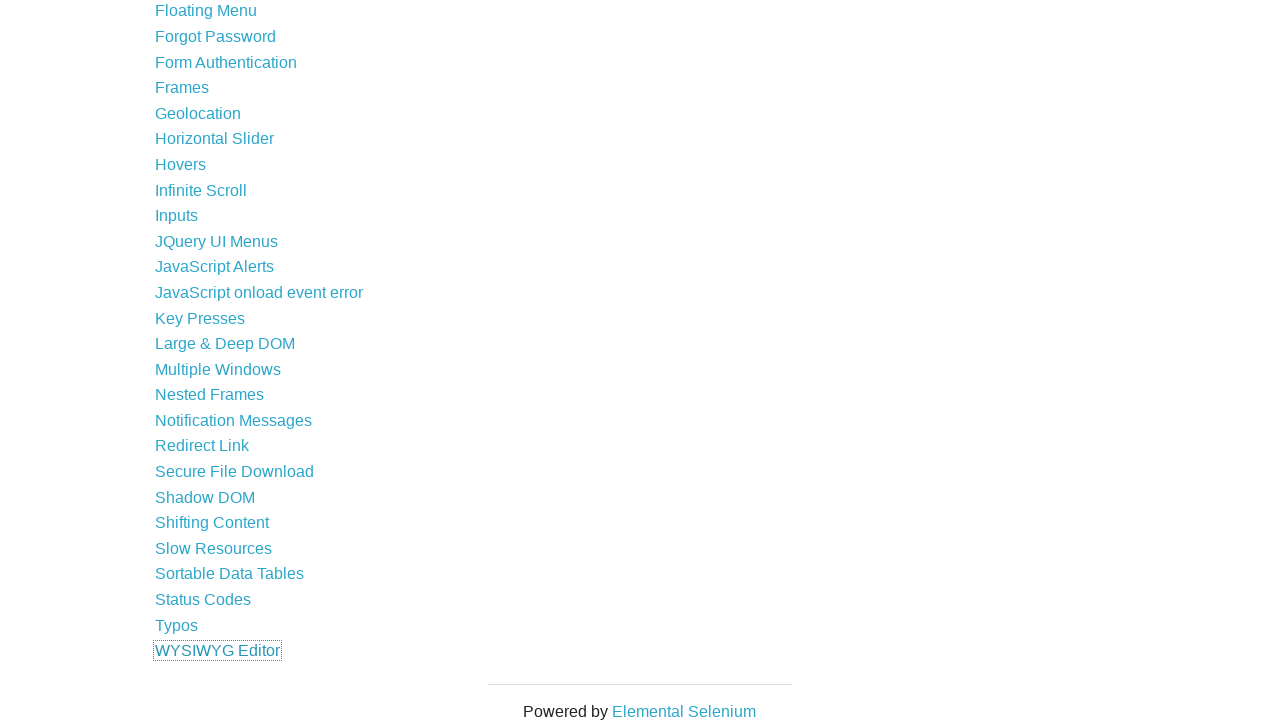

Identified 30 links with text length of 12 or more characters
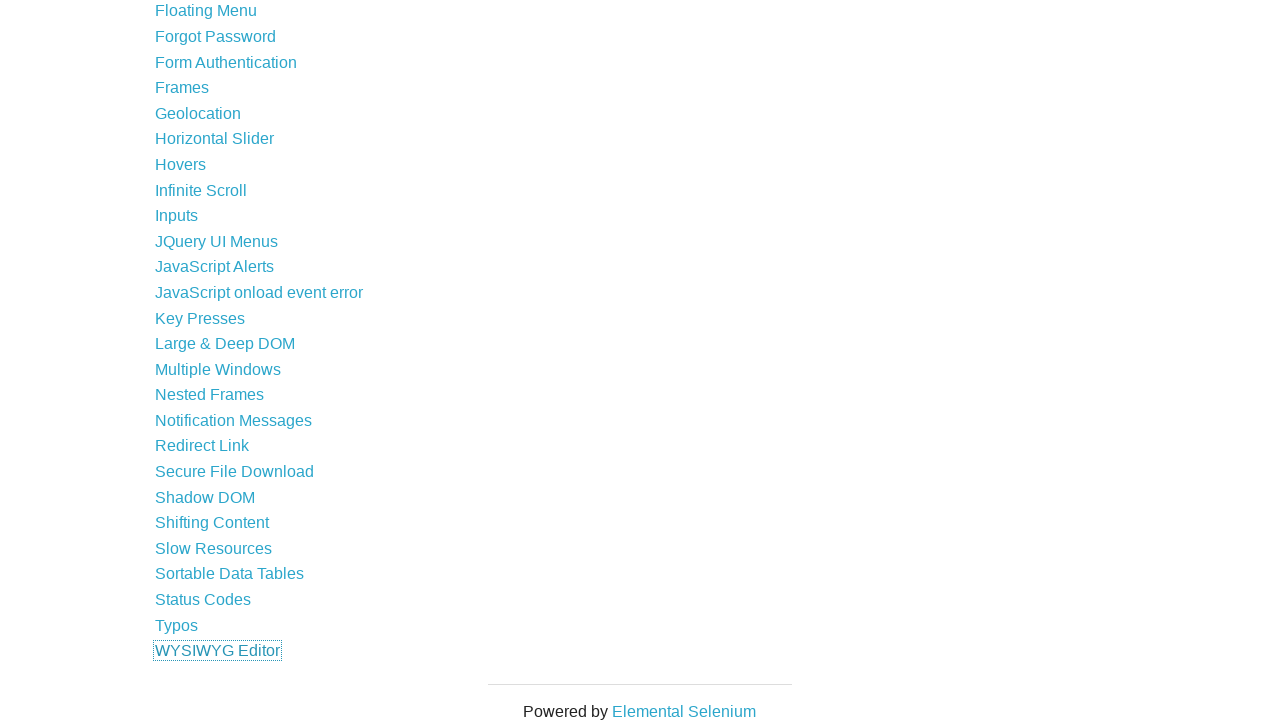

Verified that 44 links were found on the page
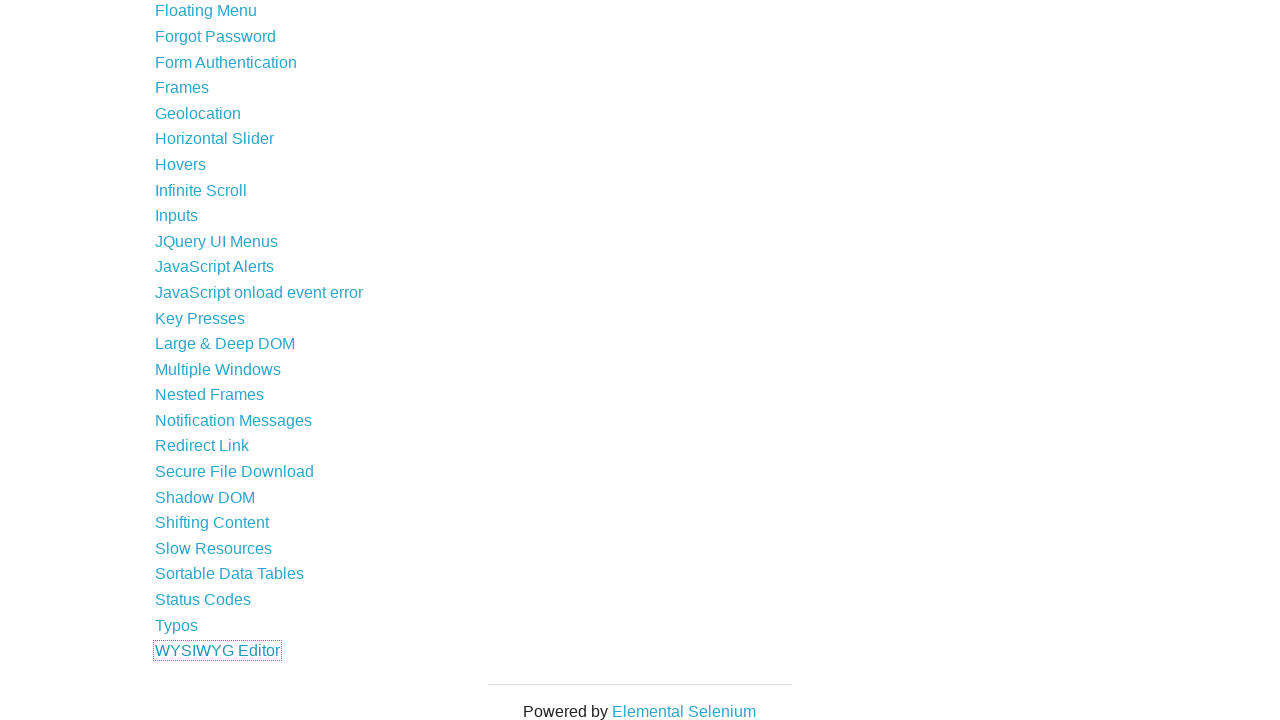

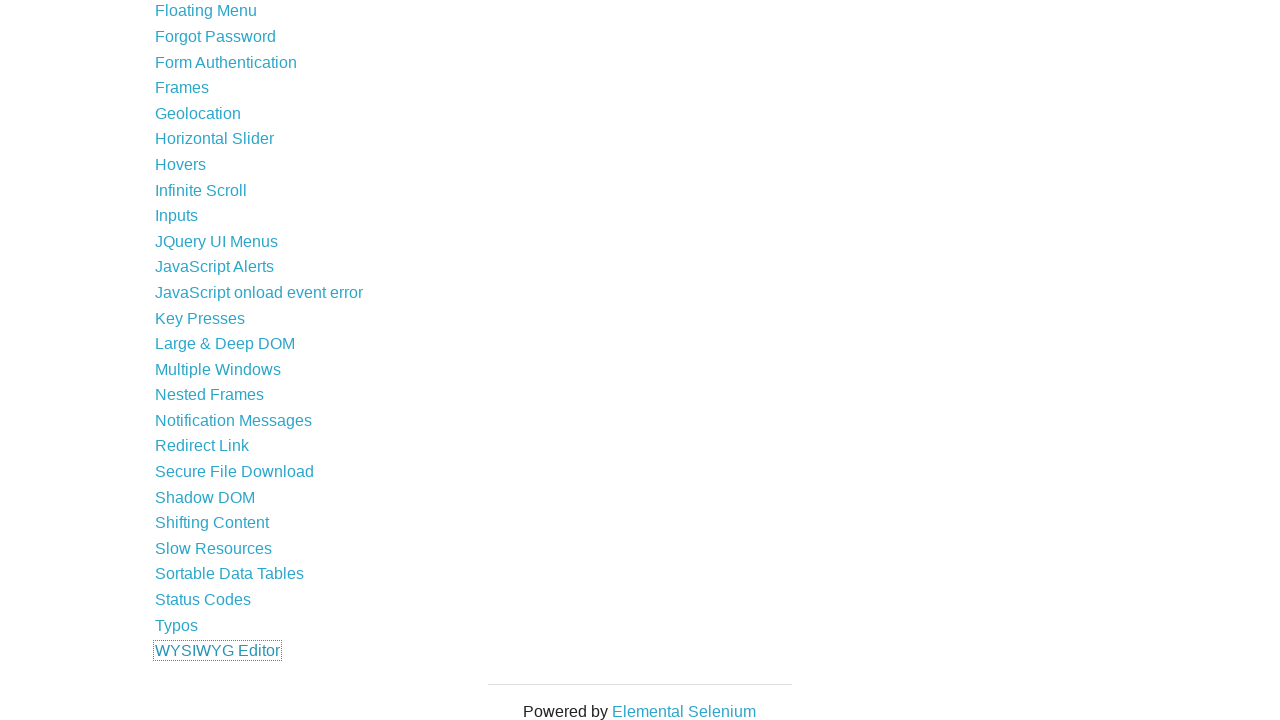